Tests filling a large form by entering the same random word into all input fields on the page and then clicking the submit button.

Starting URL: http://suninjuly.github.io/huge_form.html

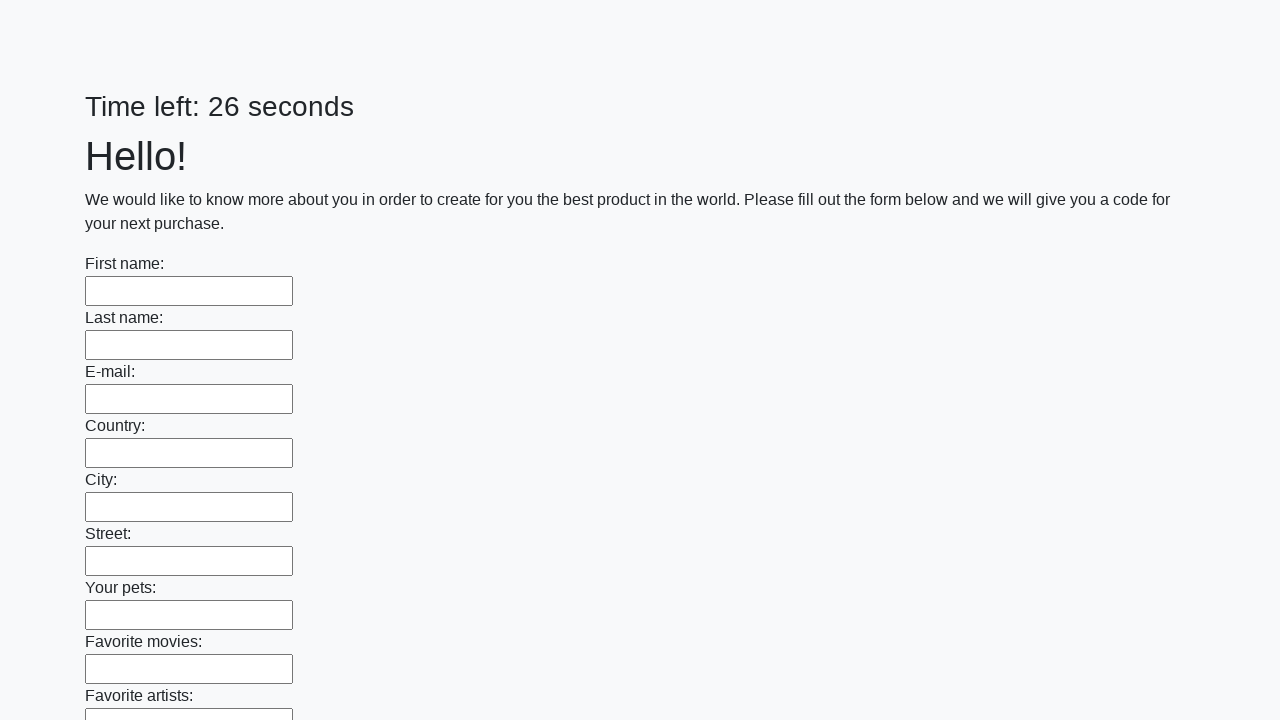

Generated random word 'ldzqhroj' for form filling
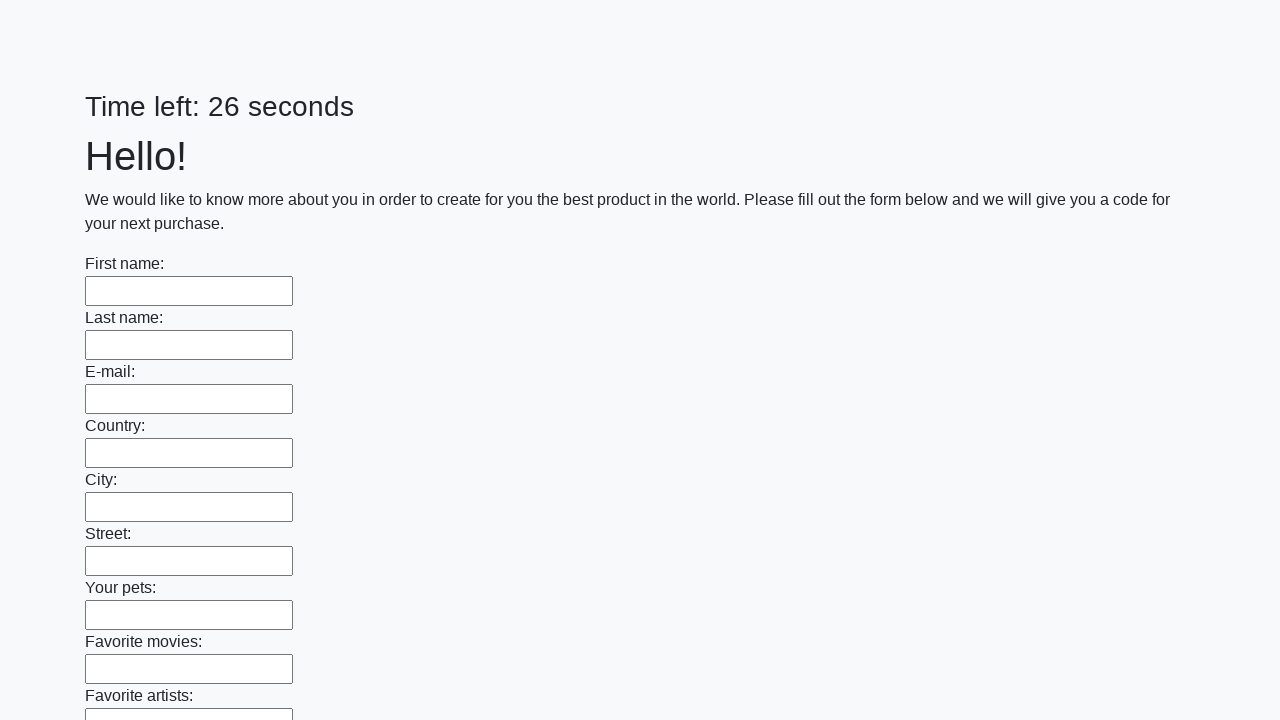

Located 100 input fields on the form
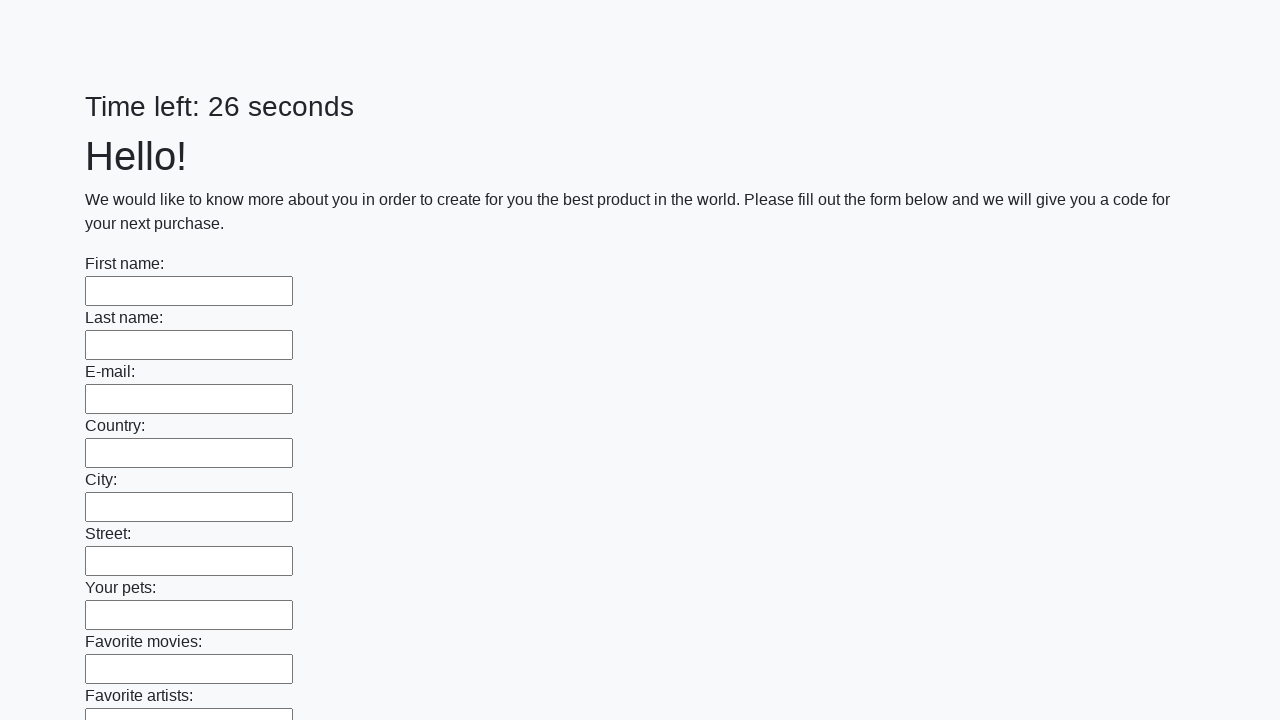

Filled input field with random word 'ldzqhroj' on input >> nth=0
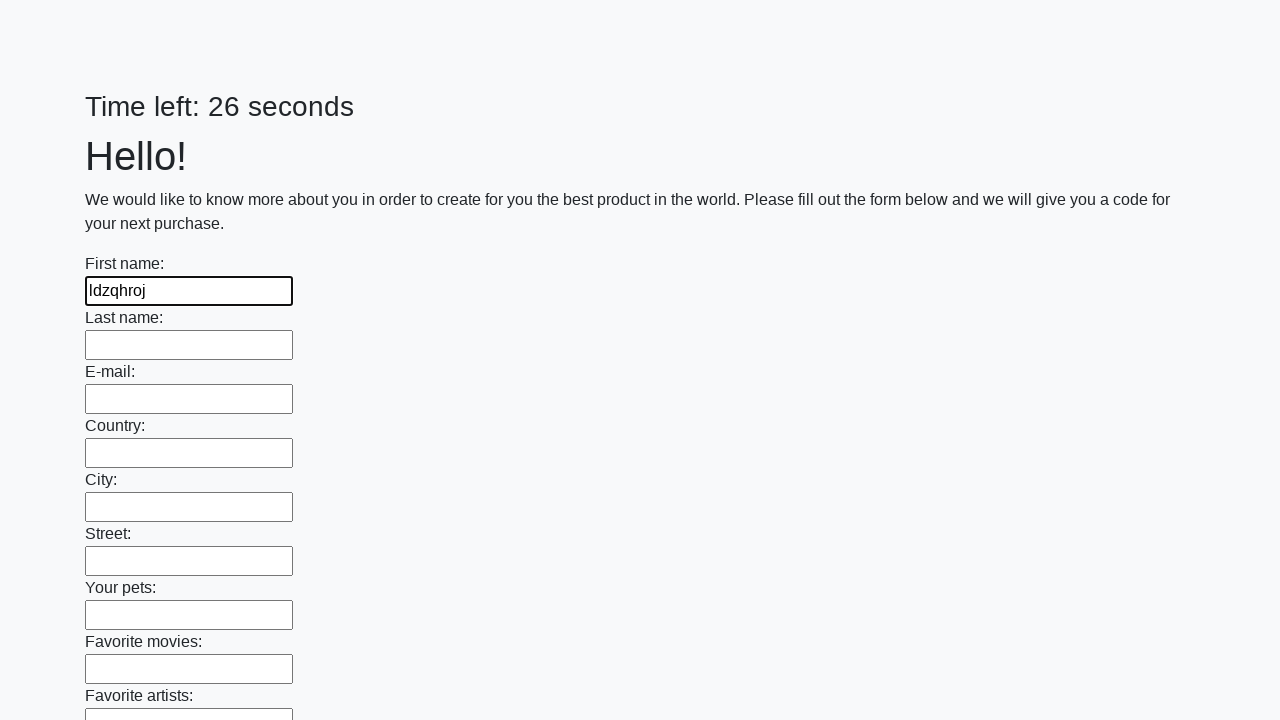

Filled input field with random word 'ldzqhroj' on input >> nth=1
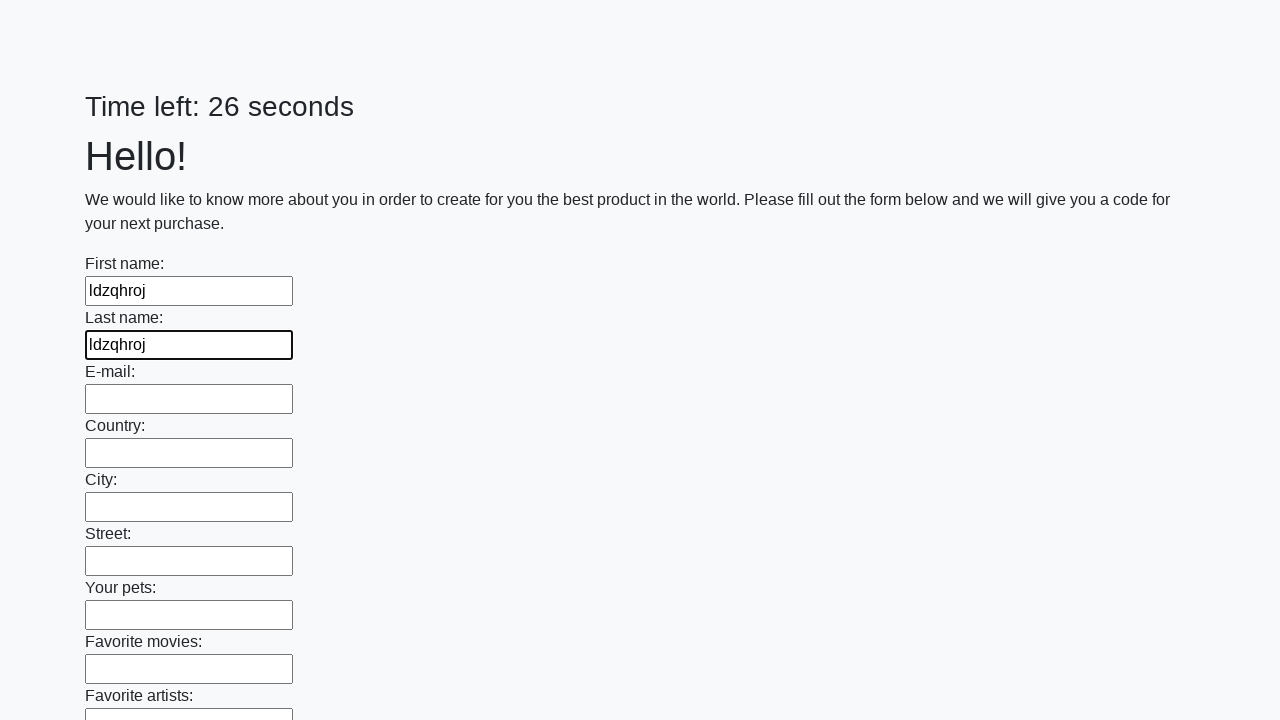

Filled input field with random word 'ldzqhroj' on input >> nth=2
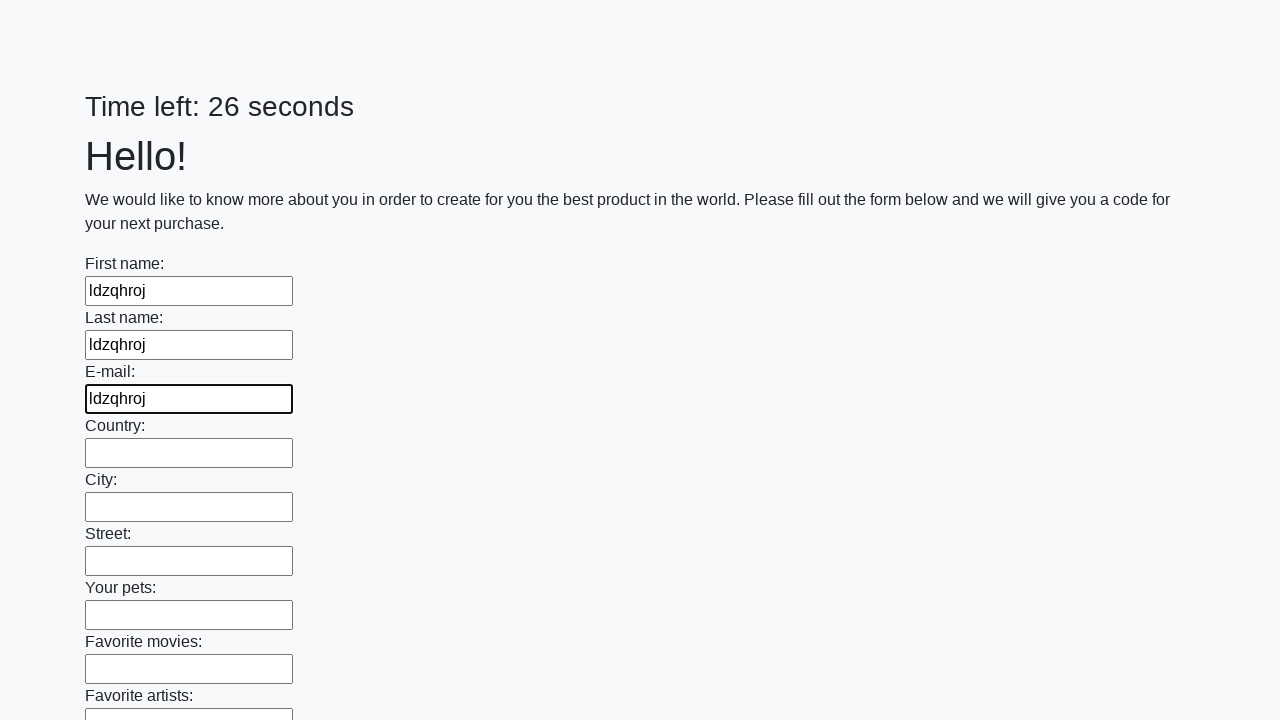

Filled input field with random word 'ldzqhroj' on input >> nth=3
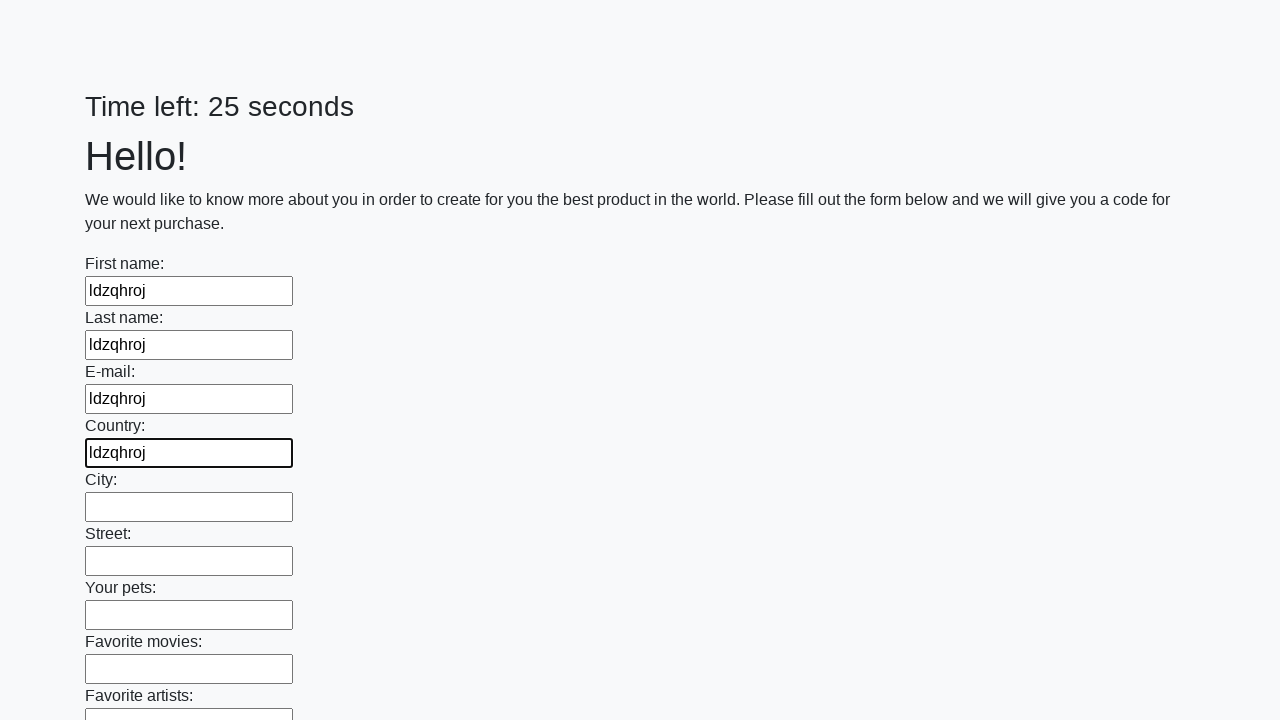

Filled input field with random word 'ldzqhroj' on input >> nth=4
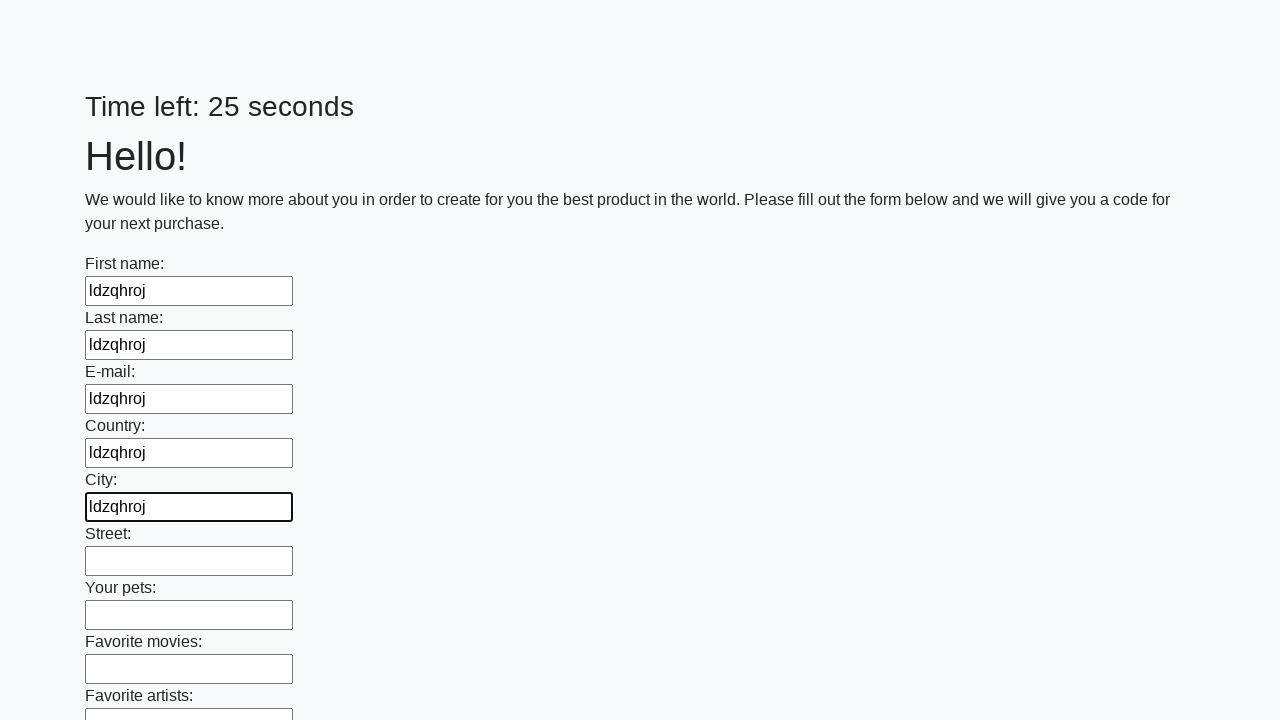

Filled input field with random word 'ldzqhroj' on input >> nth=5
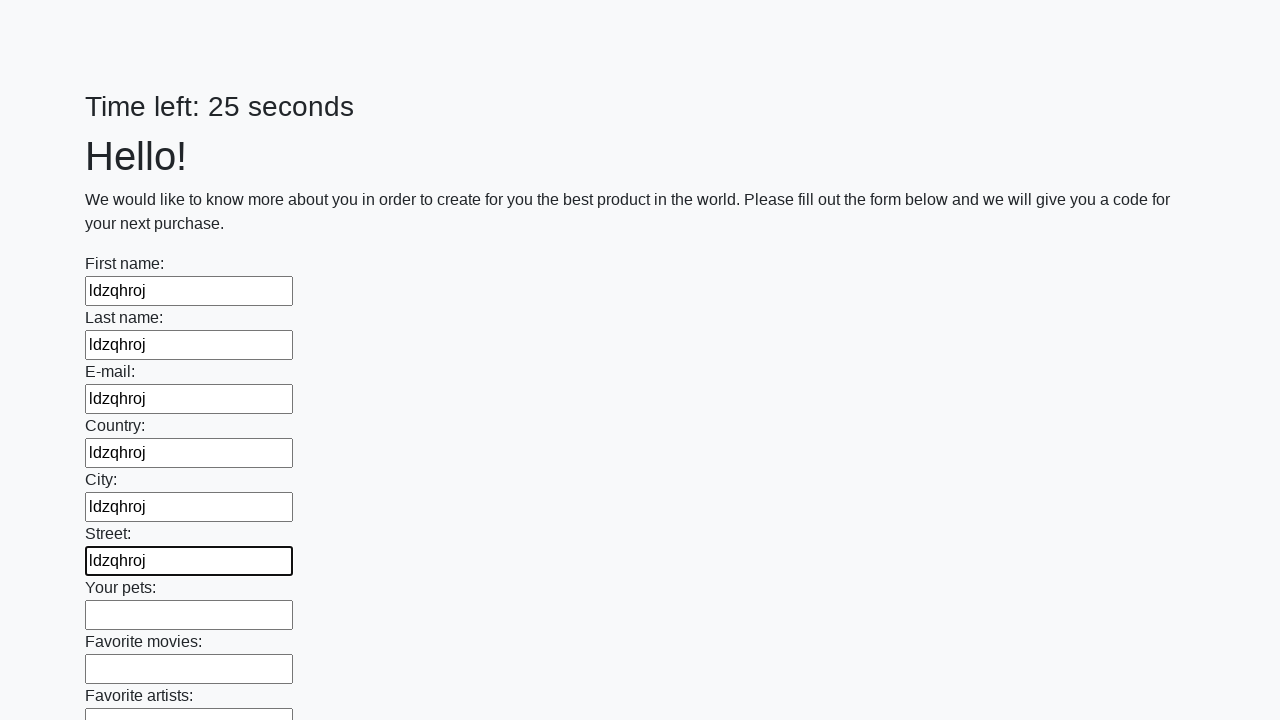

Filled input field with random word 'ldzqhroj' on input >> nth=6
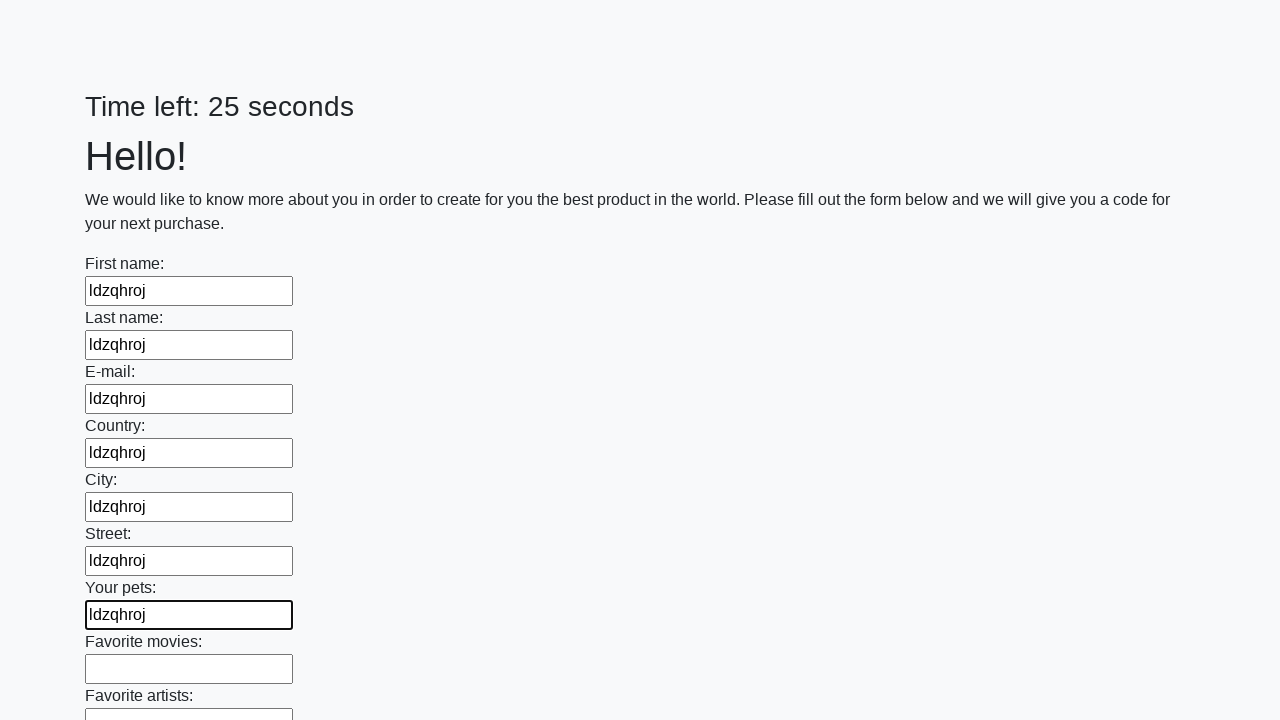

Filled input field with random word 'ldzqhroj' on input >> nth=7
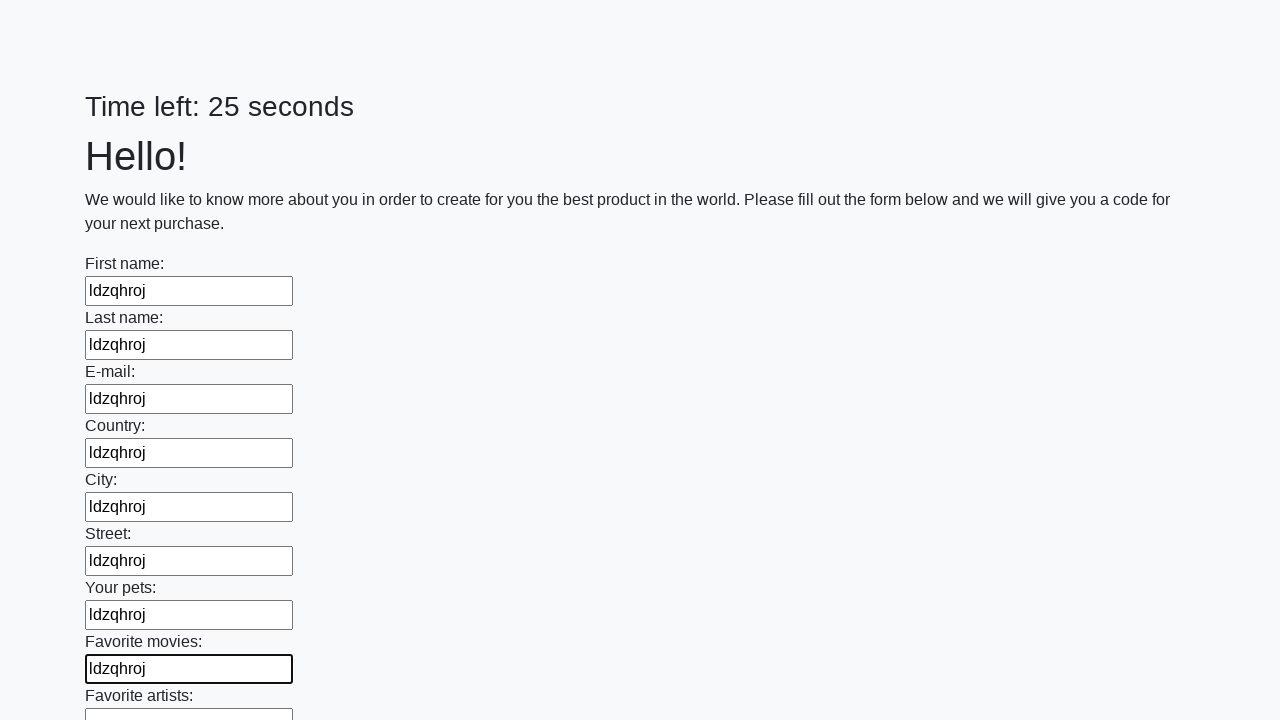

Filled input field with random word 'ldzqhroj' on input >> nth=8
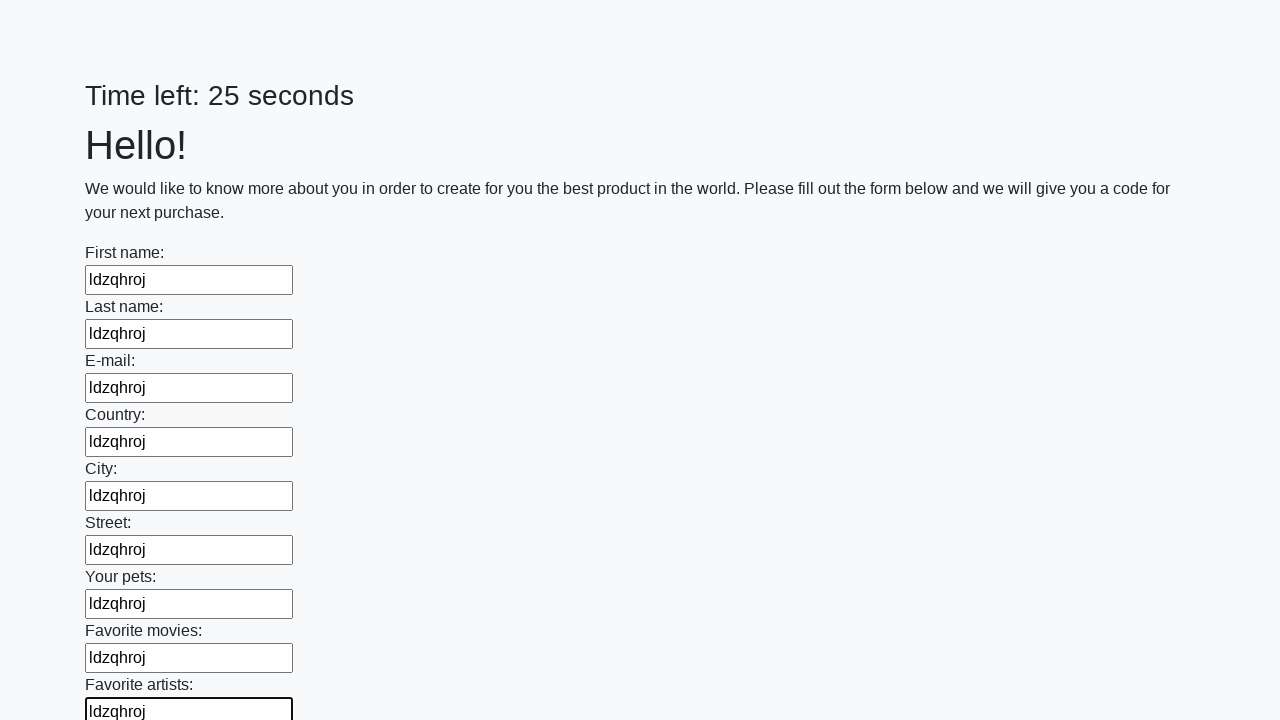

Filled input field with random word 'ldzqhroj' on input >> nth=9
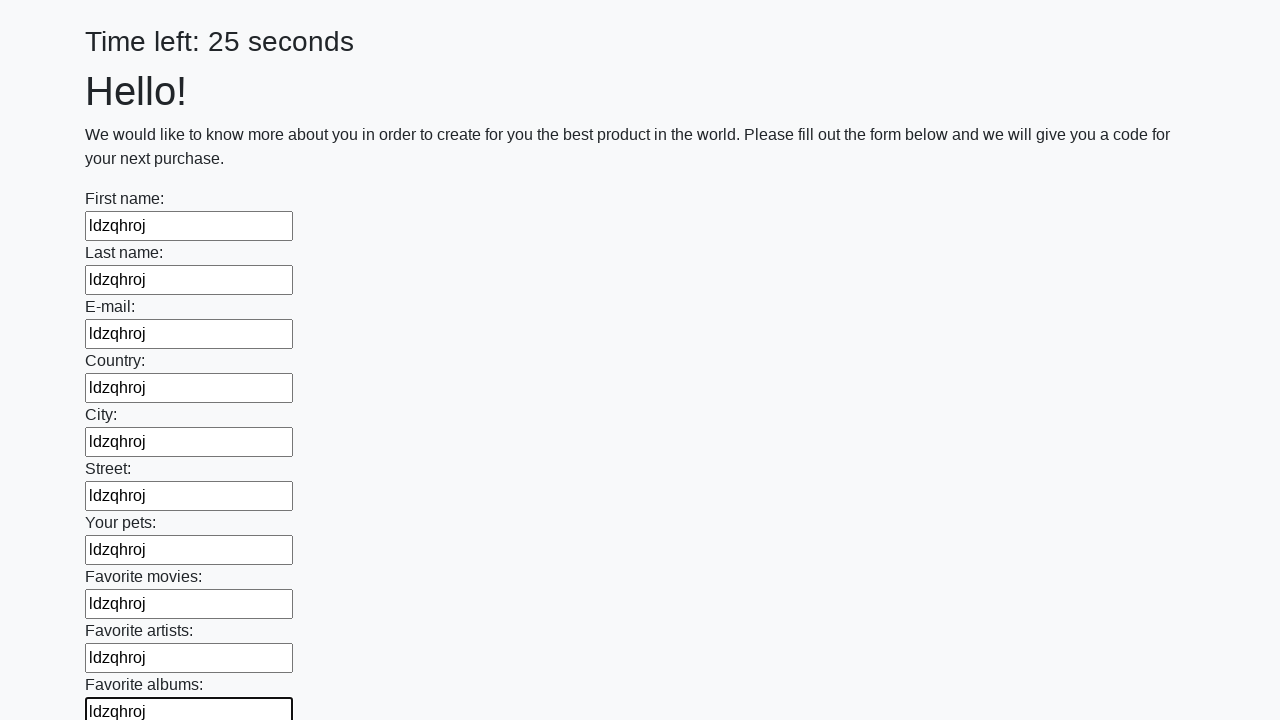

Filled input field with random word 'ldzqhroj' on input >> nth=10
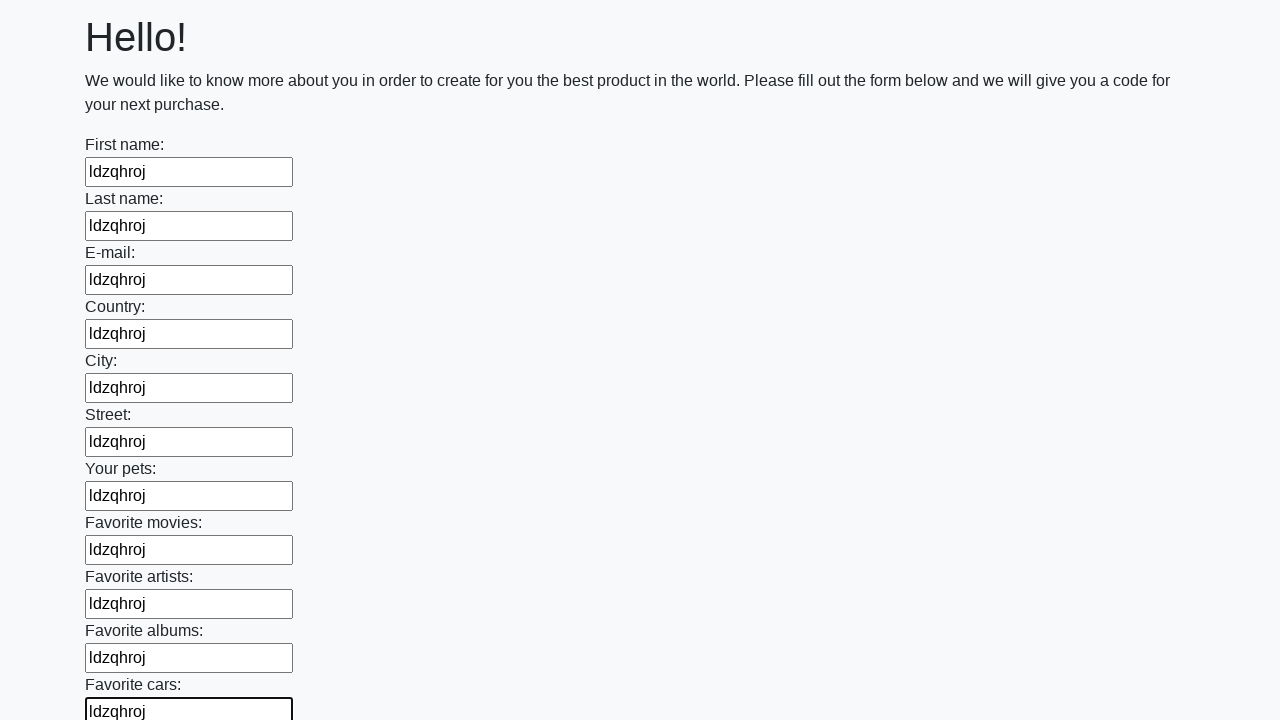

Filled input field with random word 'ldzqhroj' on input >> nth=11
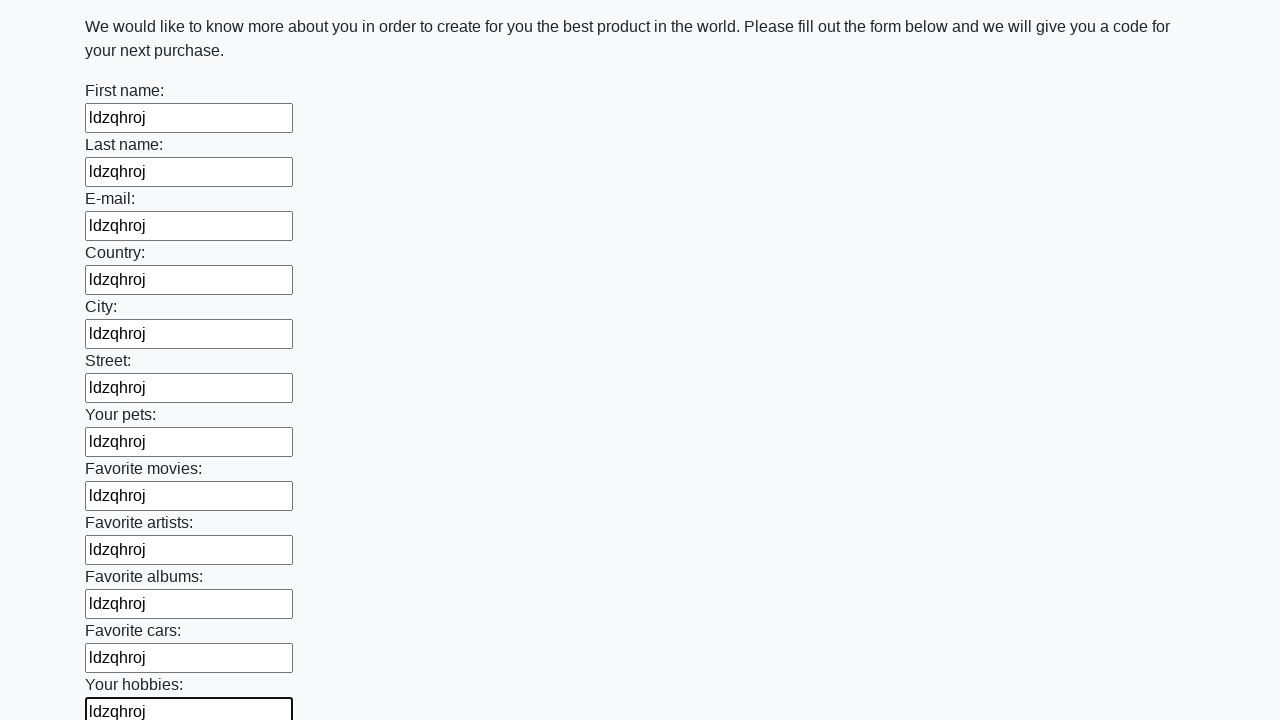

Filled input field with random word 'ldzqhroj' on input >> nth=12
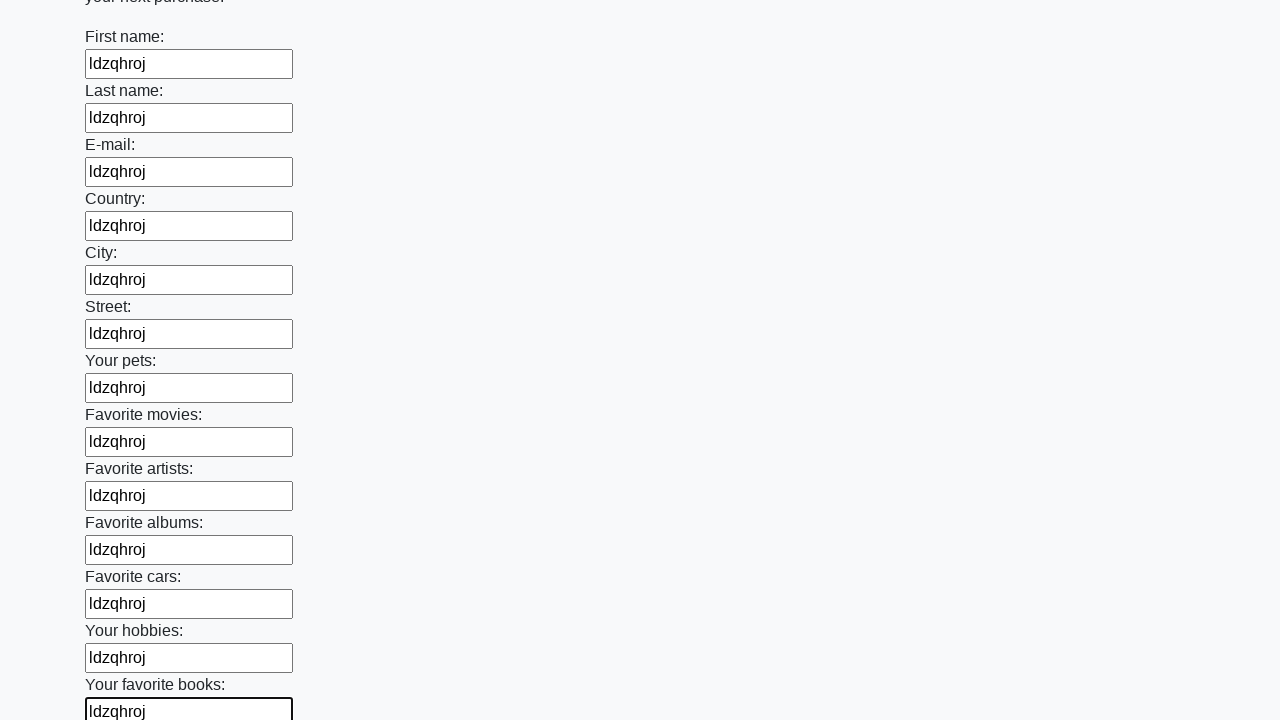

Filled input field with random word 'ldzqhroj' on input >> nth=13
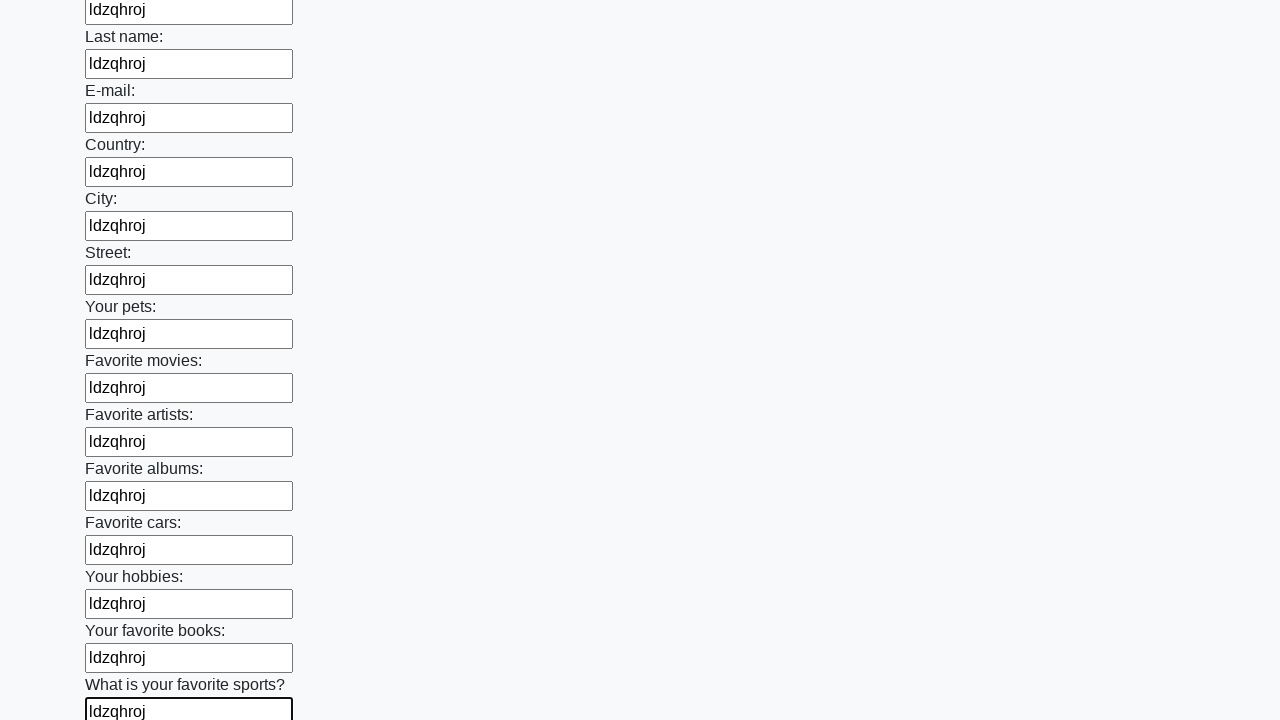

Filled input field with random word 'ldzqhroj' on input >> nth=14
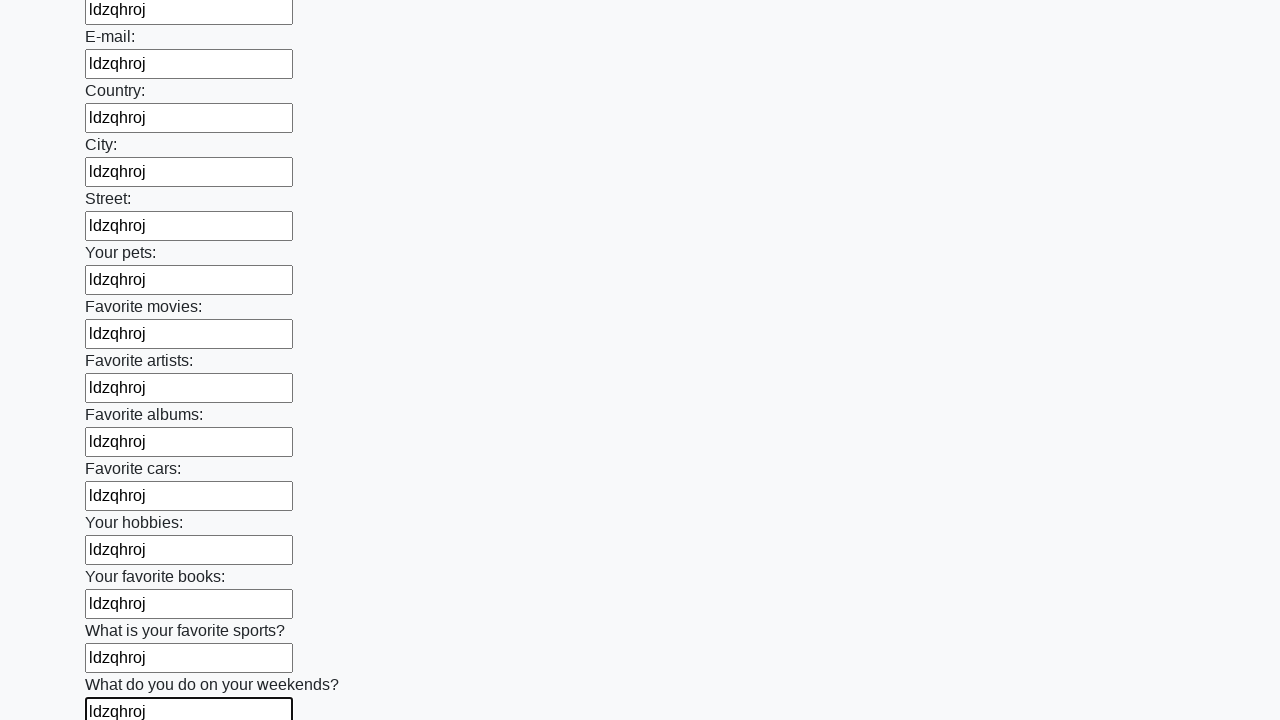

Filled input field with random word 'ldzqhroj' on input >> nth=15
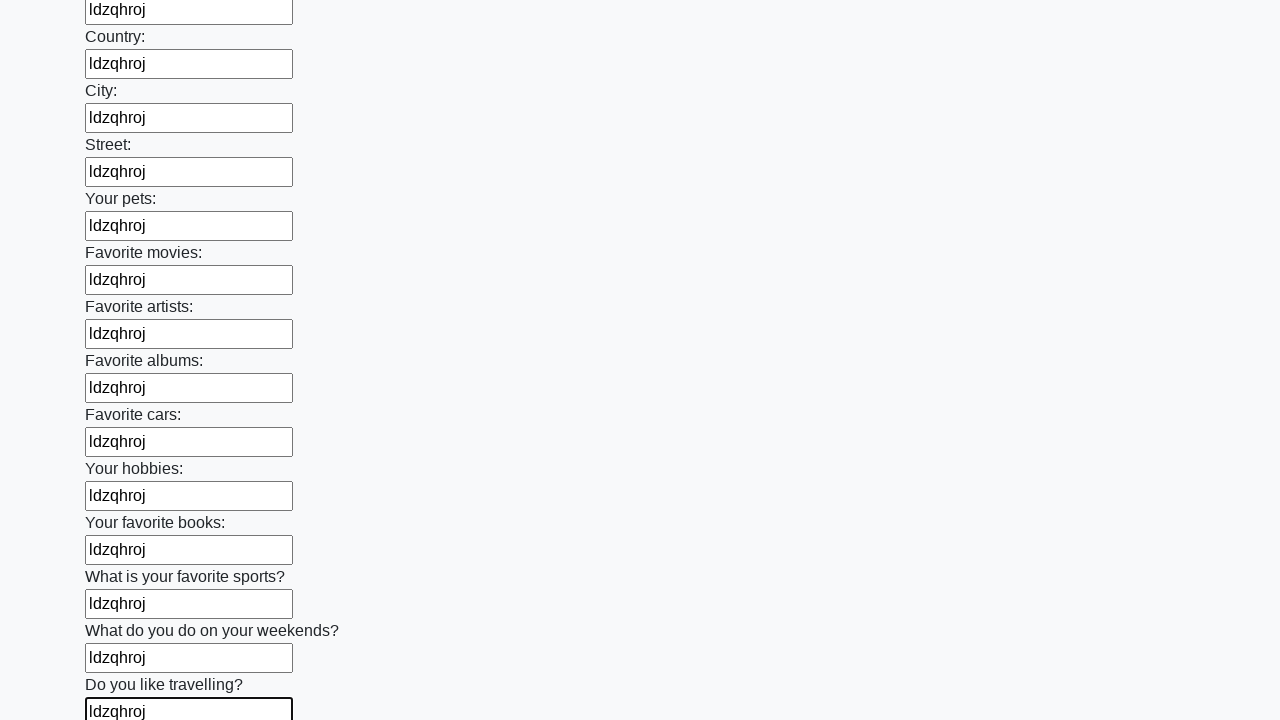

Filled input field with random word 'ldzqhroj' on input >> nth=16
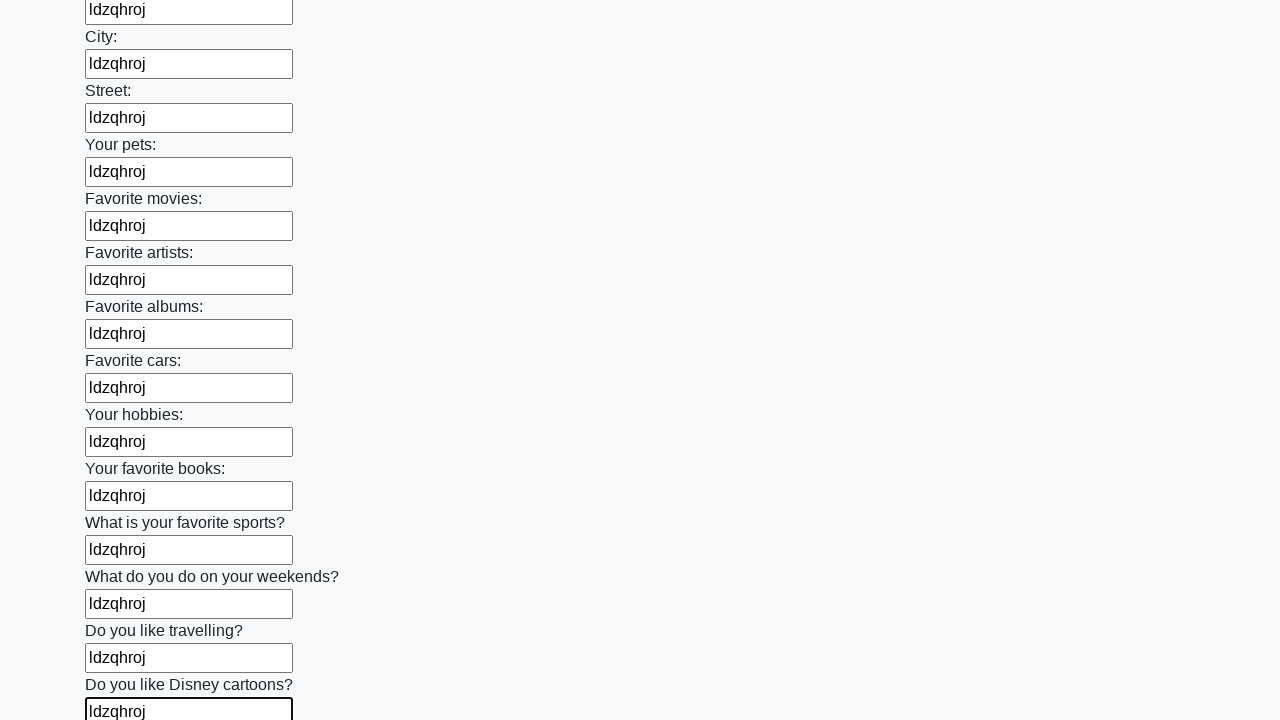

Filled input field with random word 'ldzqhroj' on input >> nth=17
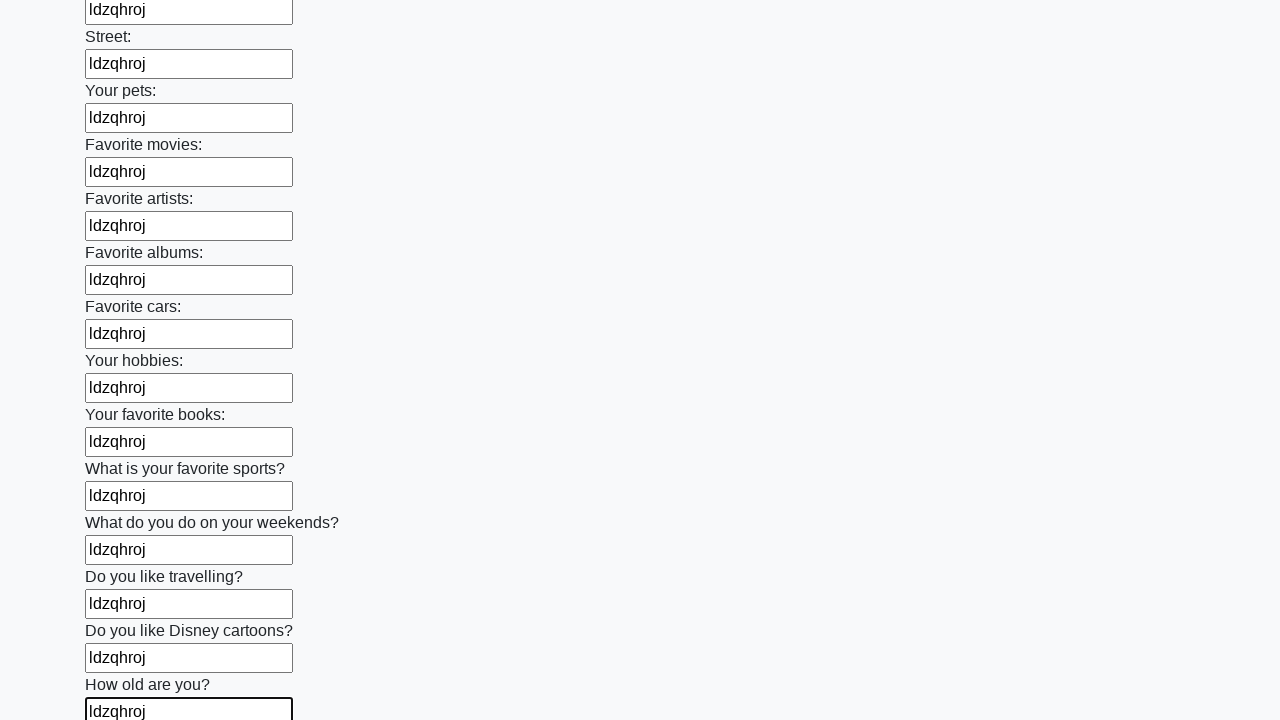

Filled input field with random word 'ldzqhroj' on input >> nth=18
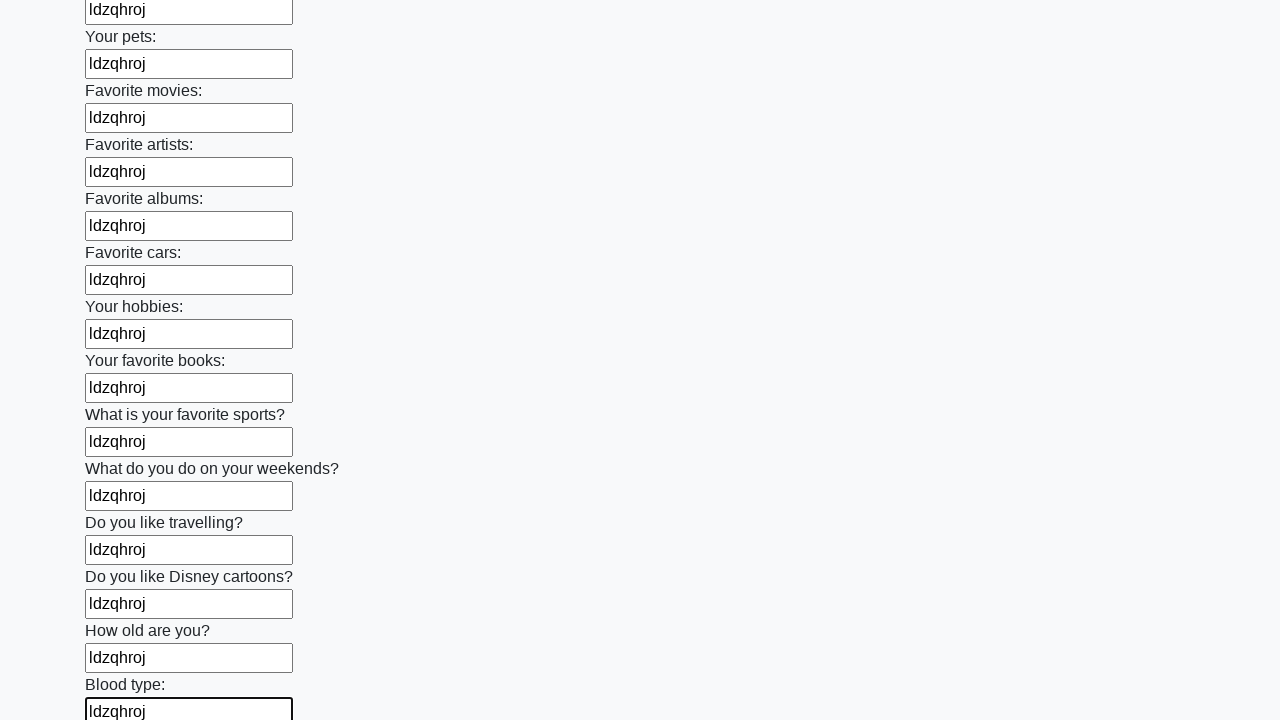

Filled input field with random word 'ldzqhroj' on input >> nth=19
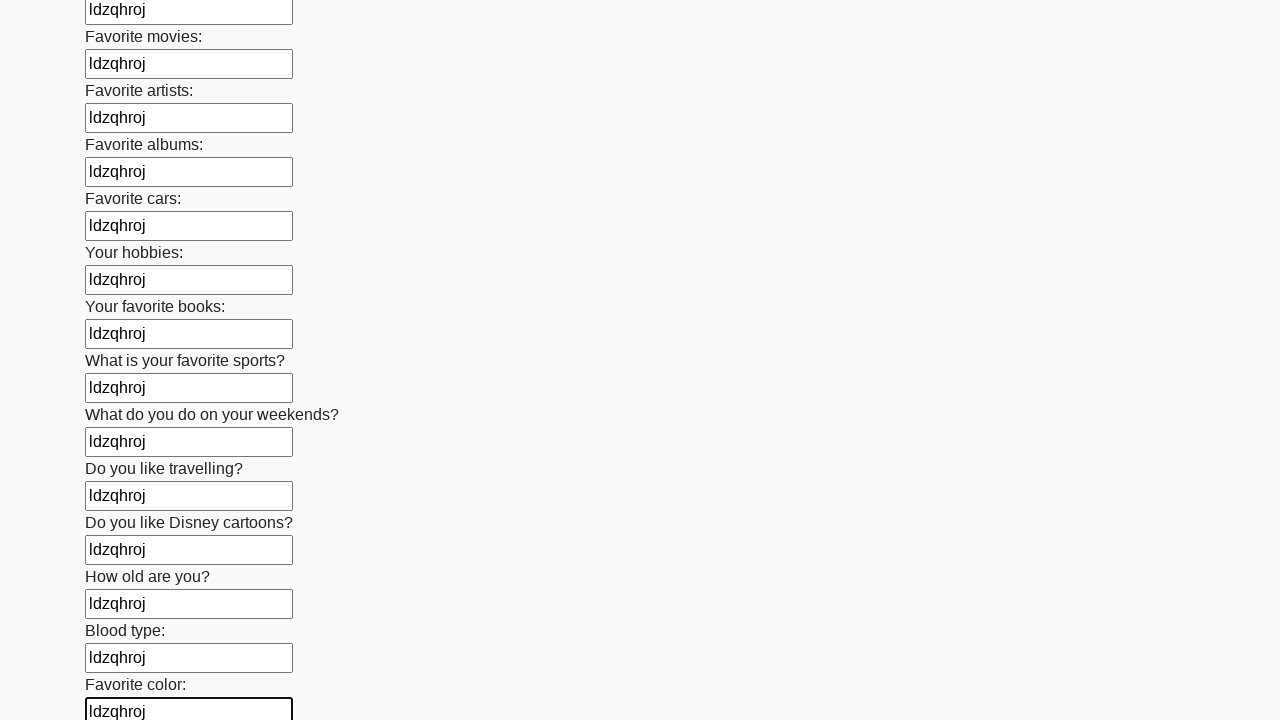

Filled input field with random word 'ldzqhroj' on input >> nth=20
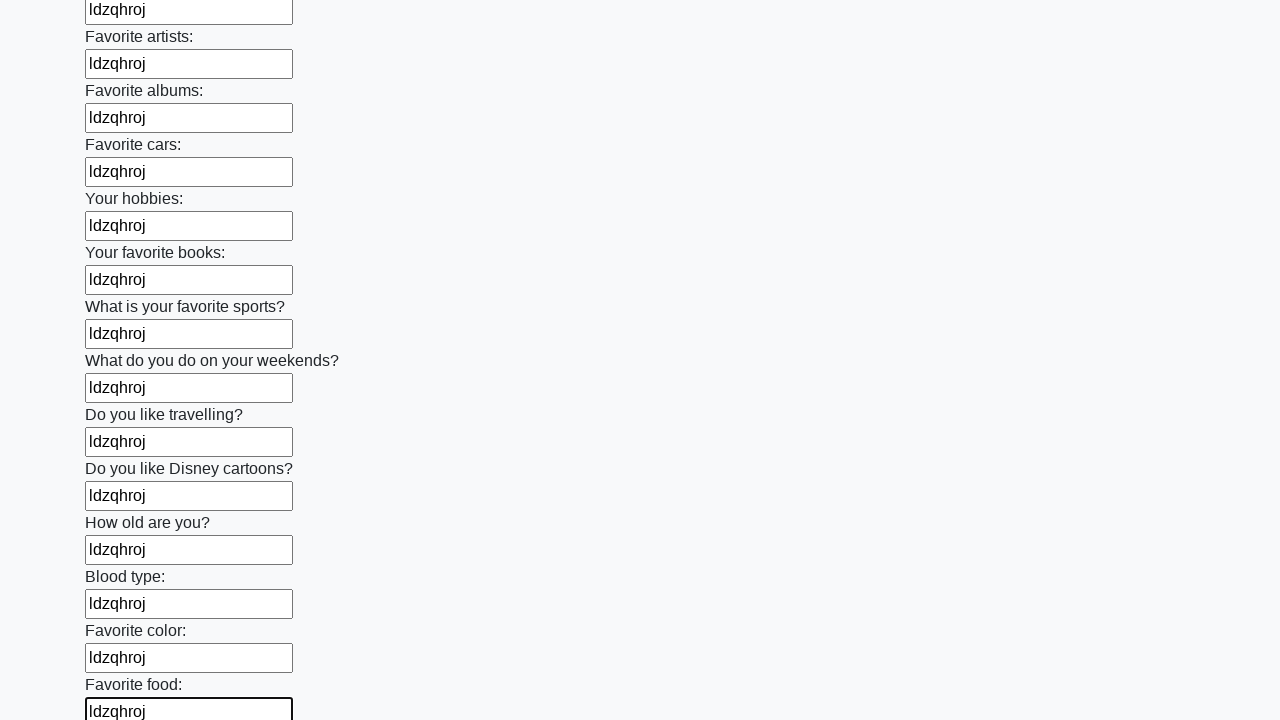

Filled input field with random word 'ldzqhroj' on input >> nth=21
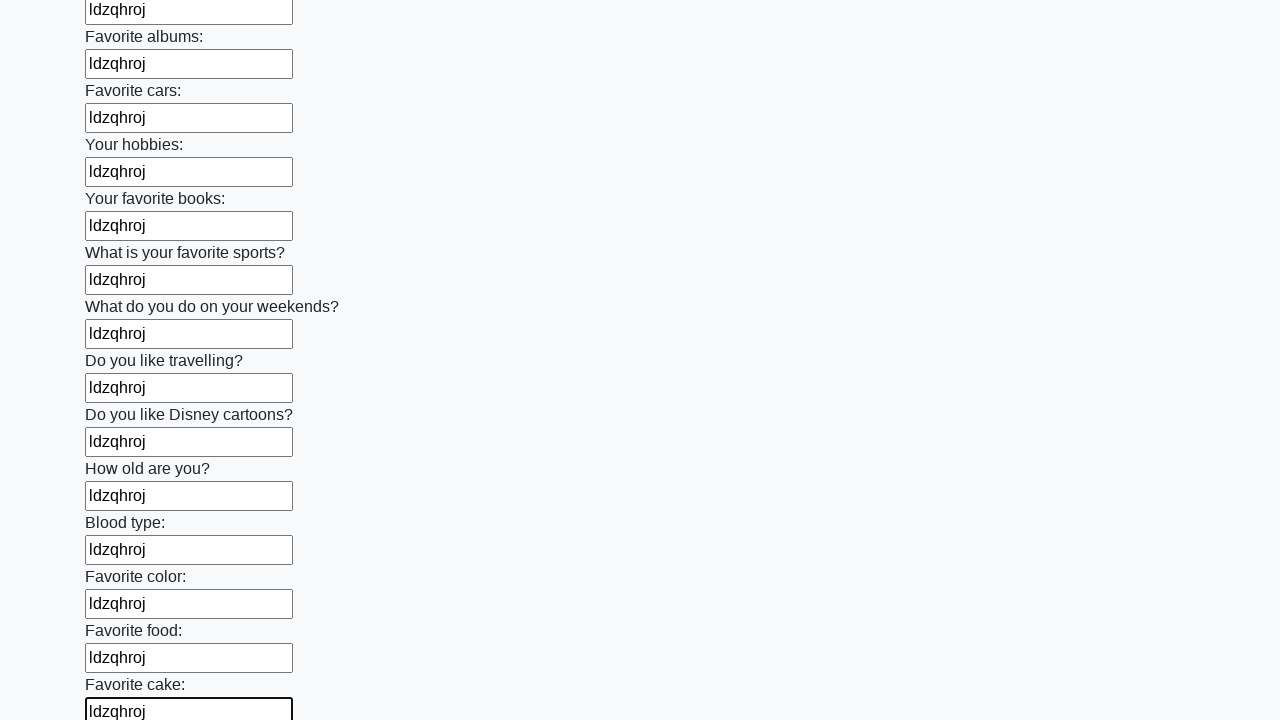

Filled input field with random word 'ldzqhroj' on input >> nth=22
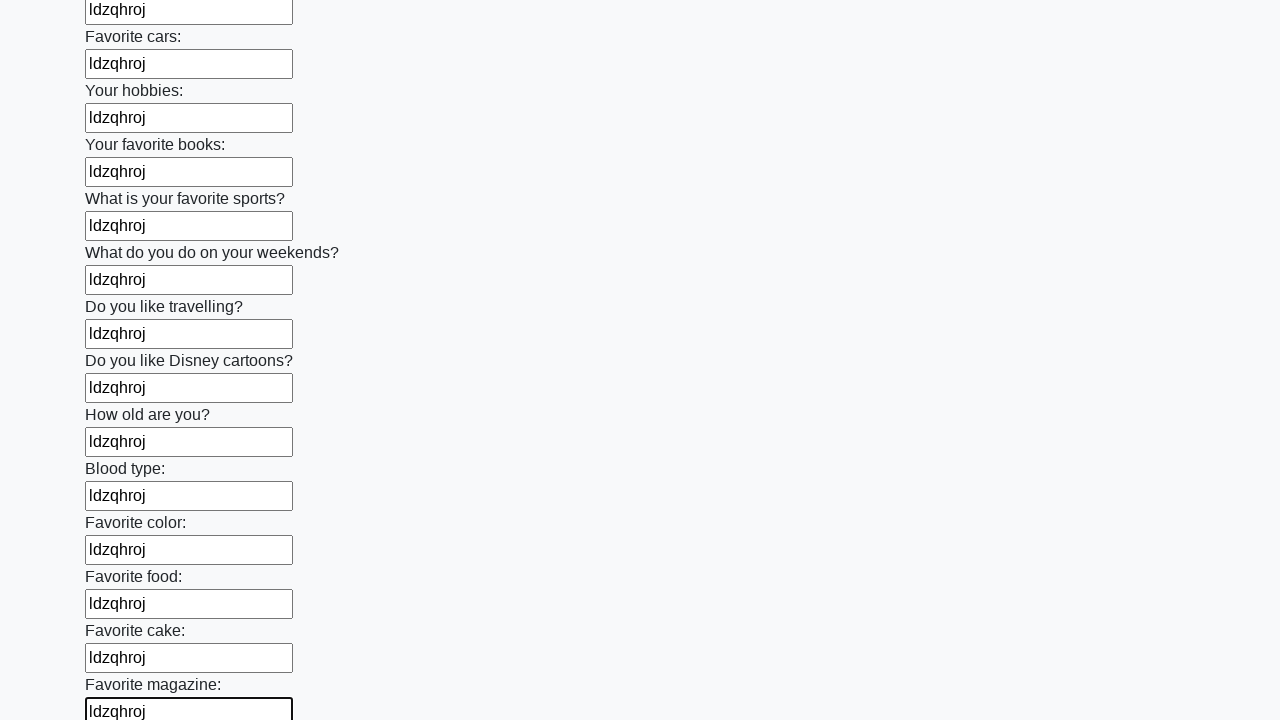

Filled input field with random word 'ldzqhroj' on input >> nth=23
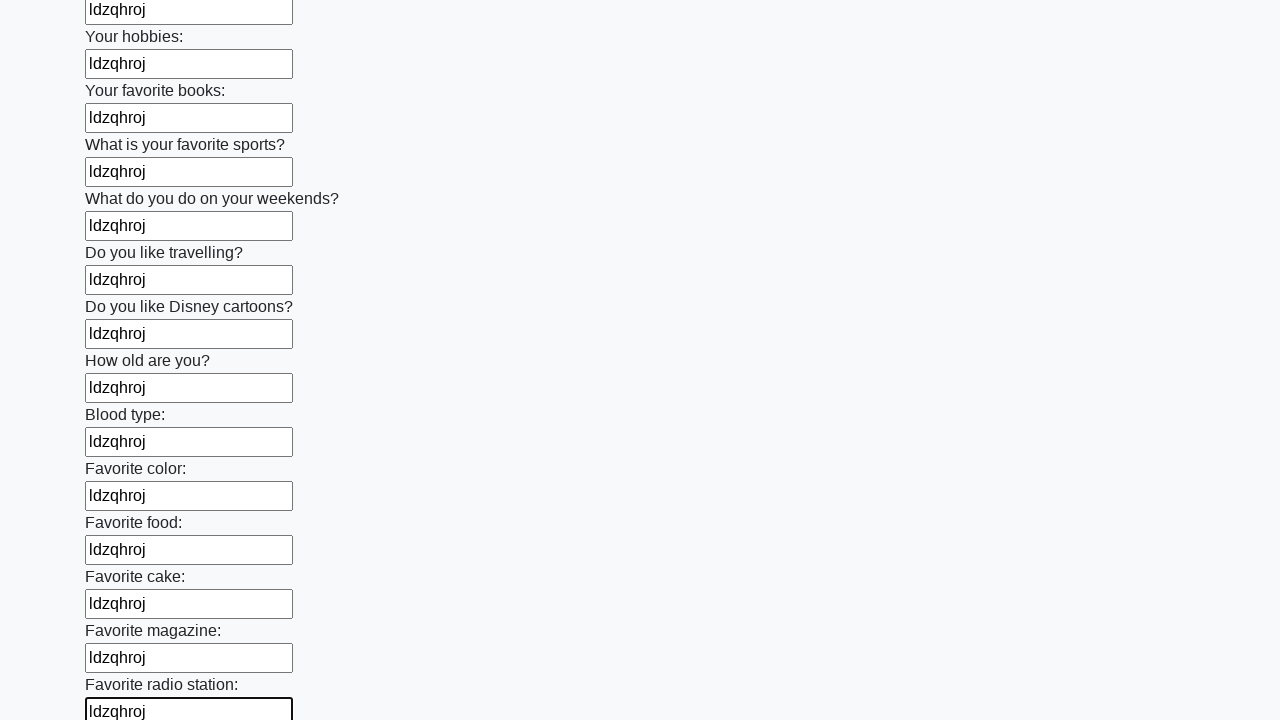

Filled input field with random word 'ldzqhroj' on input >> nth=24
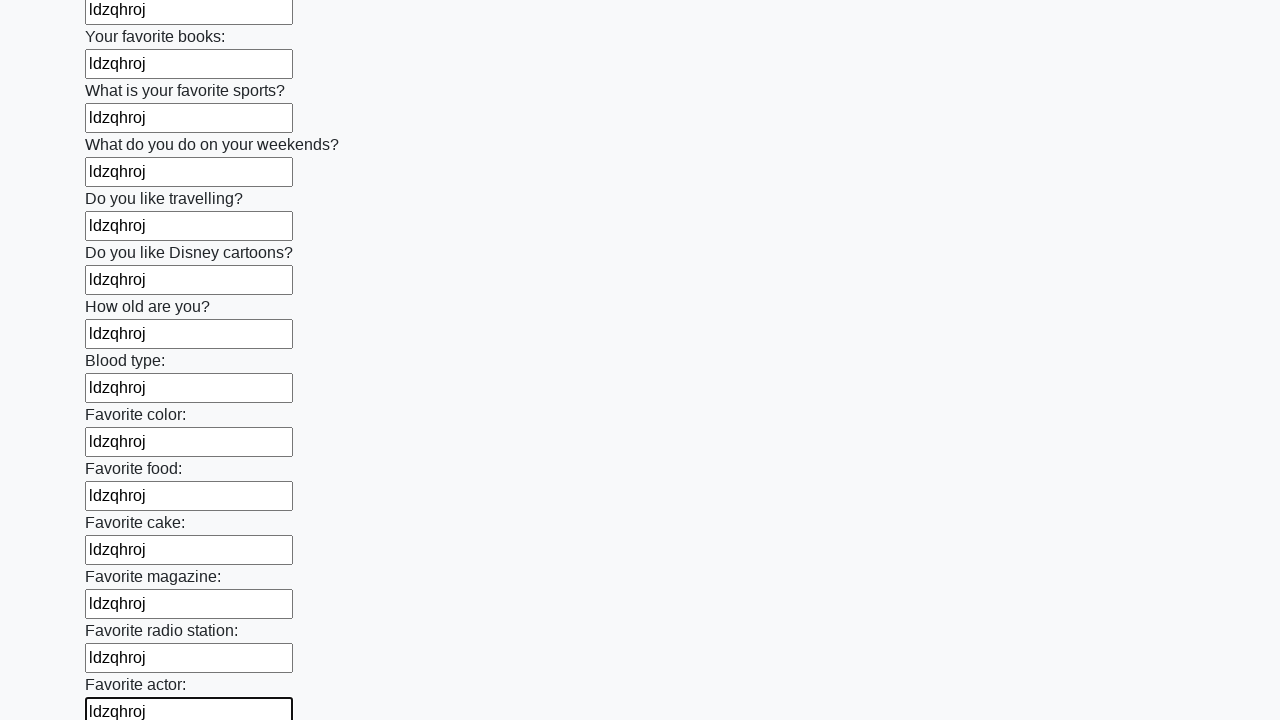

Filled input field with random word 'ldzqhroj' on input >> nth=25
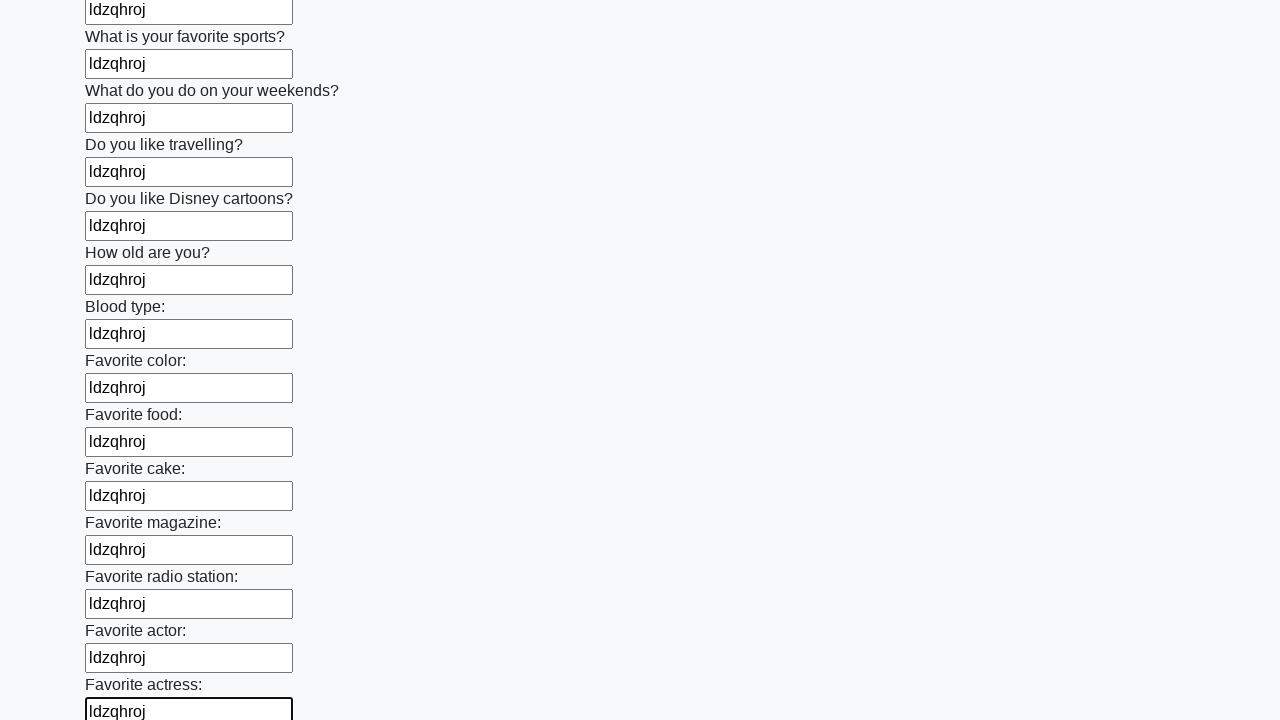

Filled input field with random word 'ldzqhroj' on input >> nth=26
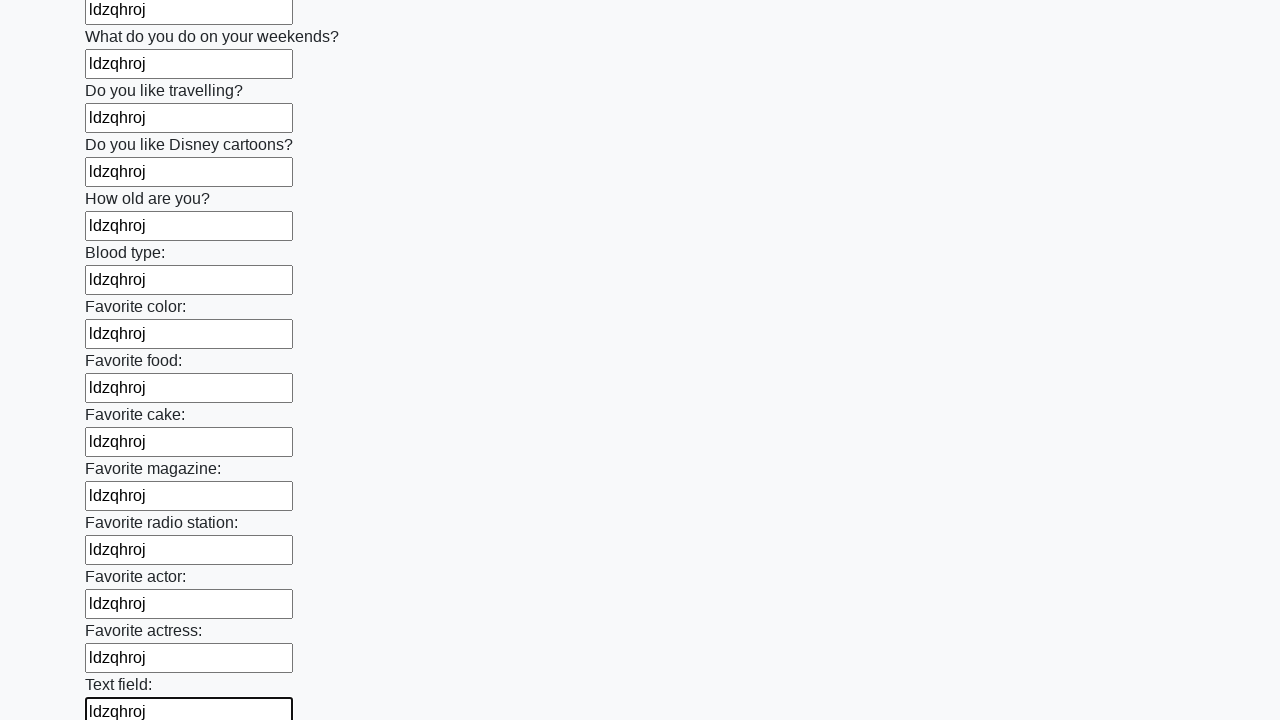

Filled input field with random word 'ldzqhroj' on input >> nth=27
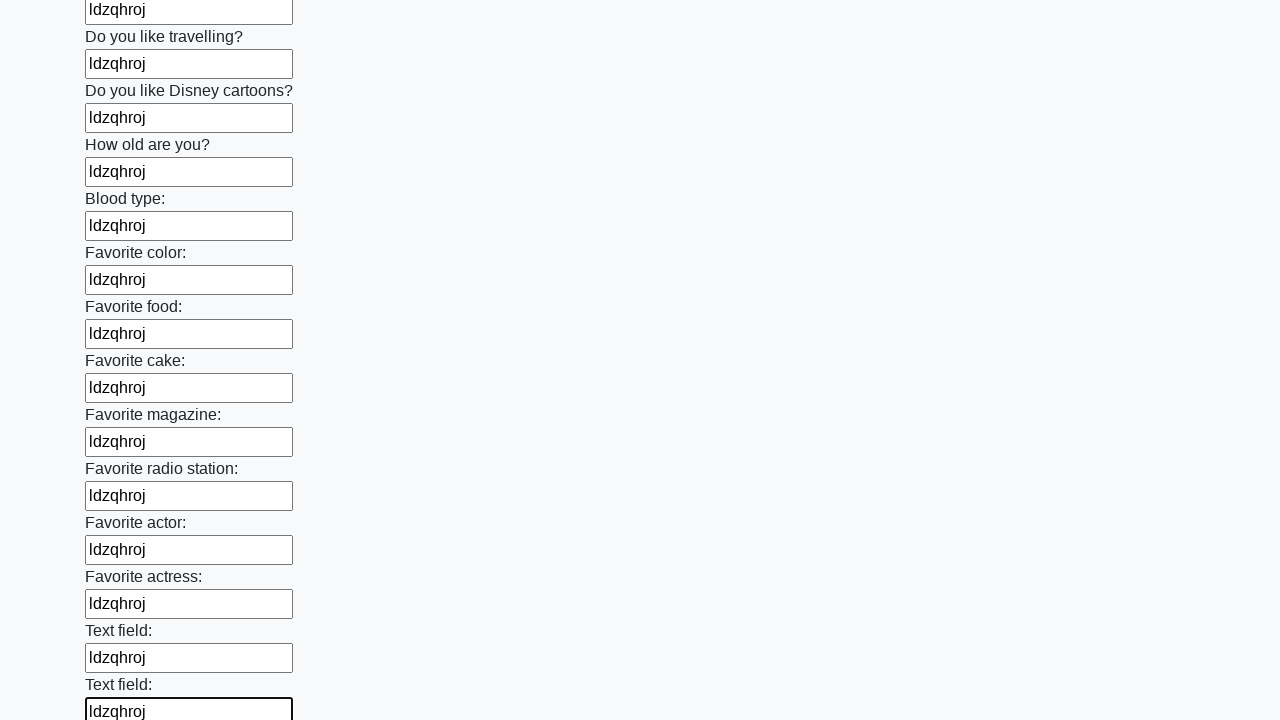

Filled input field with random word 'ldzqhroj' on input >> nth=28
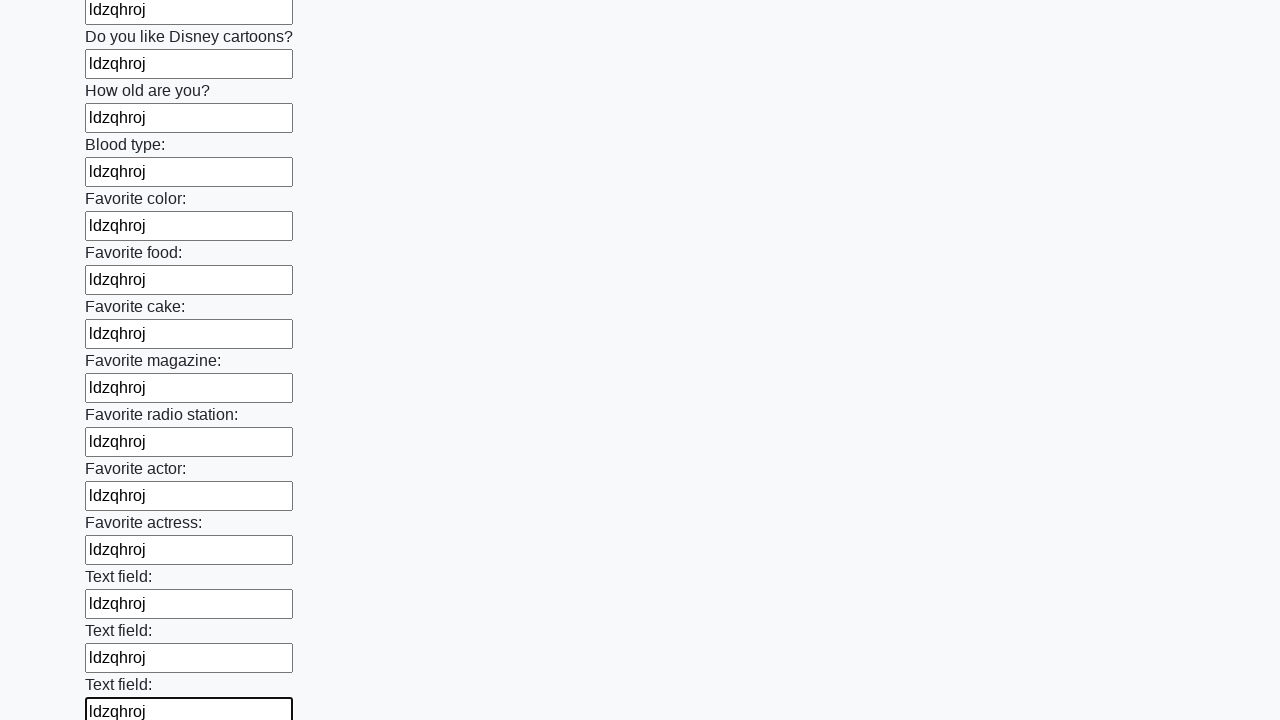

Filled input field with random word 'ldzqhroj' on input >> nth=29
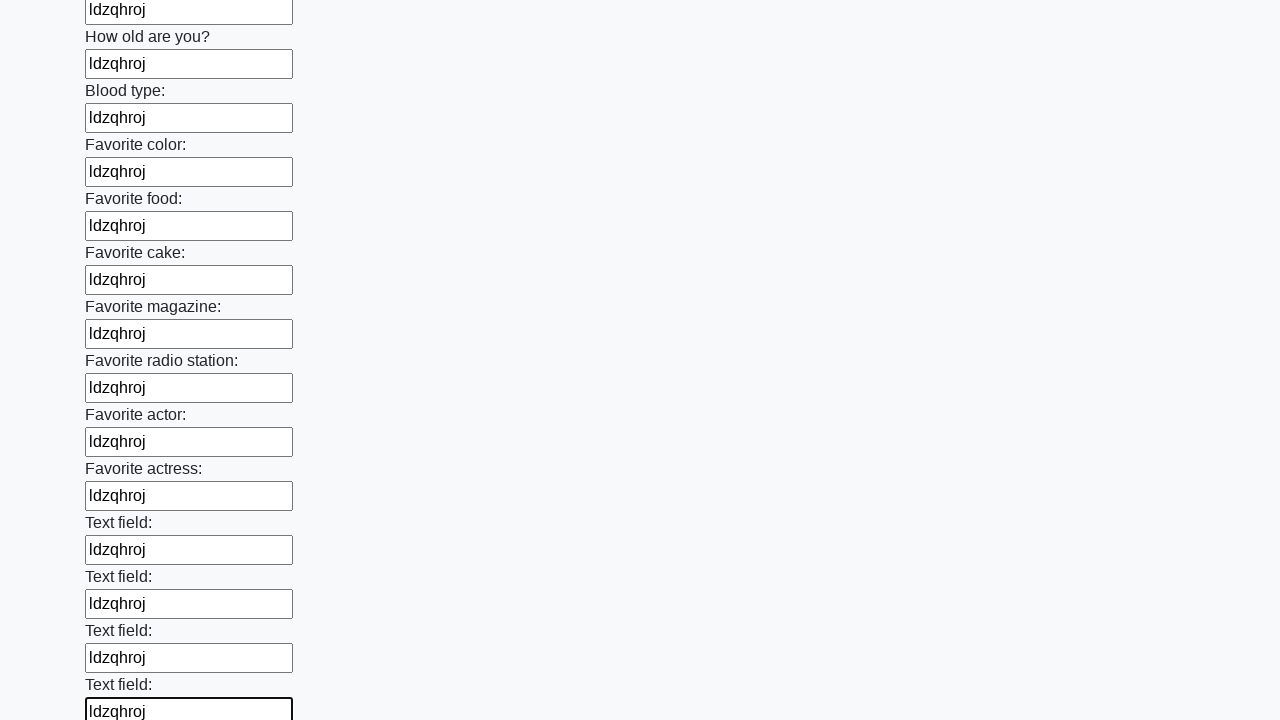

Filled input field with random word 'ldzqhroj' on input >> nth=30
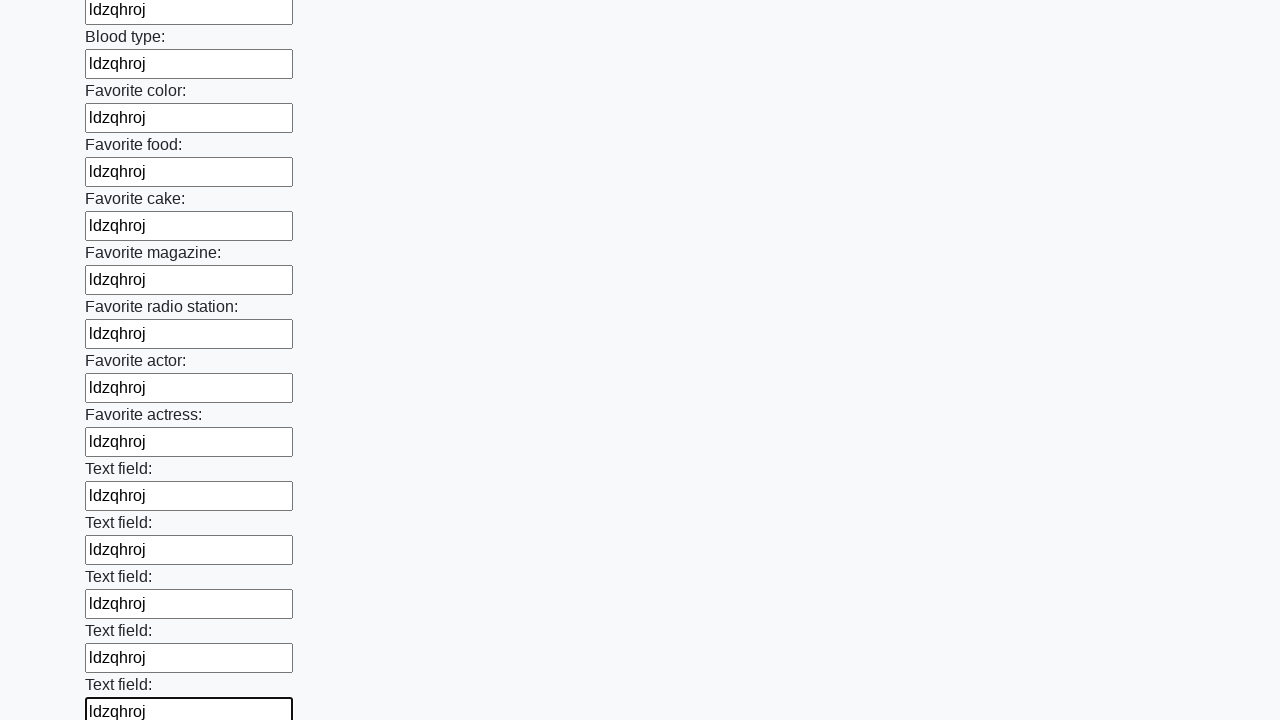

Filled input field with random word 'ldzqhroj' on input >> nth=31
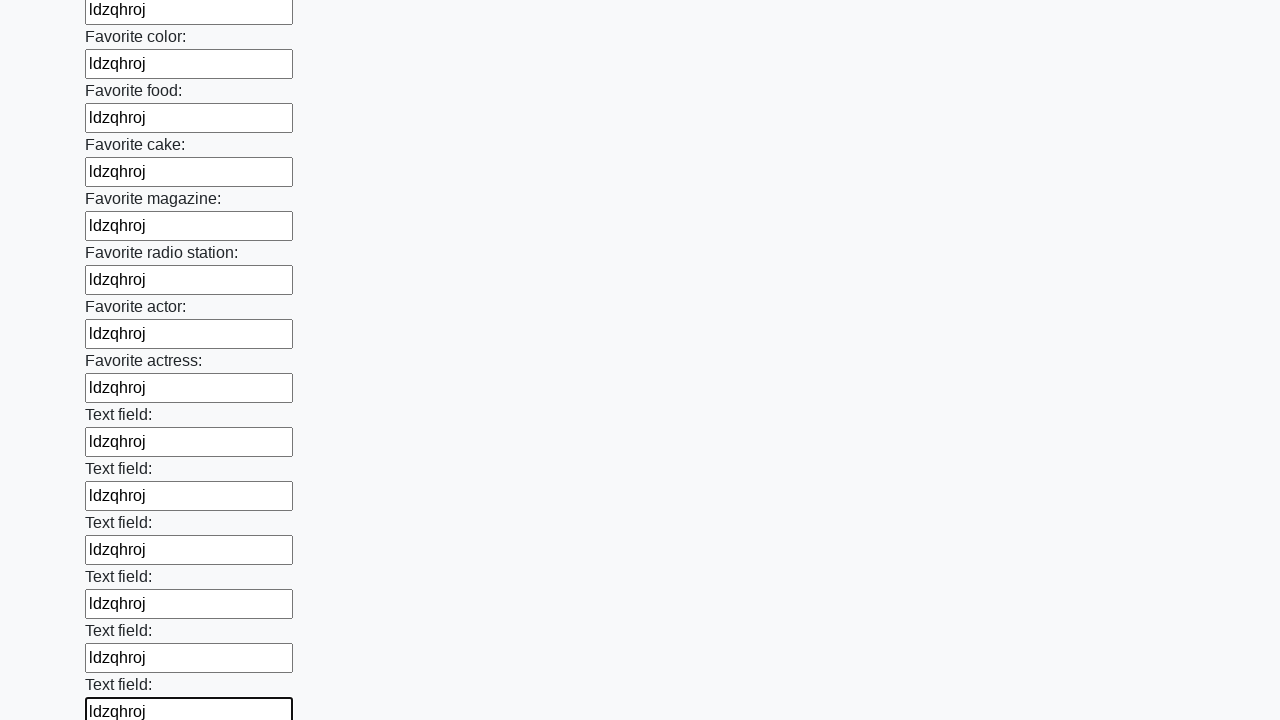

Filled input field with random word 'ldzqhroj' on input >> nth=32
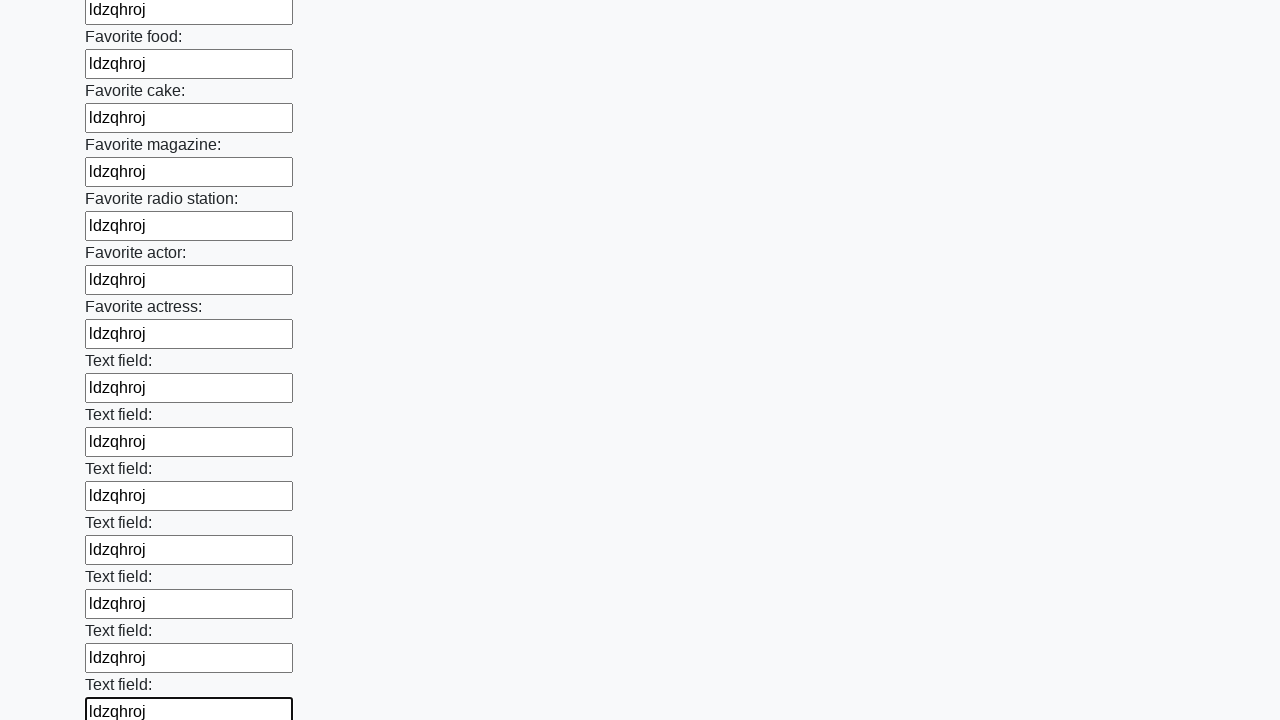

Filled input field with random word 'ldzqhroj' on input >> nth=33
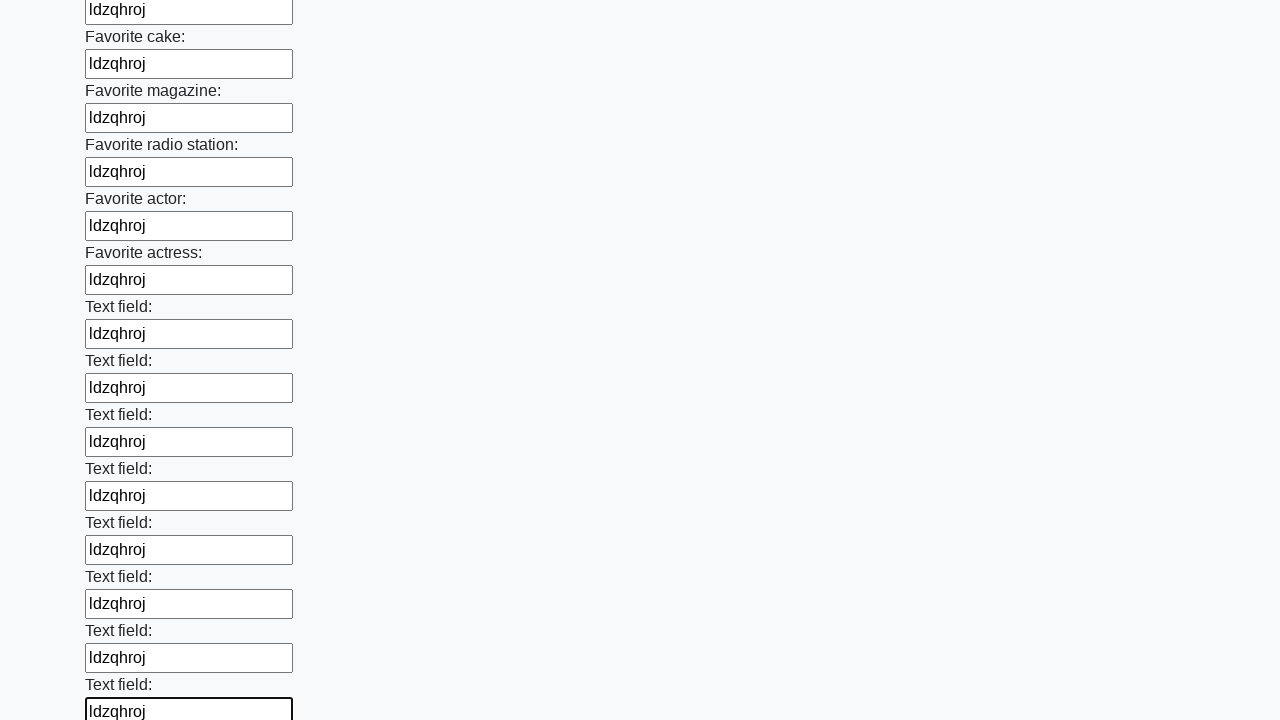

Filled input field with random word 'ldzqhroj' on input >> nth=34
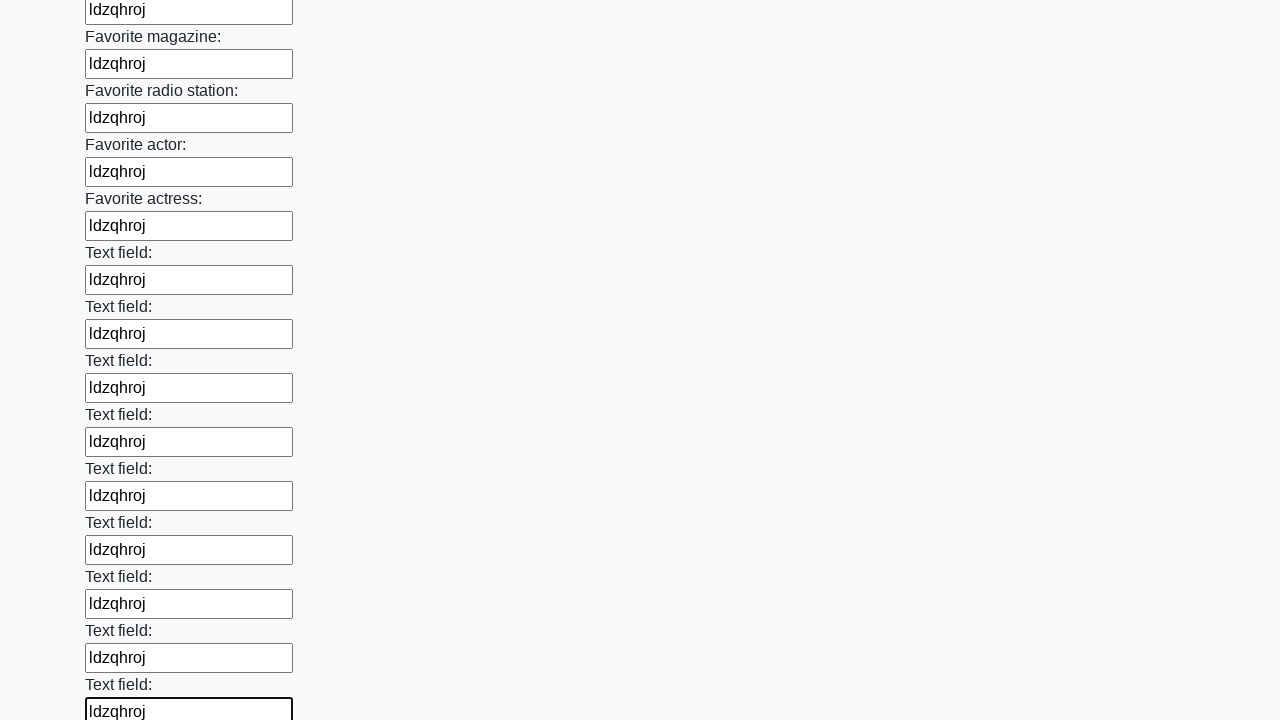

Filled input field with random word 'ldzqhroj' on input >> nth=35
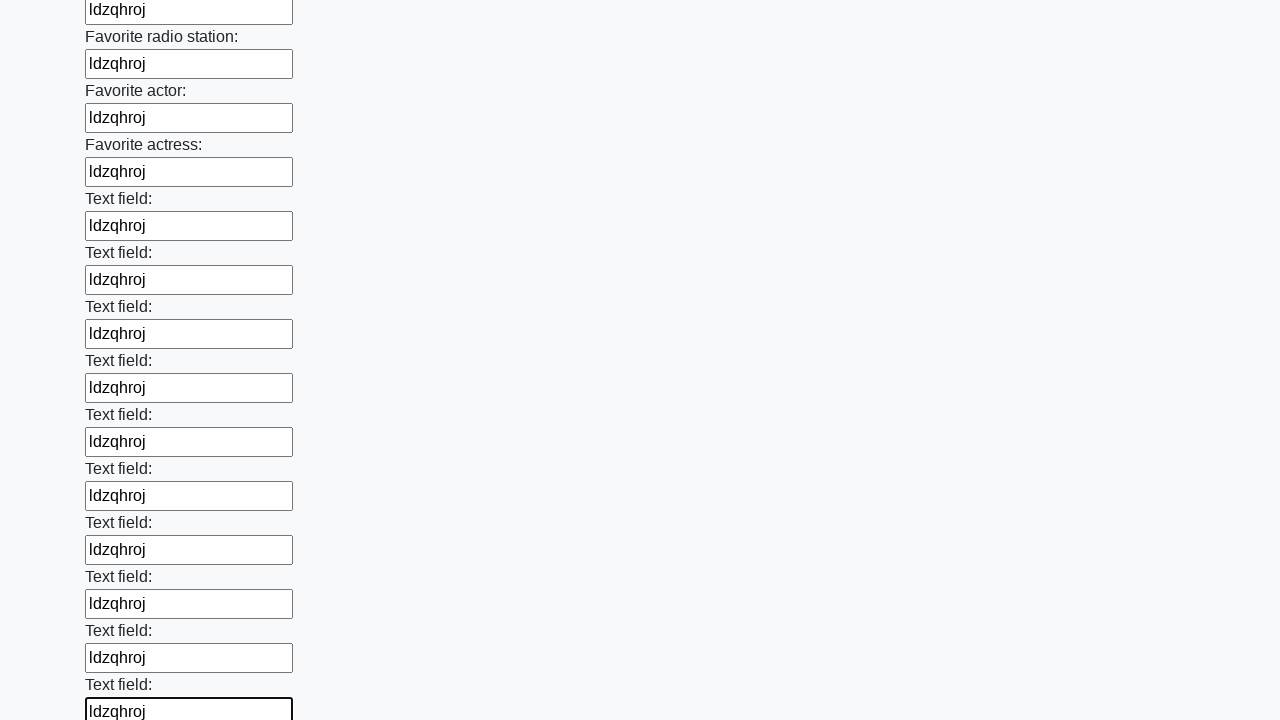

Filled input field with random word 'ldzqhroj' on input >> nth=36
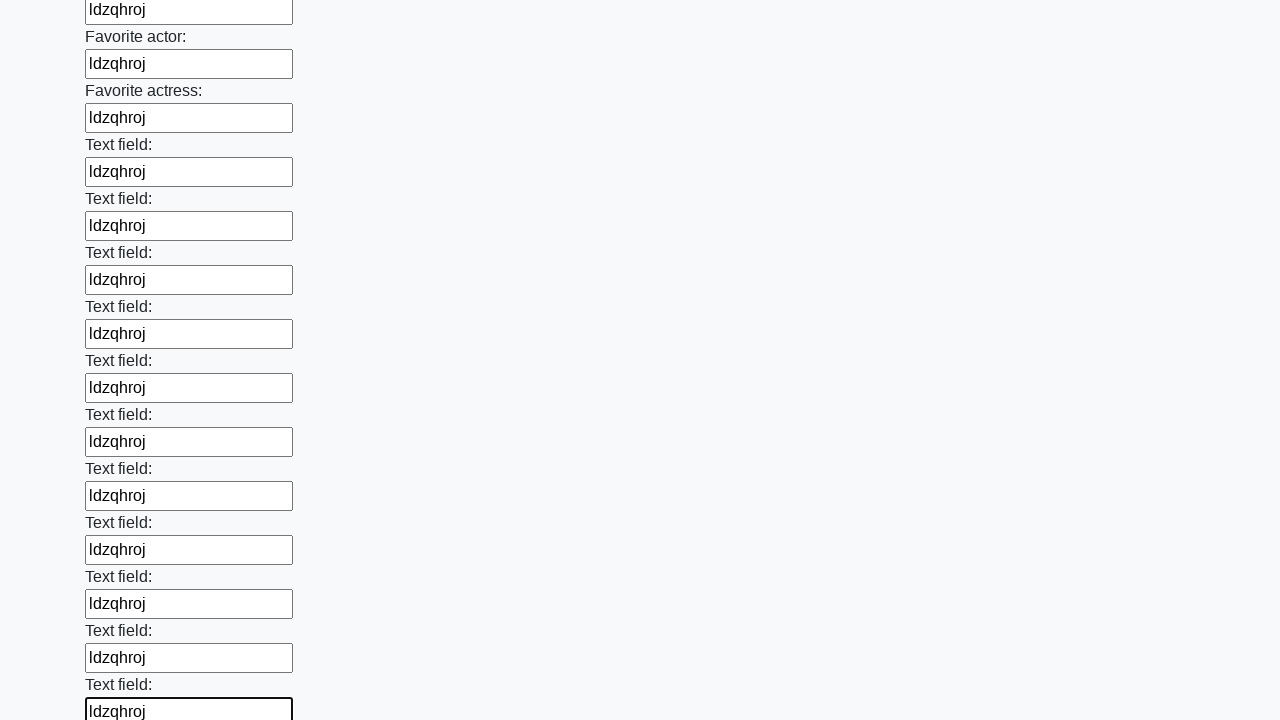

Filled input field with random word 'ldzqhroj' on input >> nth=37
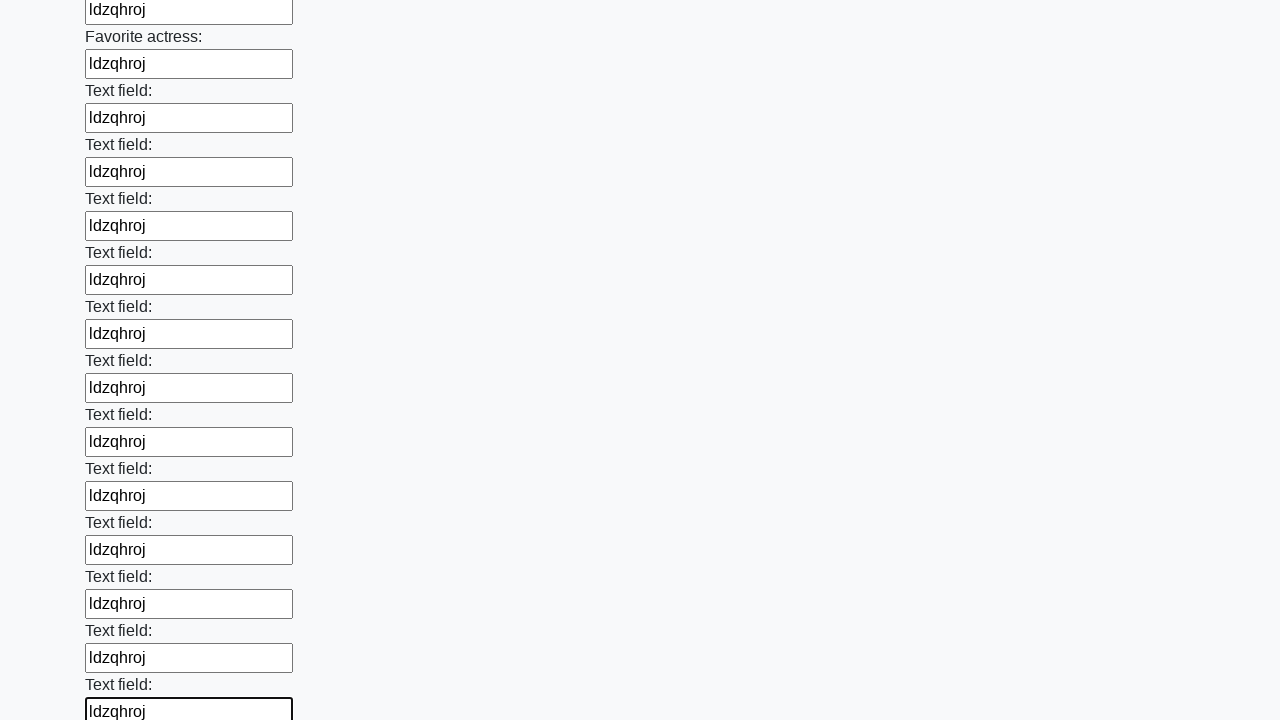

Filled input field with random word 'ldzqhroj' on input >> nth=38
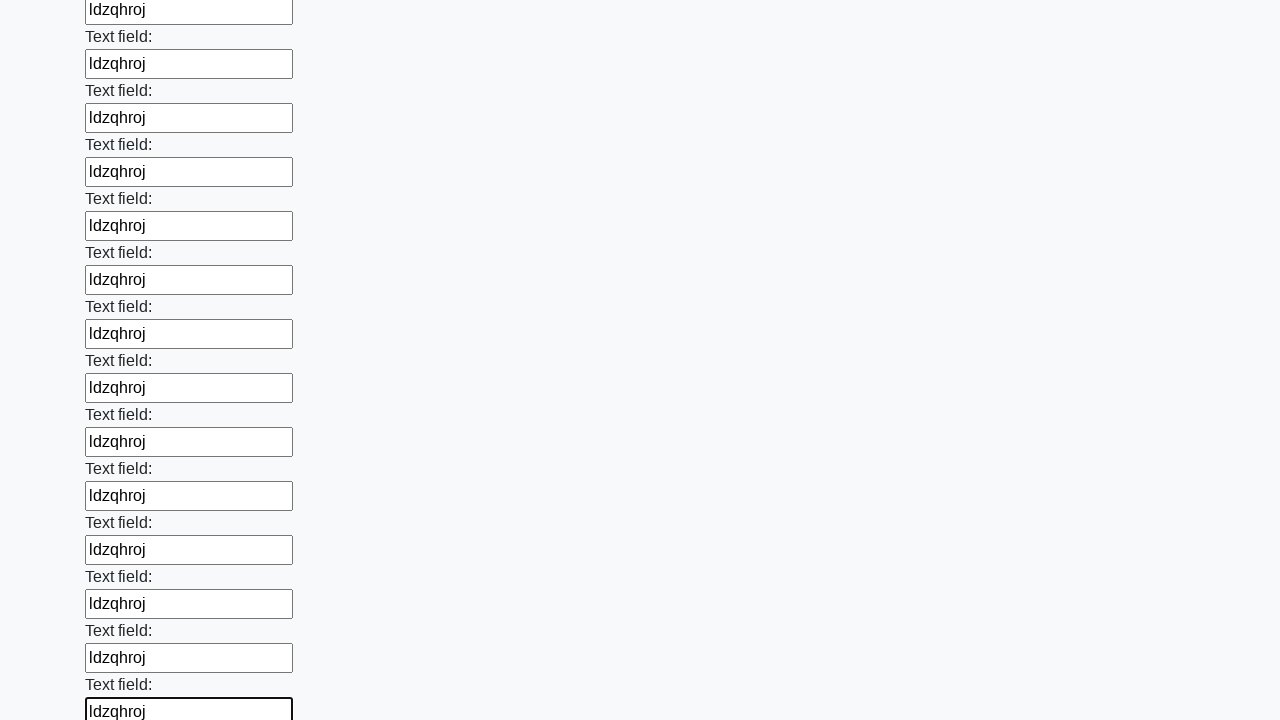

Filled input field with random word 'ldzqhroj' on input >> nth=39
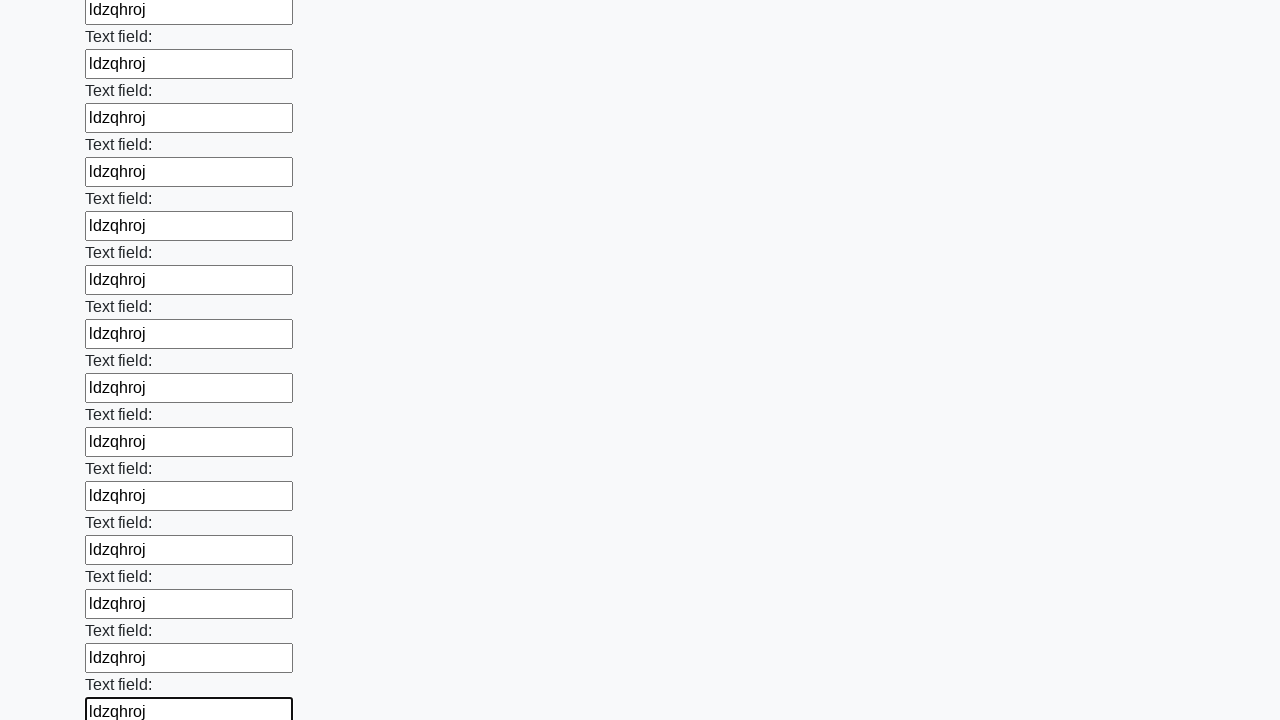

Filled input field with random word 'ldzqhroj' on input >> nth=40
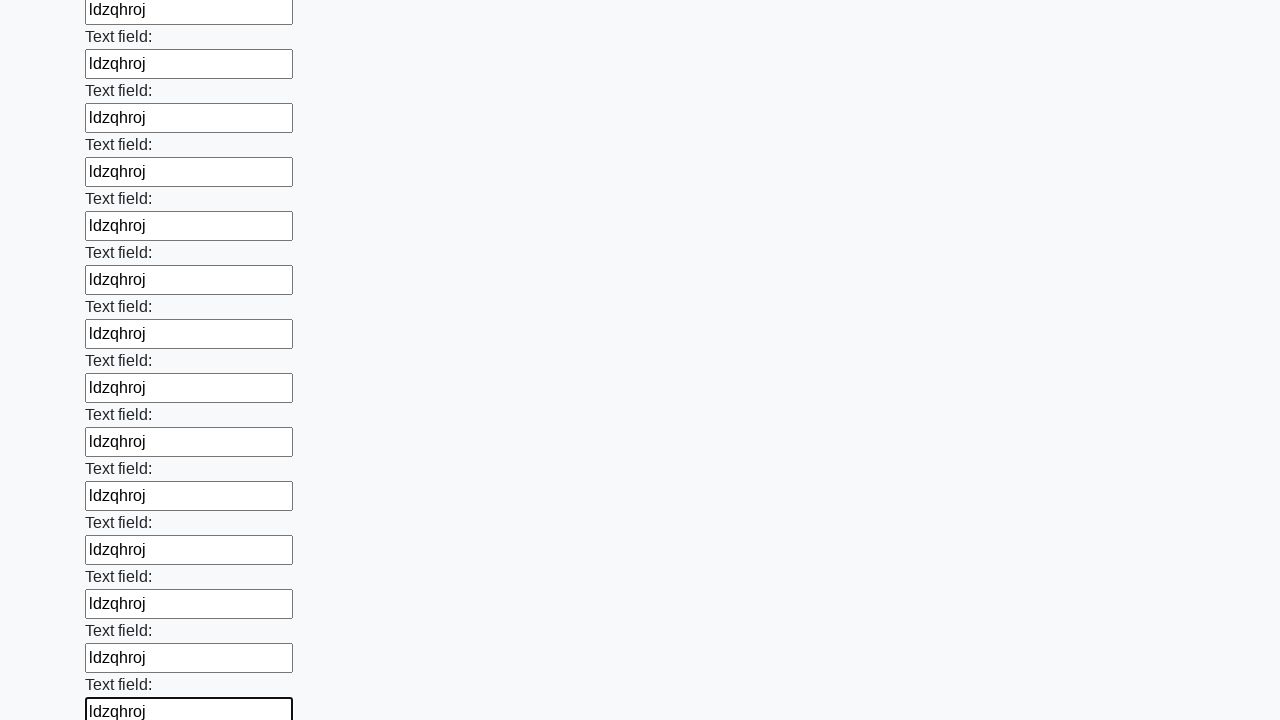

Filled input field with random word 'ldzqhroj' on input >> nth=41
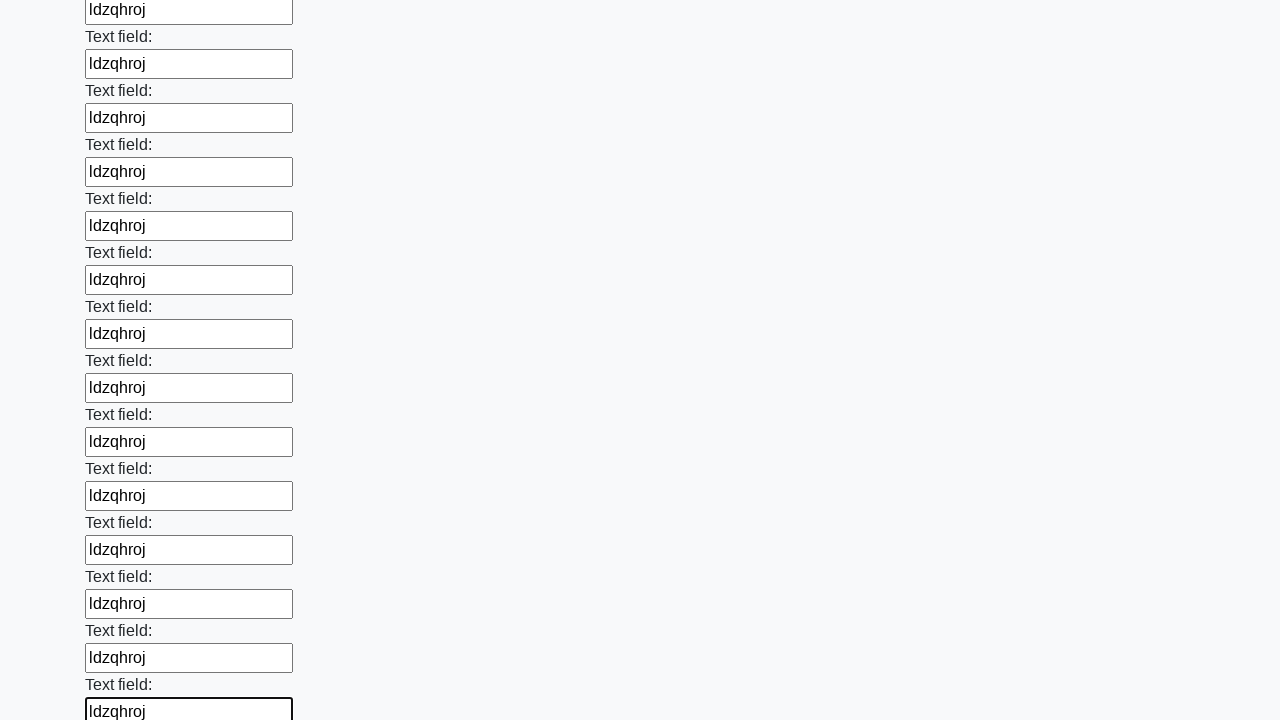

Filled input field with random word 'ldzqhroj' on input >> nth=42
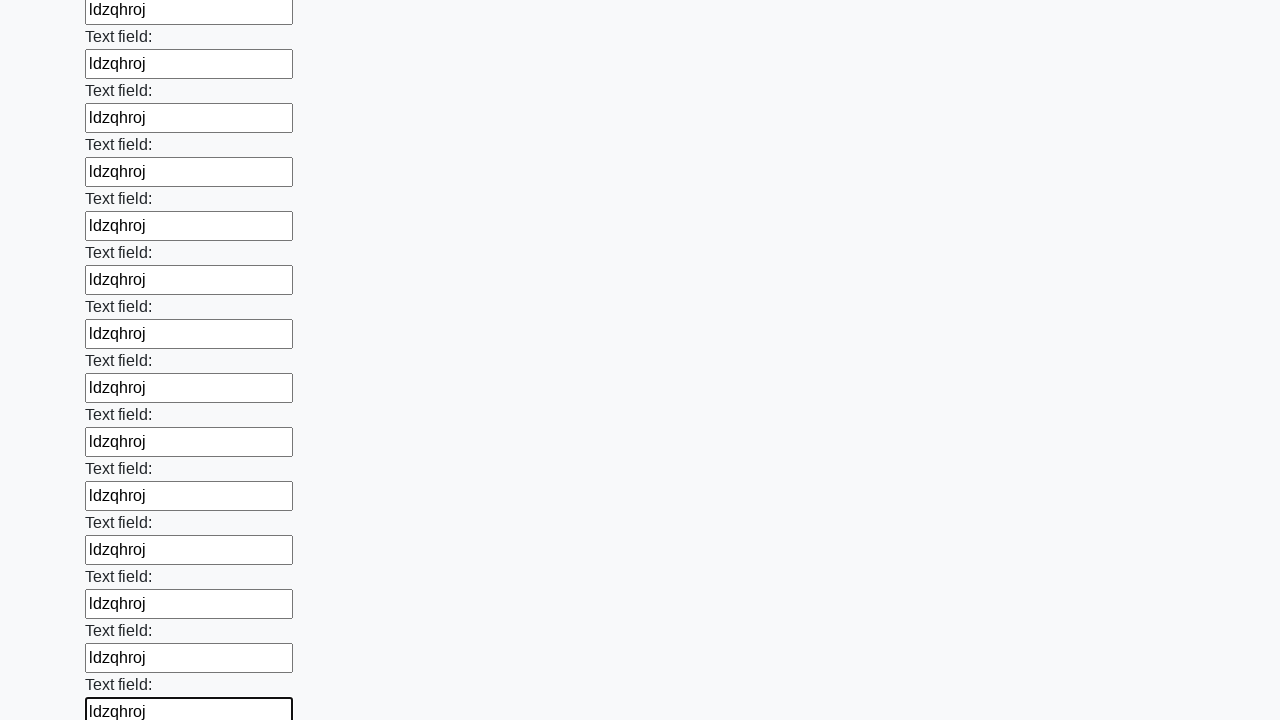

Filled input field with random word 'ldzqhroj' on input >> nth=43
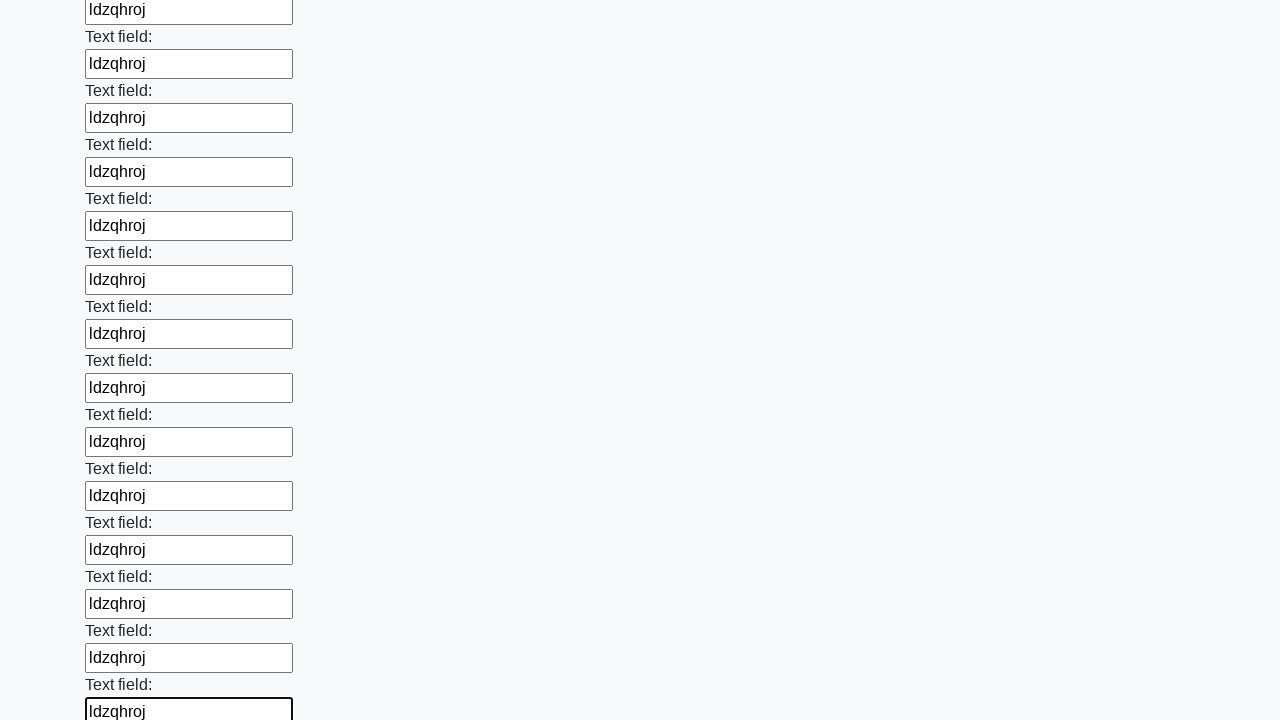

Filled input field with random word 'ldzqhroj' on input >> nth=44
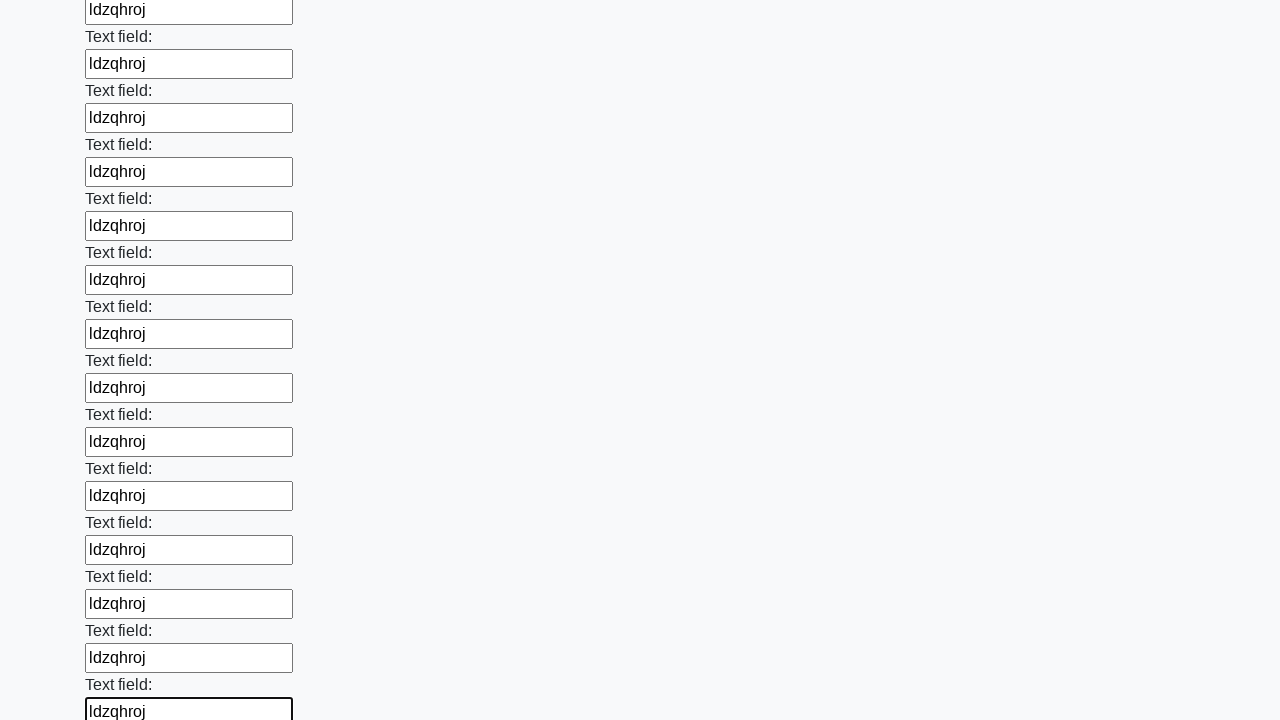

Filled input field with random word 'ldzqhroj' on input >> nth=45
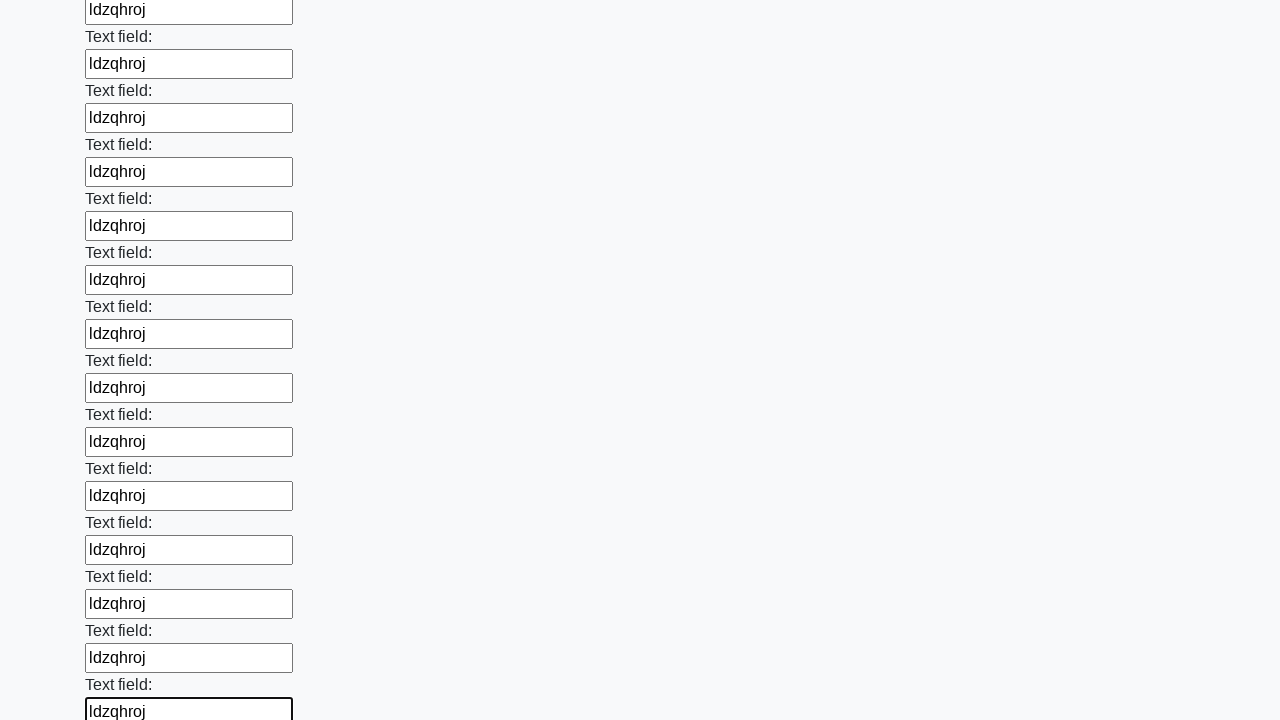

Filled input field with random word 'ldzqhroj' on input >> nth=46
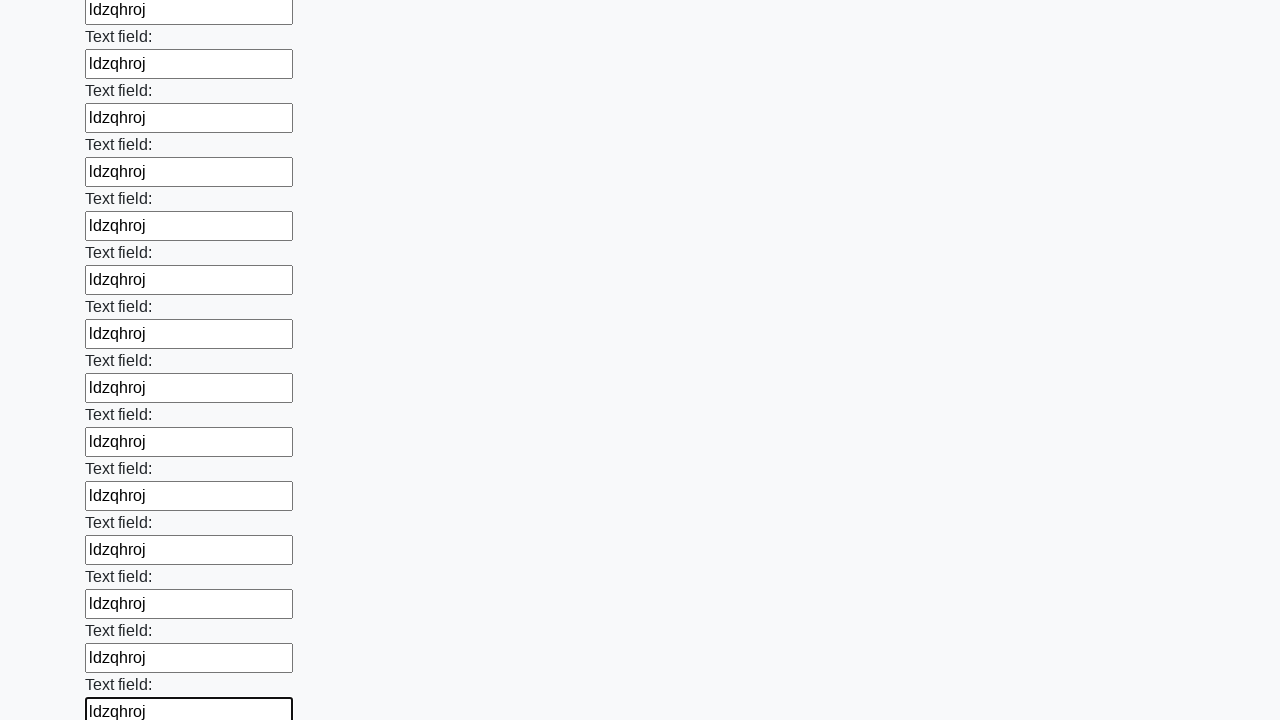

Filled input field with random word 'ldzqhroj' on input >> nth=47
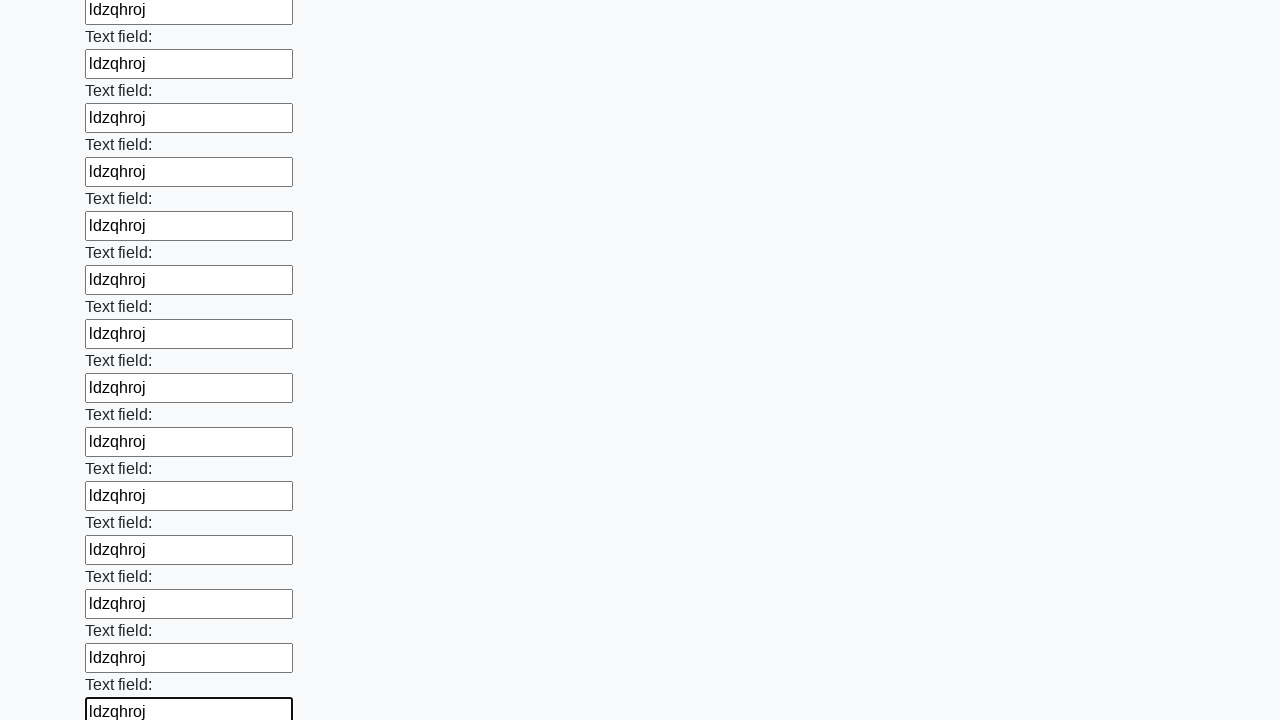

Filled input field with random word 'ldzqhroj' on input >> nth=48
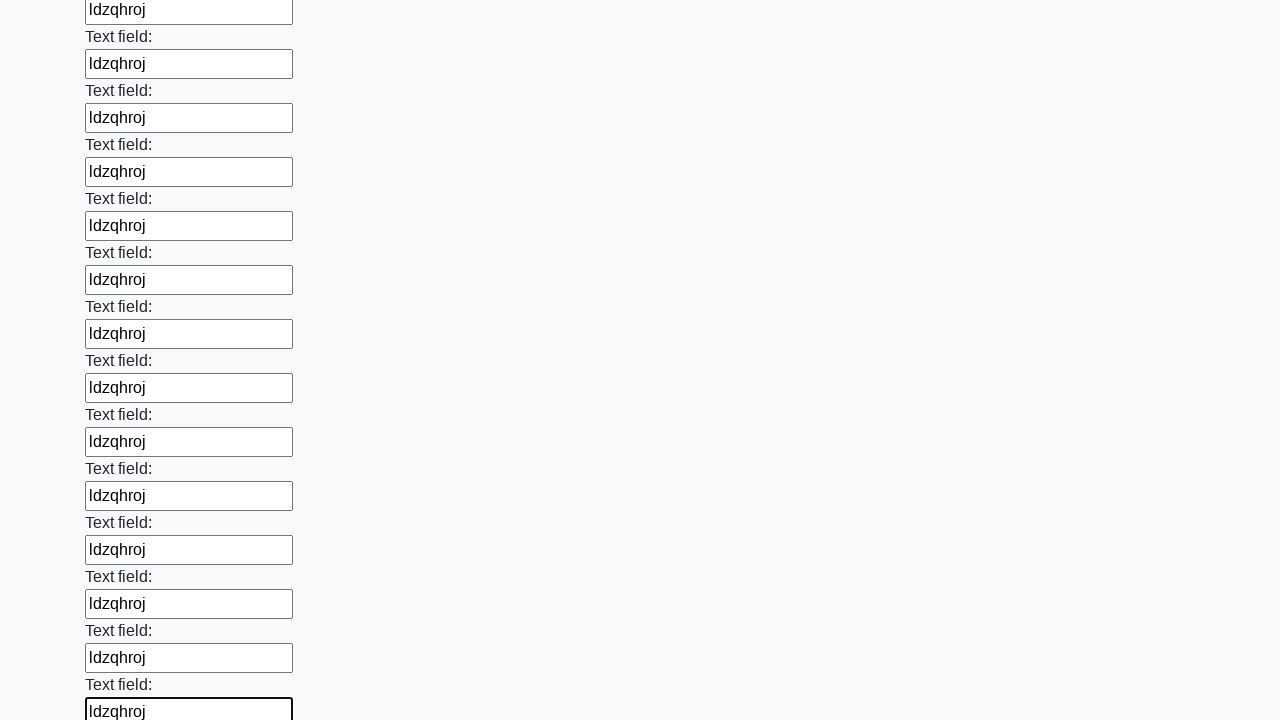

Filled input field with random word 'ldzqhroj' on input >> nth=49
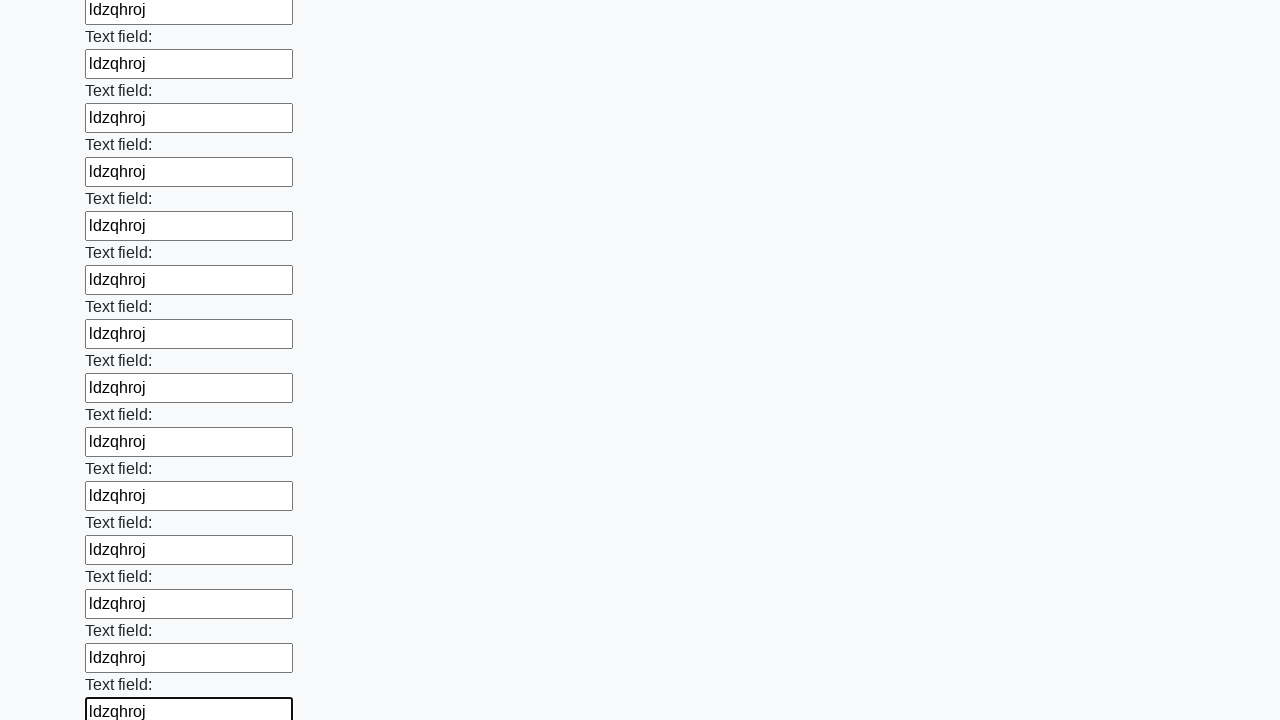

Filled input field with random word 'ldzqhroj' on input >> nth=50
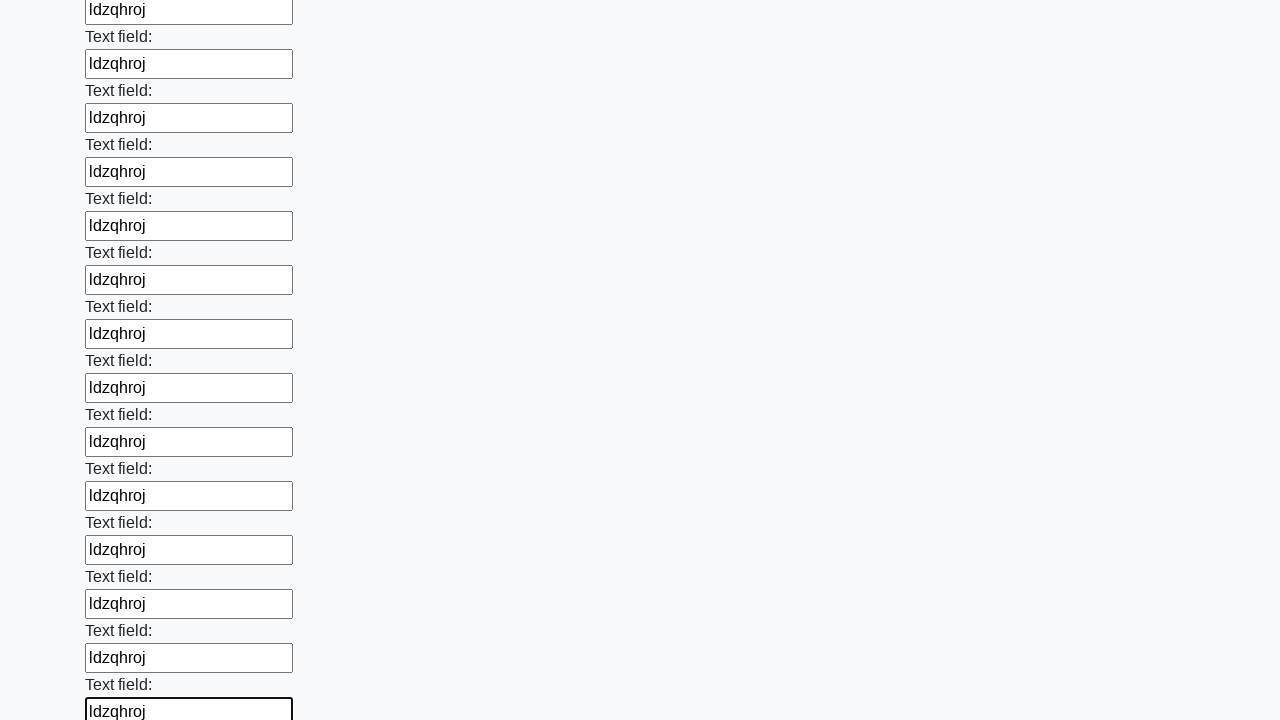

Filled input field with random word 'ldzqhroj' on input >> nth=51
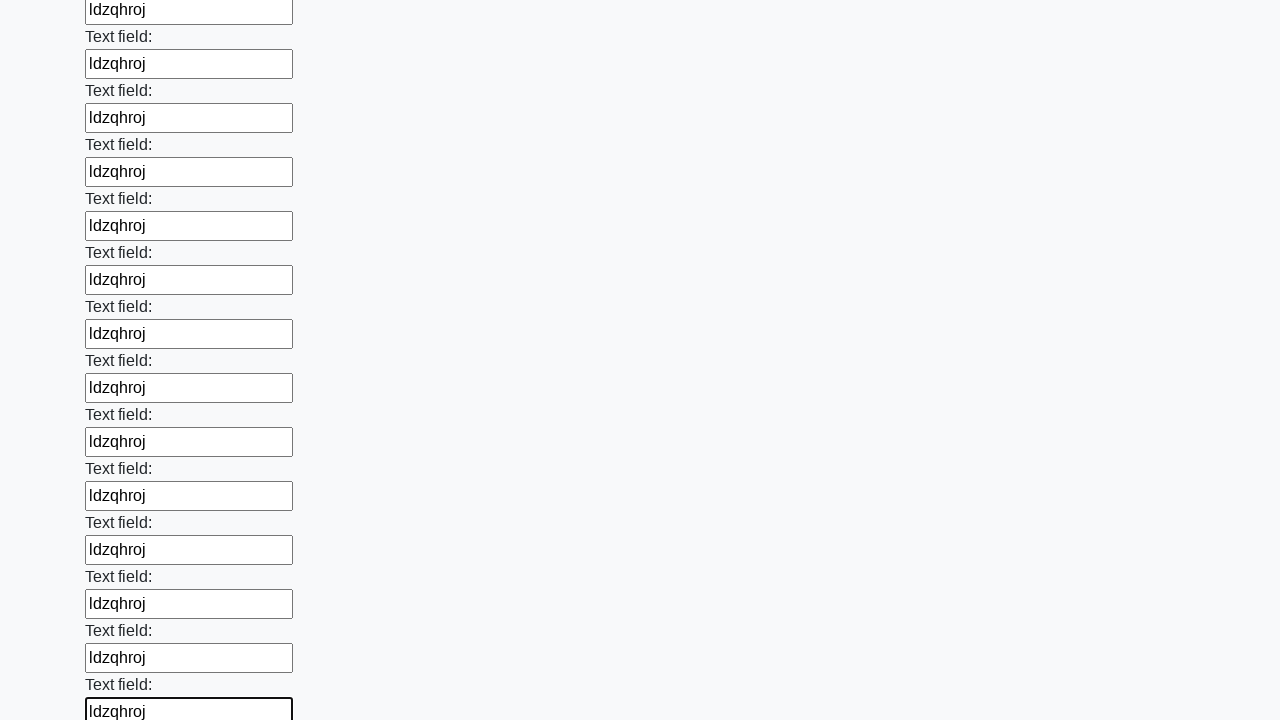

Filled input field with random word 'ldzqhroj' on input >> nth=52
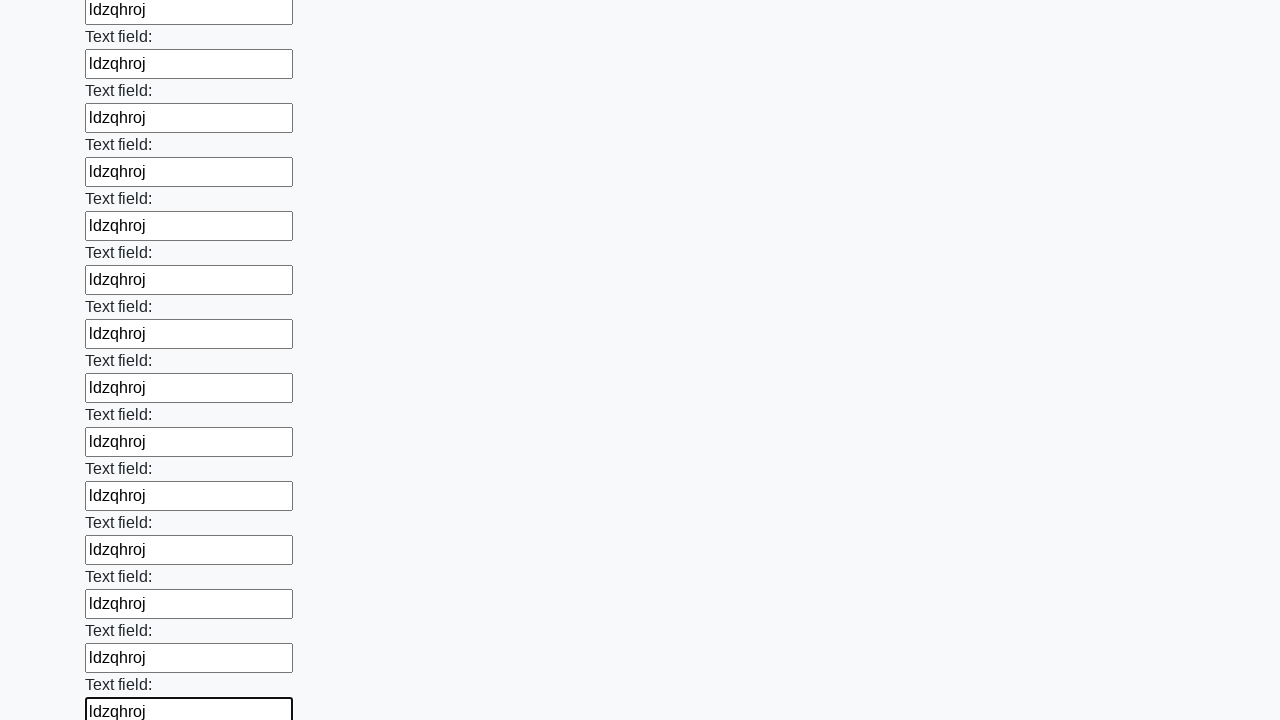

Filled input field with random word 'ldzqhroj' on input >> nth=53
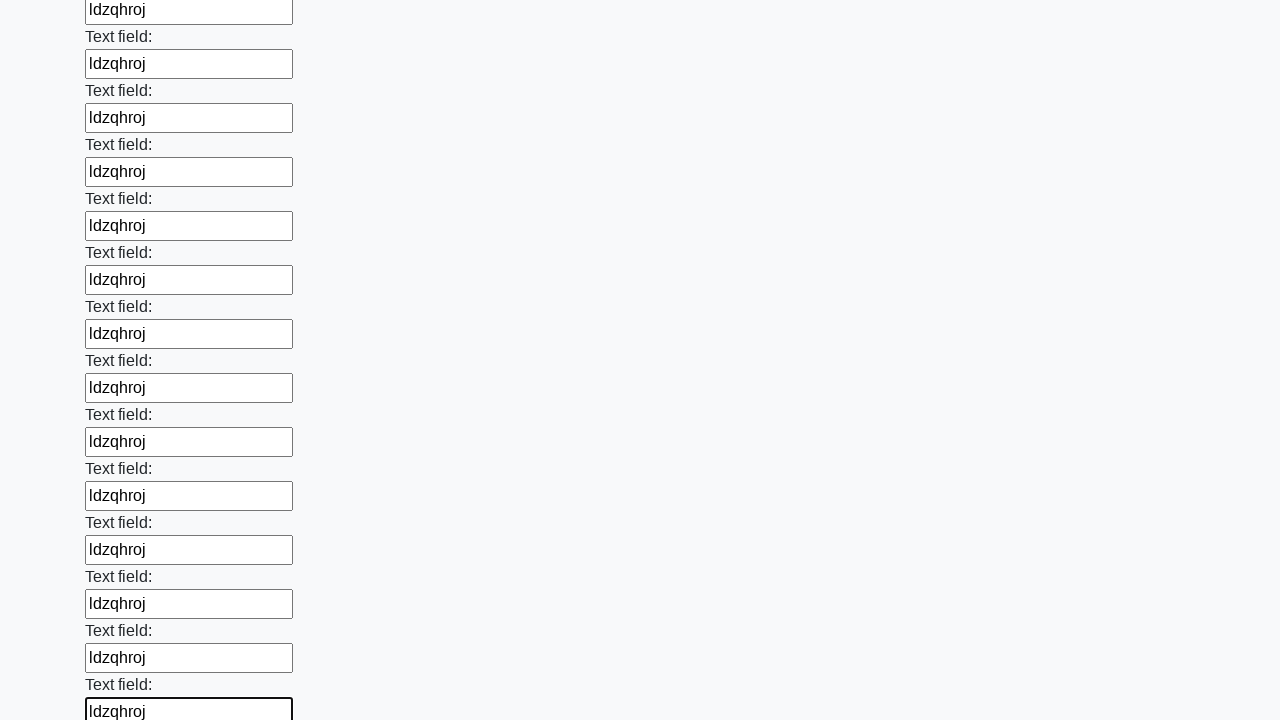

Filled input field with random word 'ldzqhroj' on input >> nth=54
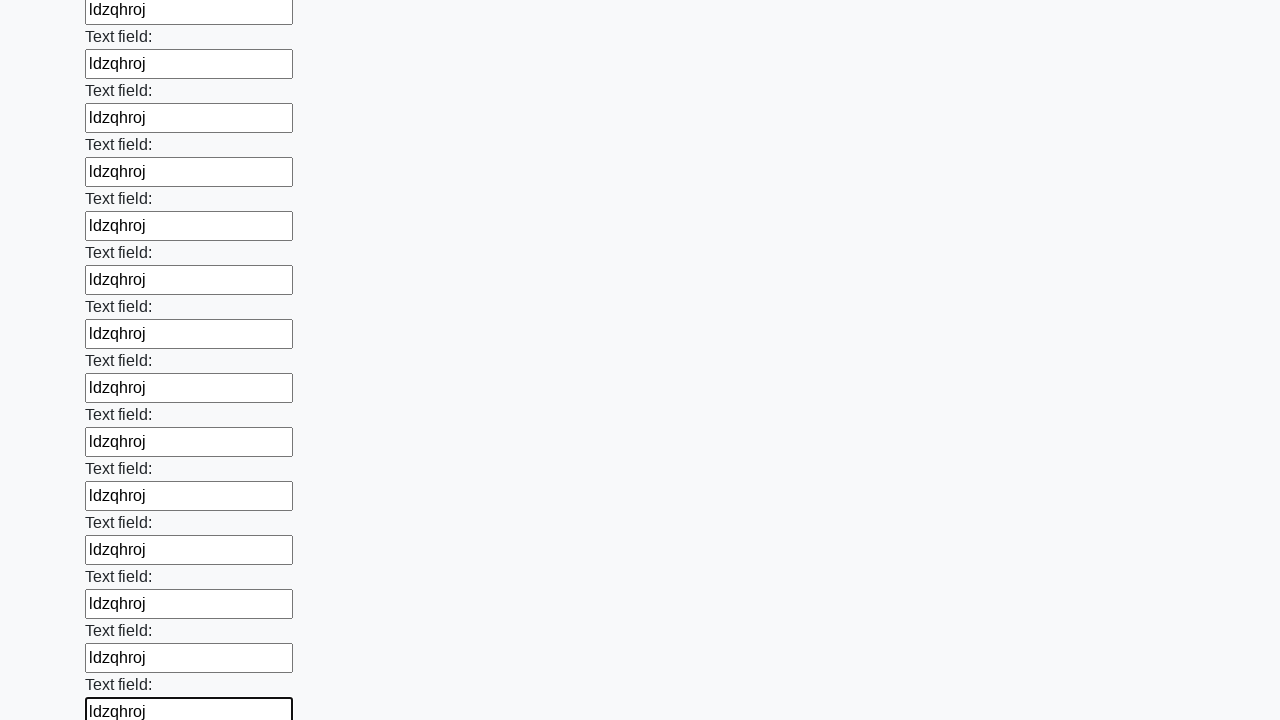

Filled input field with random word 'ldzqhroj' on input >> nth=55
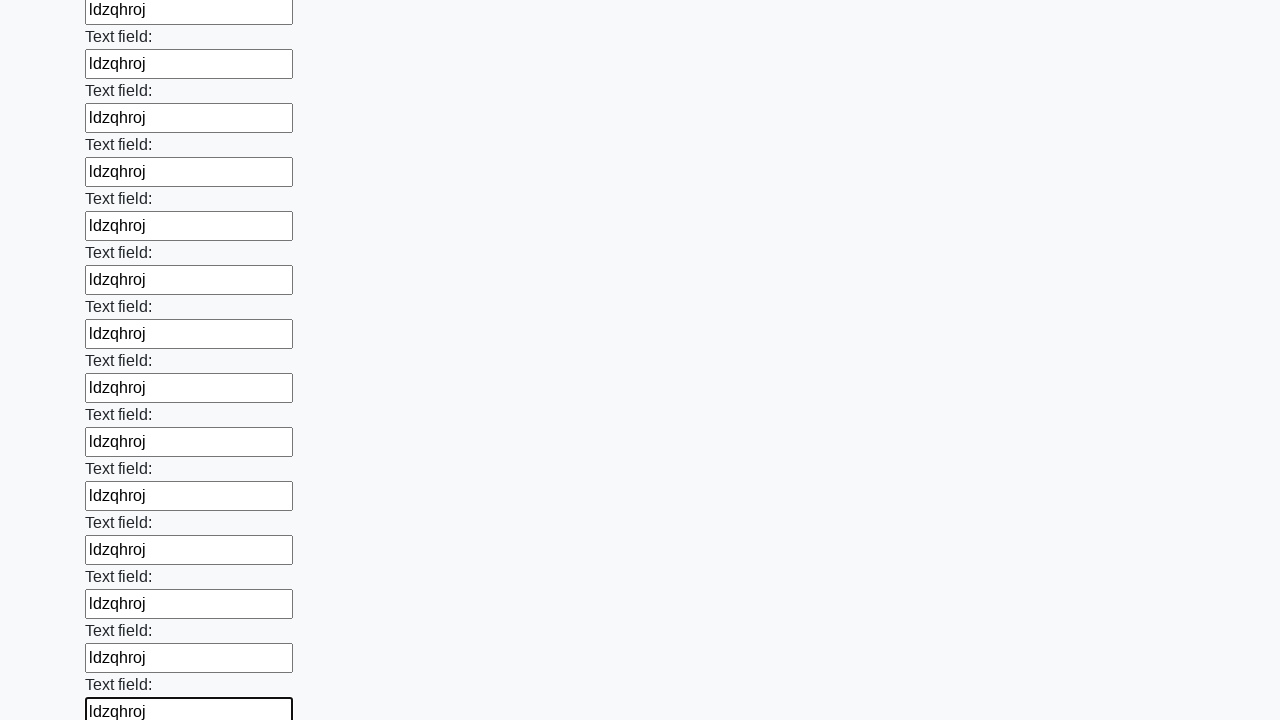

Filled input field with random word 'ldzqhroj' on input >> nth=56
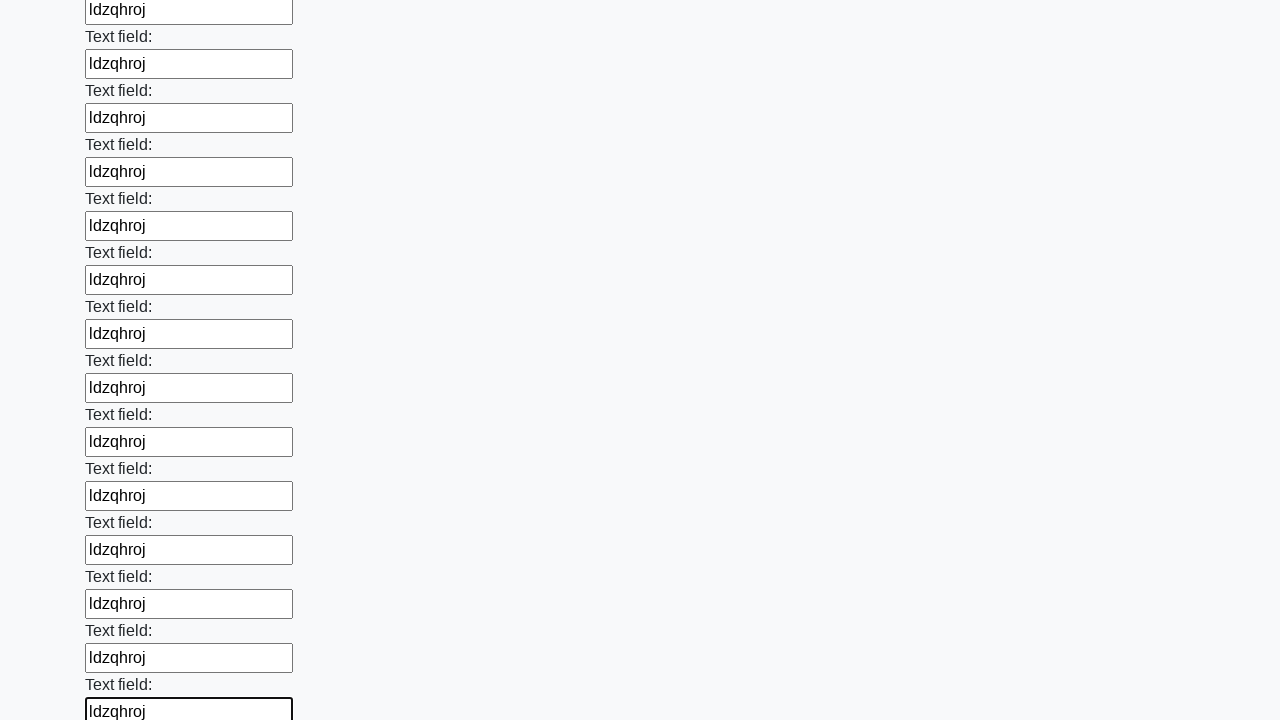

Filled input field with random word 'ldzqhroj' on input >> nth=57
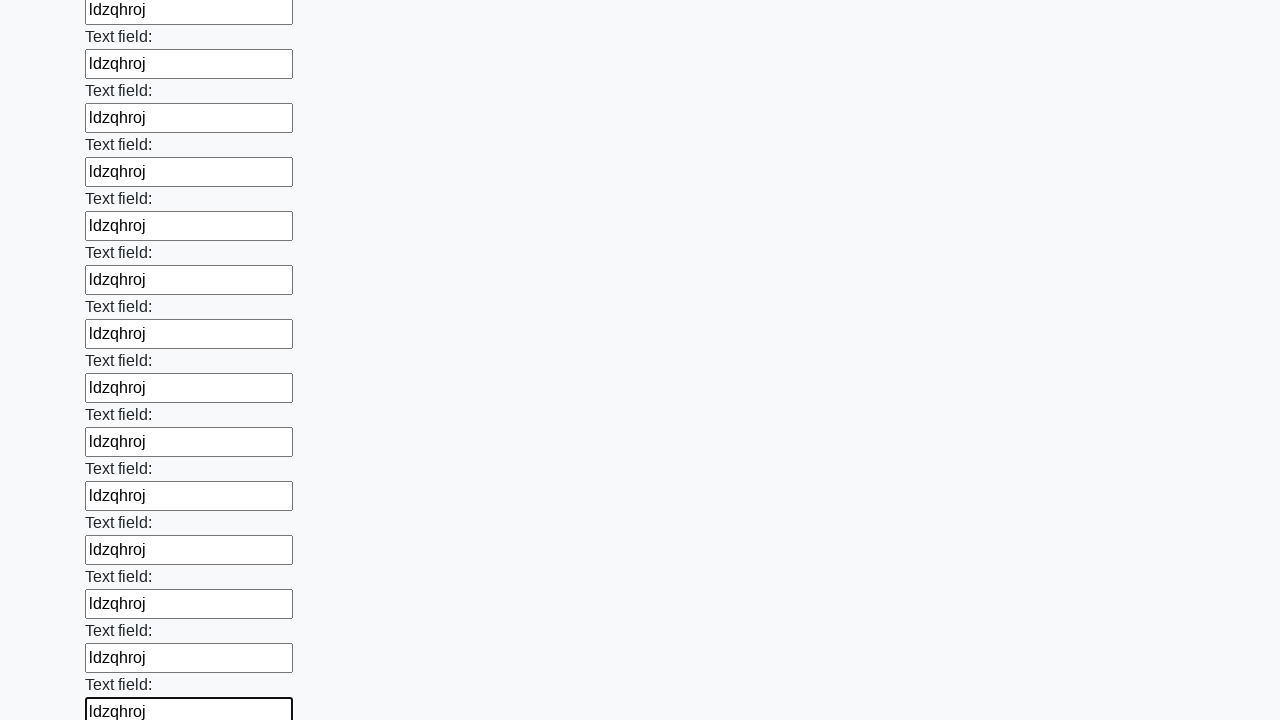

Filled input field with random word 'ldzqhroj' on input >> nth=58
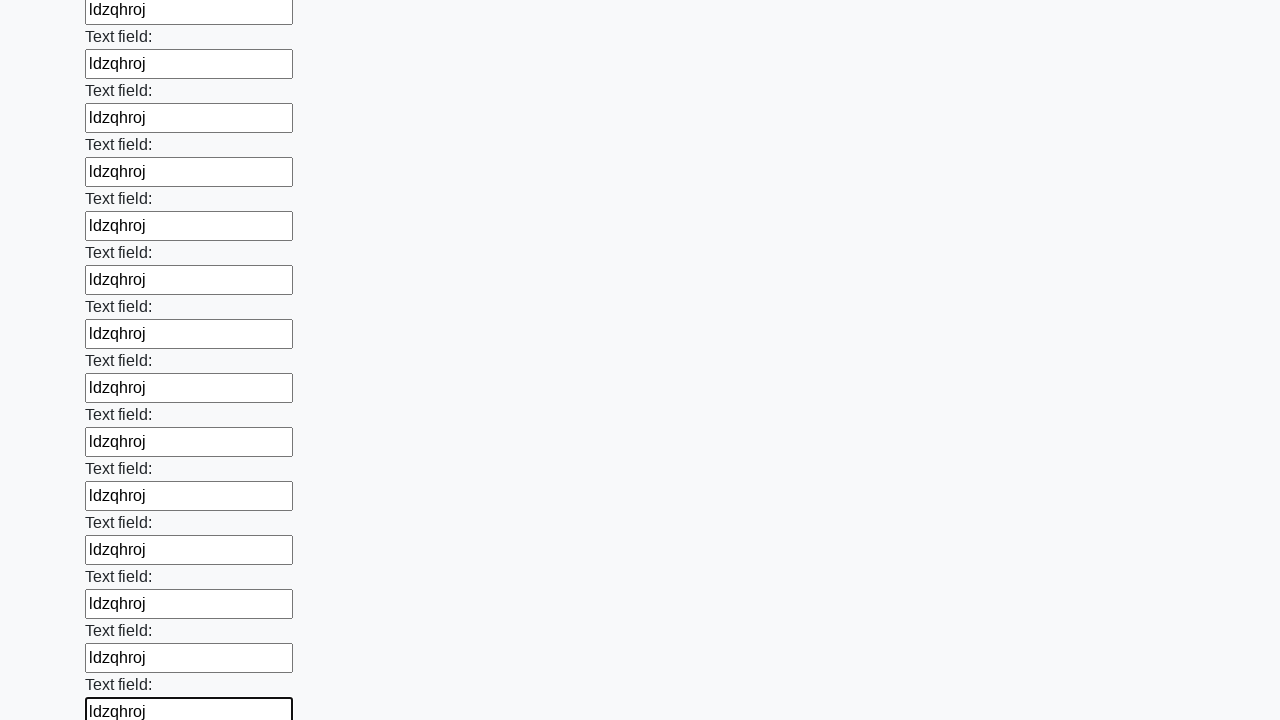

Filled input field with random word 'ldzqhroj' on input >> nth=59
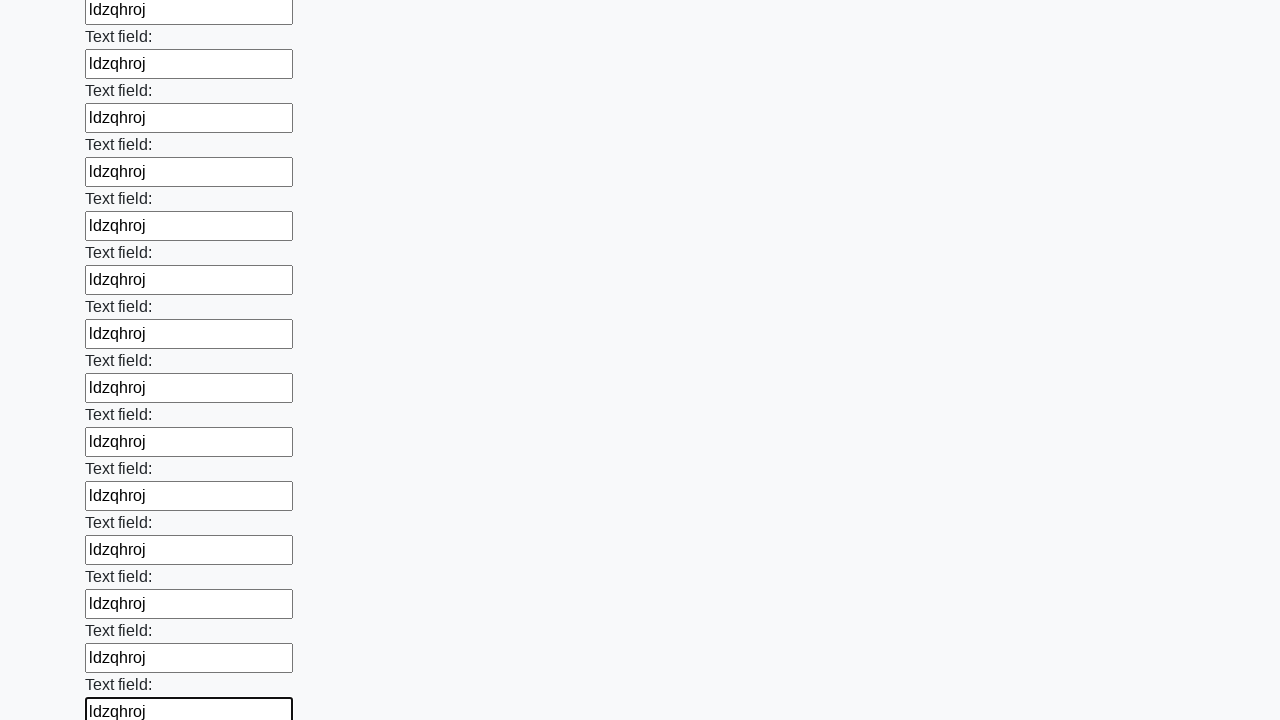

Filled input field with random word 'ldzqhroj' on input >> nth=60
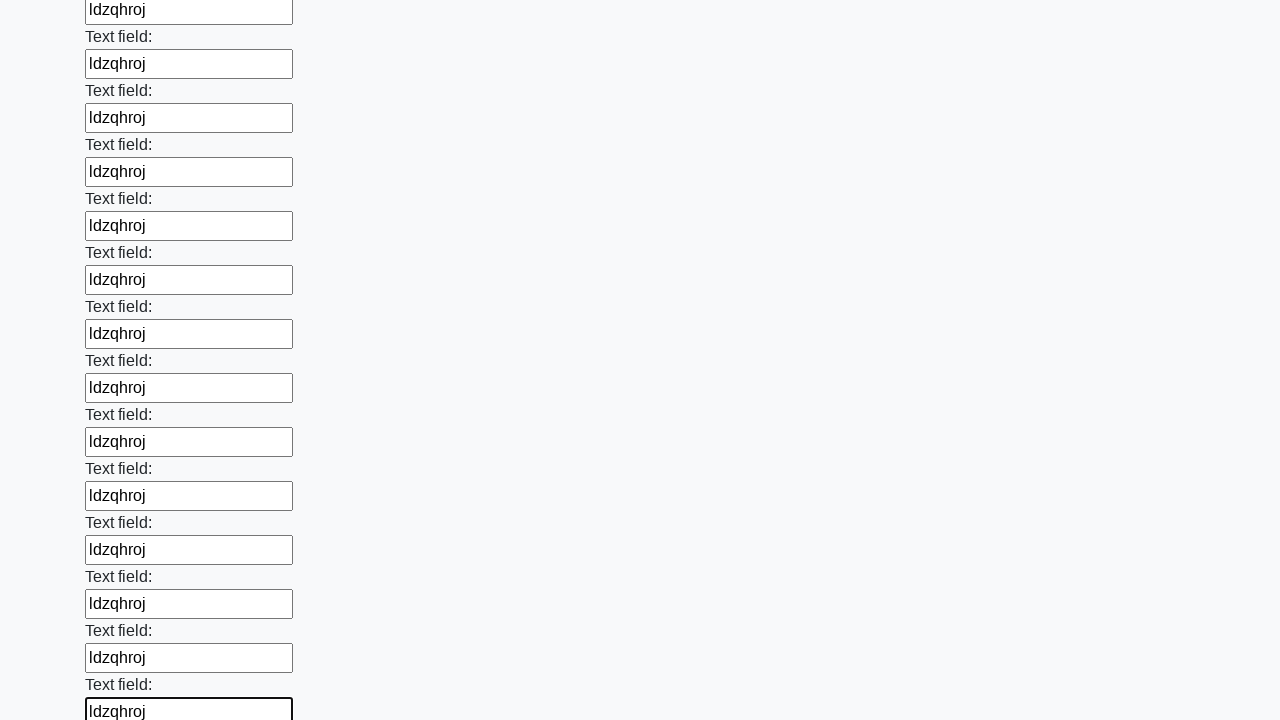

Filled input field with random word 'ldzqhroj' on input >> nth=61
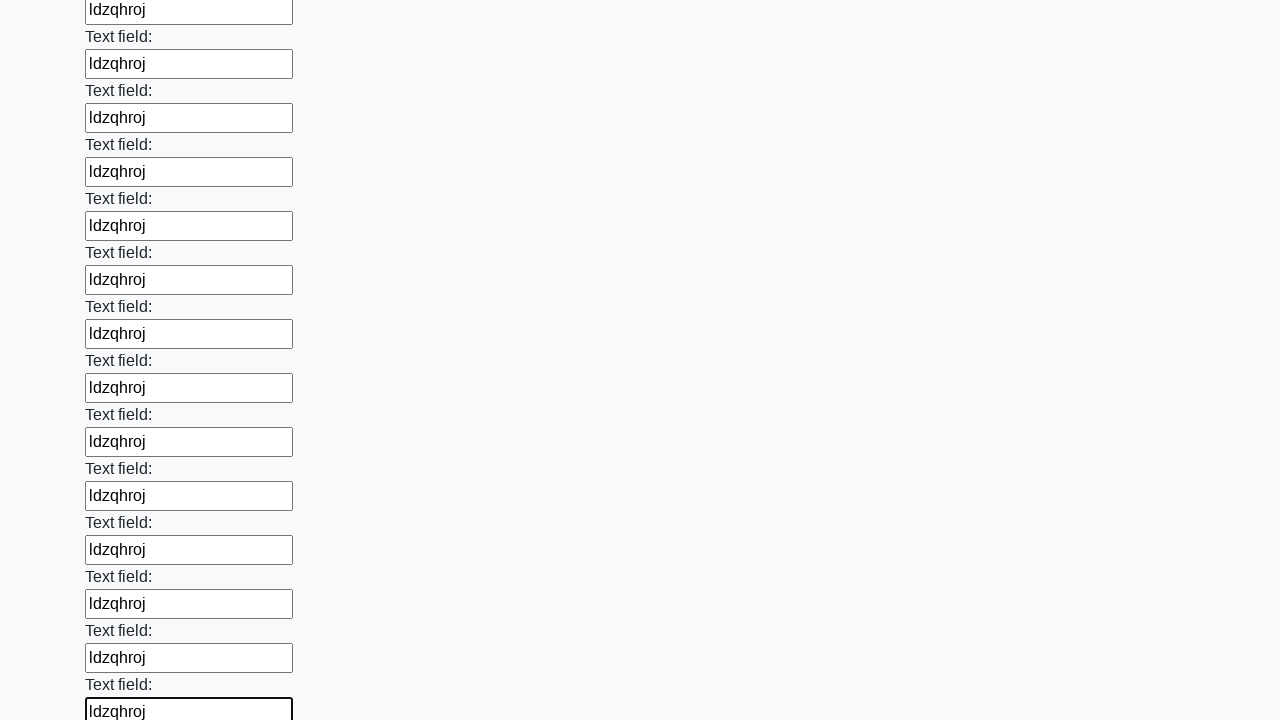

Filled input field with random word 'ldzqhroj' on input >> nth=62
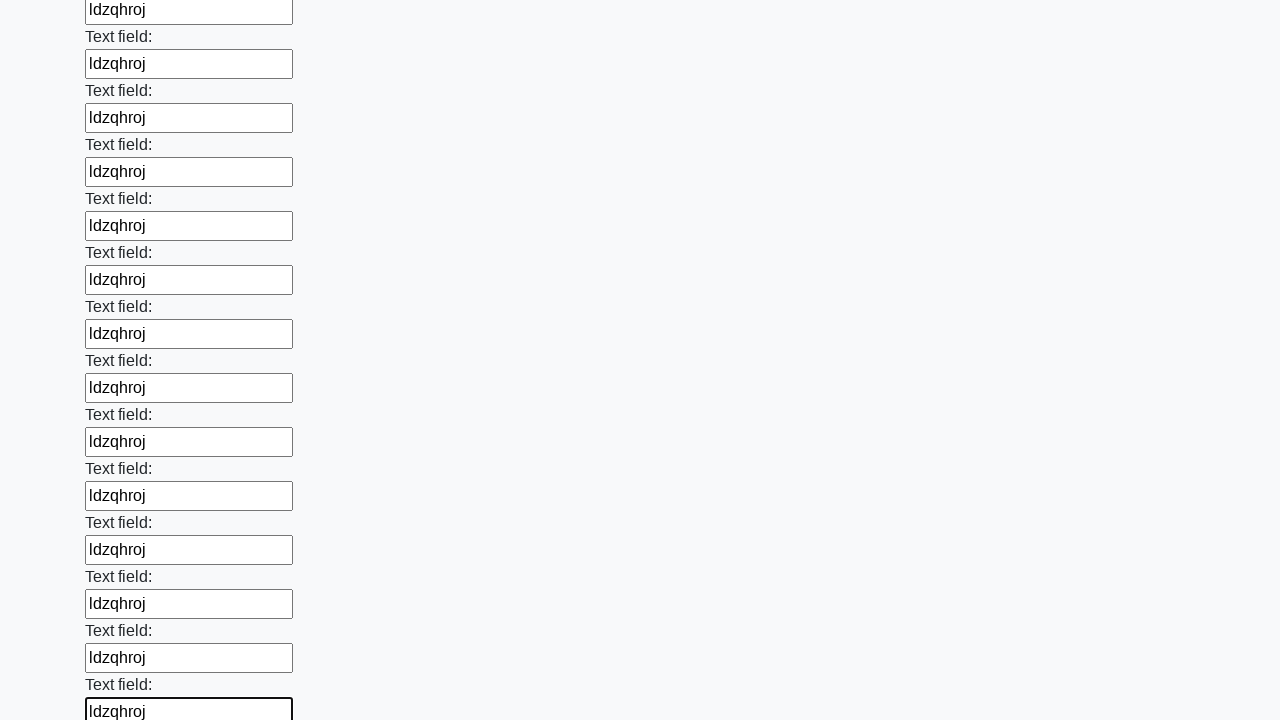

Filled input field with random word 'ldzqhroj' on input >> nth=63
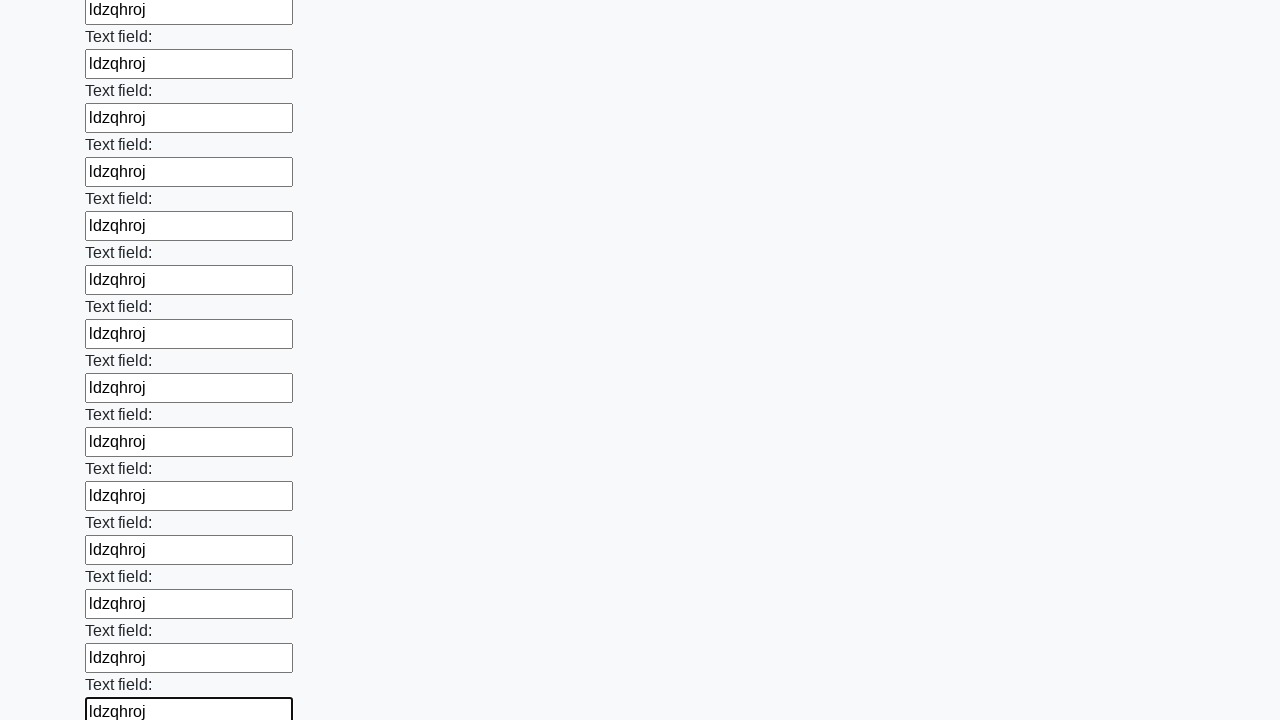

Filled input field with random word 'ldzqhroj' on input >> nth=64
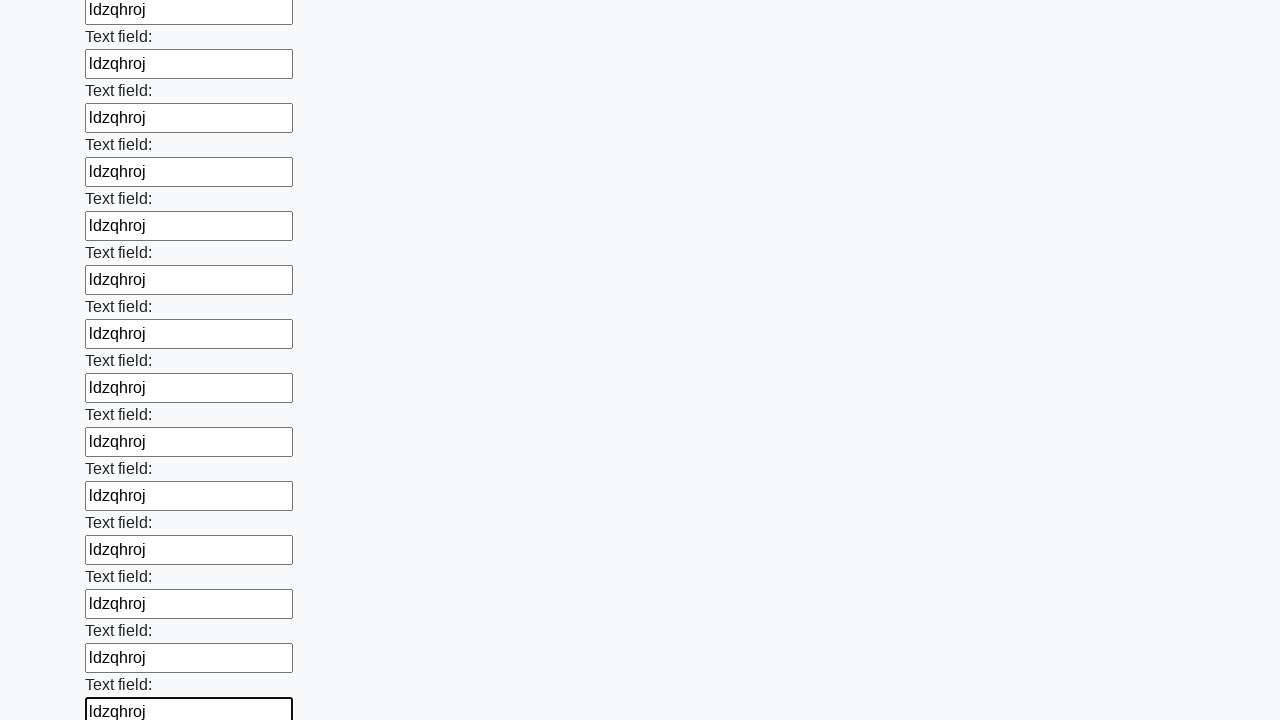

Filled input field with random word 'ldzqhroj' on input >> nth=65
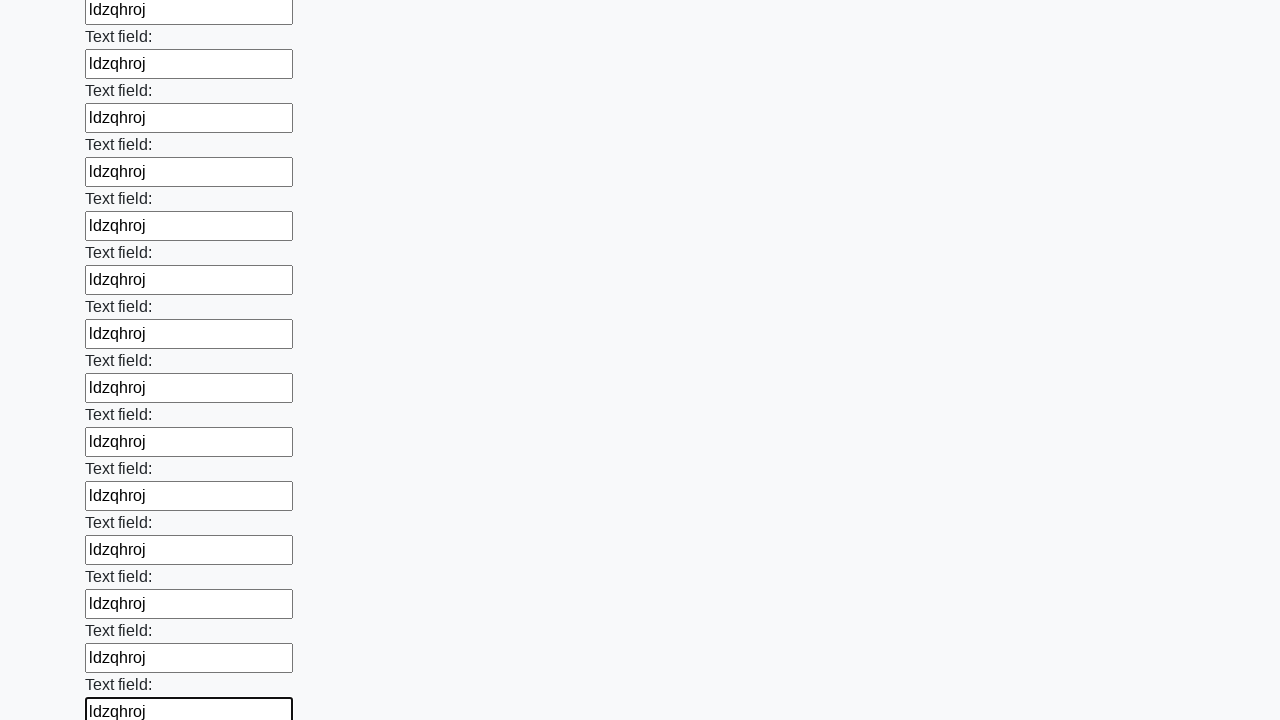

Filled input field with random word 'ldzqhroj' on input >> nth=66
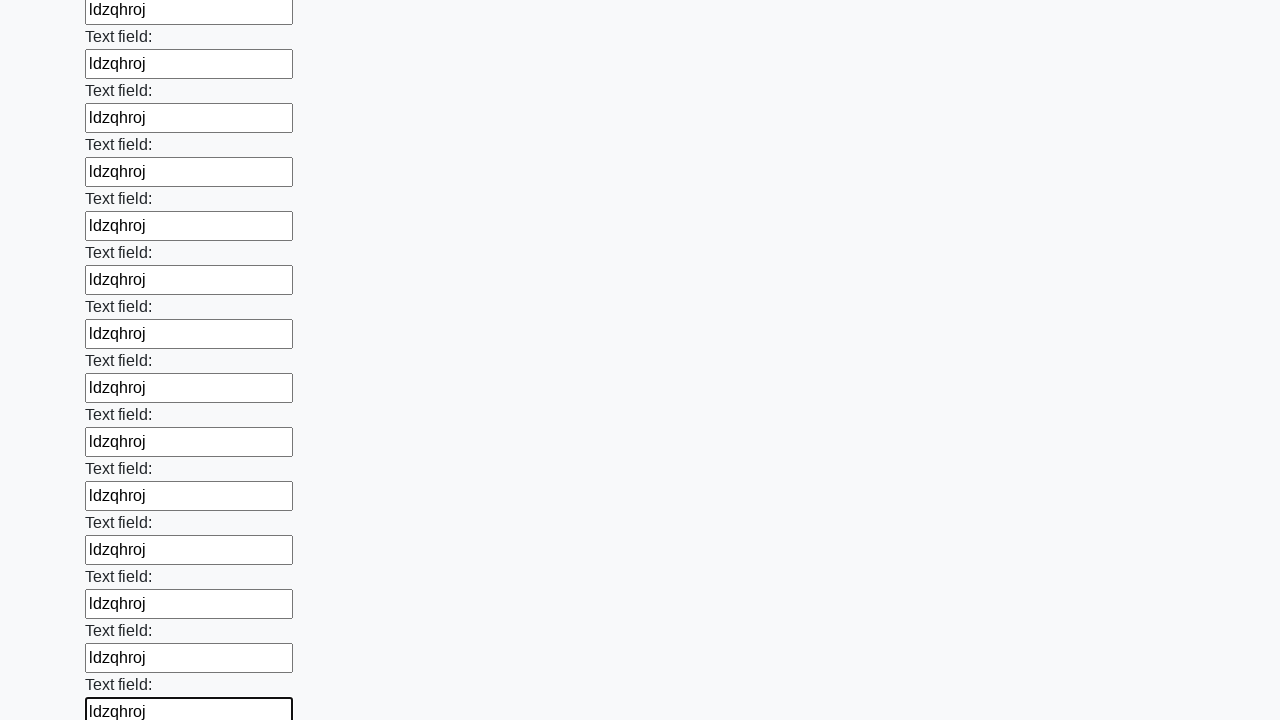

Filled input field with random word 'ldzqhroj' on input >> nth=67
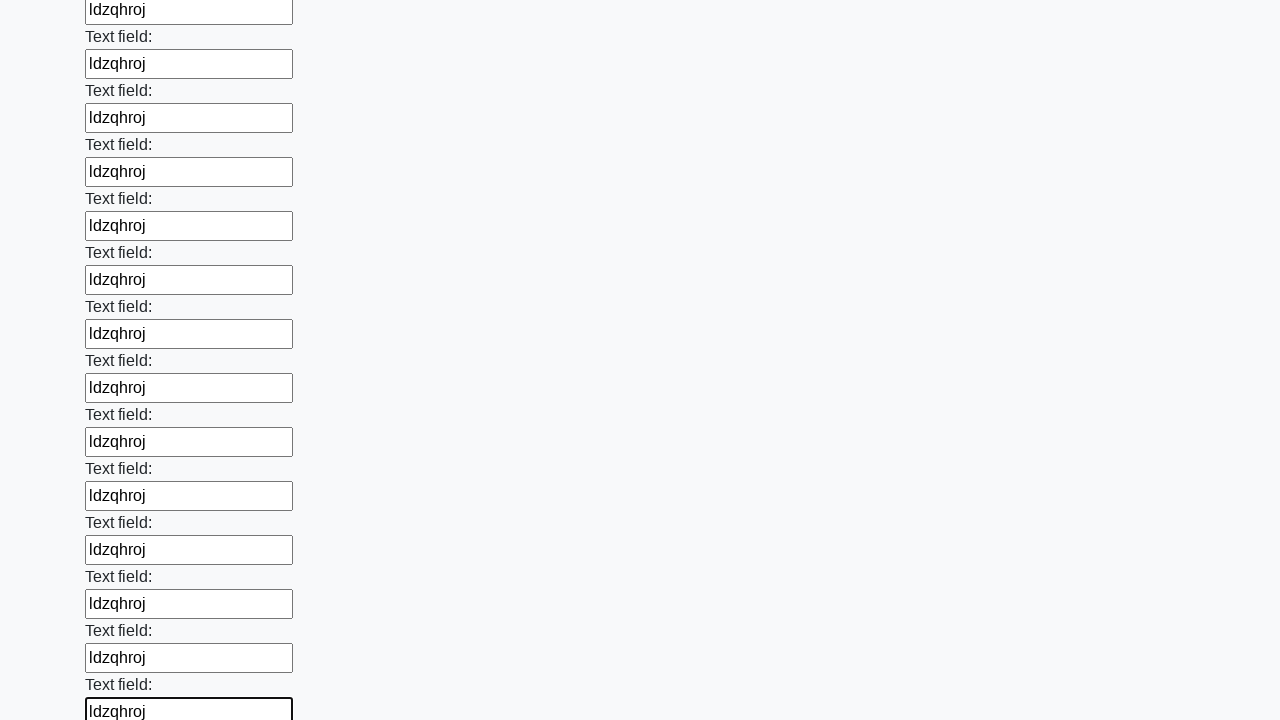

Filled input field with random word 'ldzqhroj' on input >> nth=68
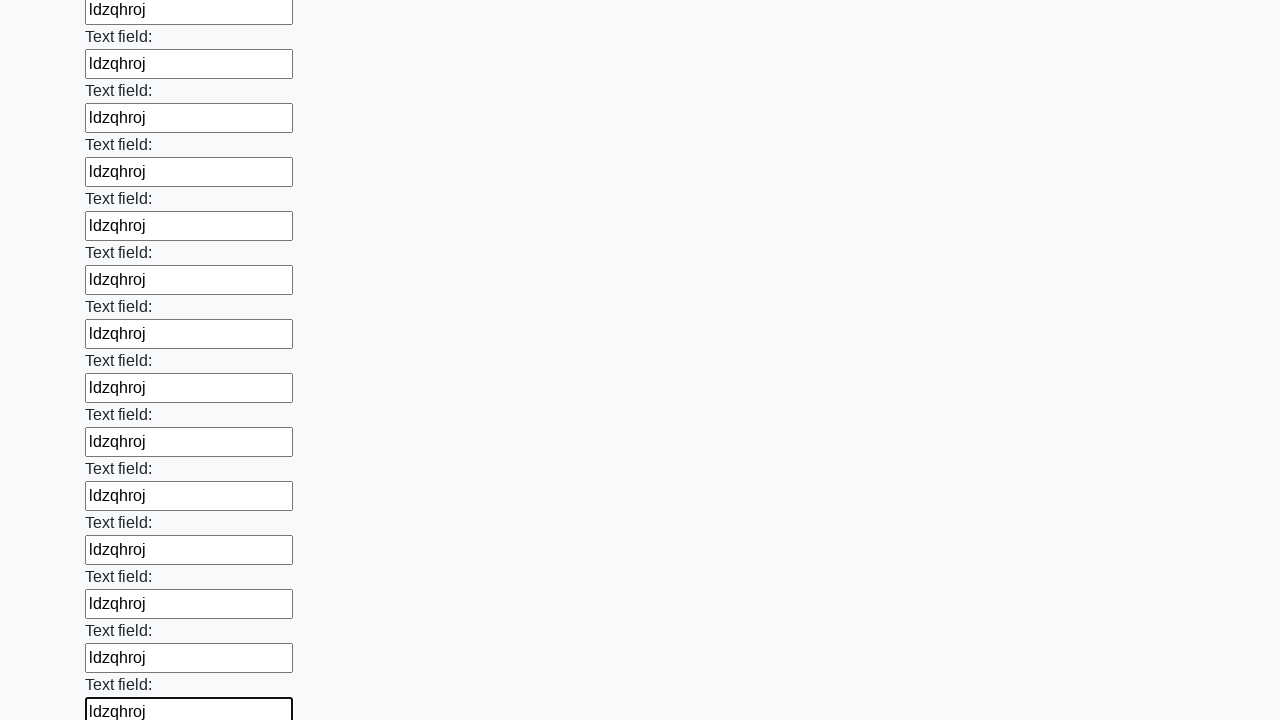

Filled input field with random word 'ldzqhroj' on input >> nth=69
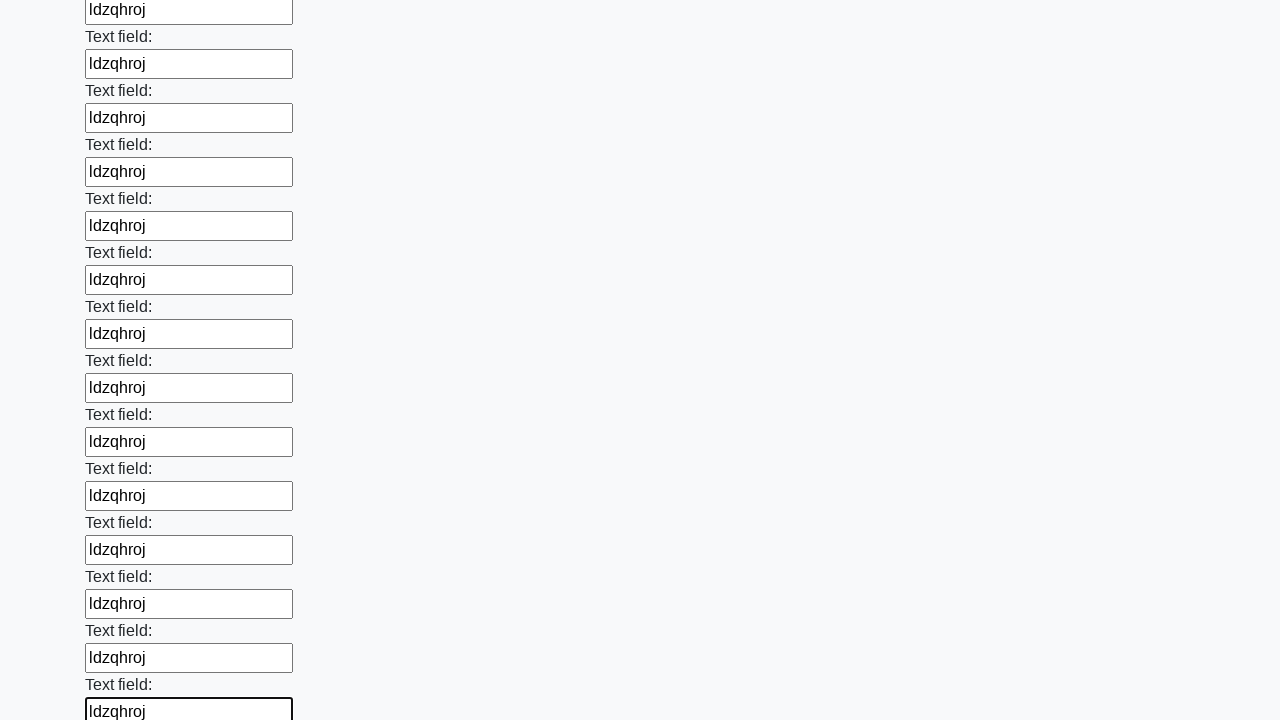

Filled input field with random word 'ldzqhroj' on input >> nth=70
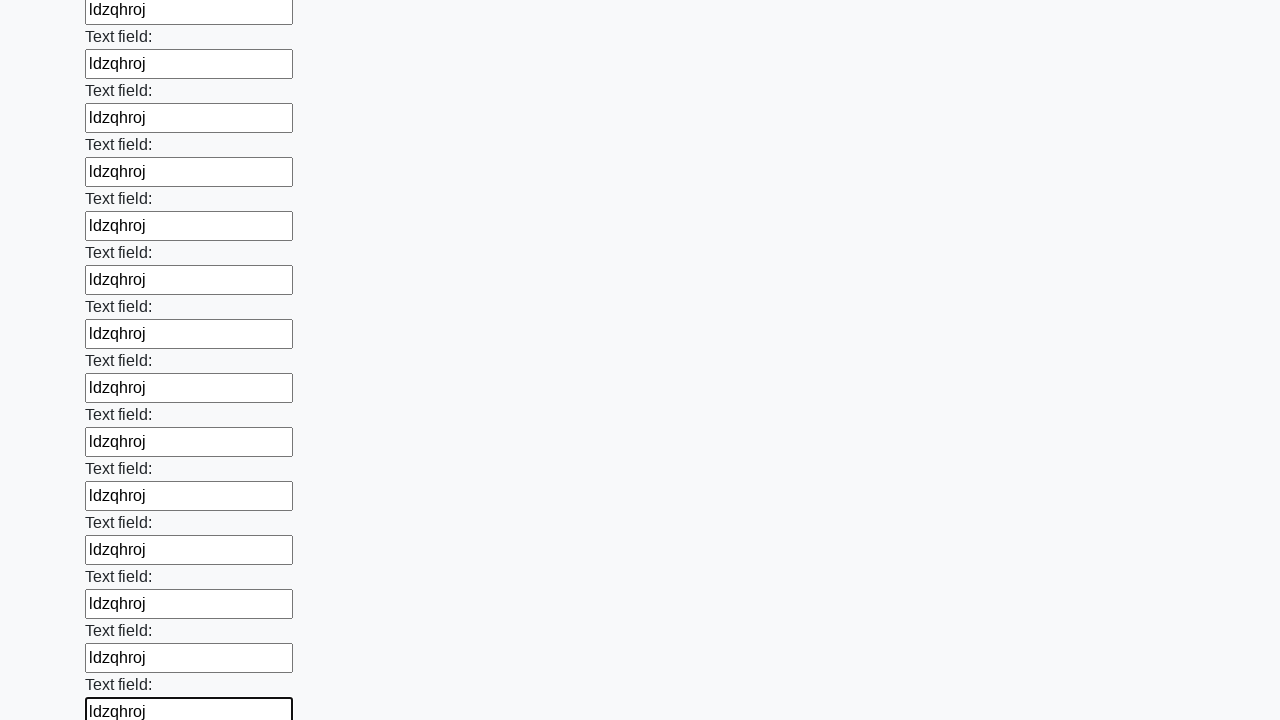

Filled input field with random word 'ldzqhroj' on input >> nth=71
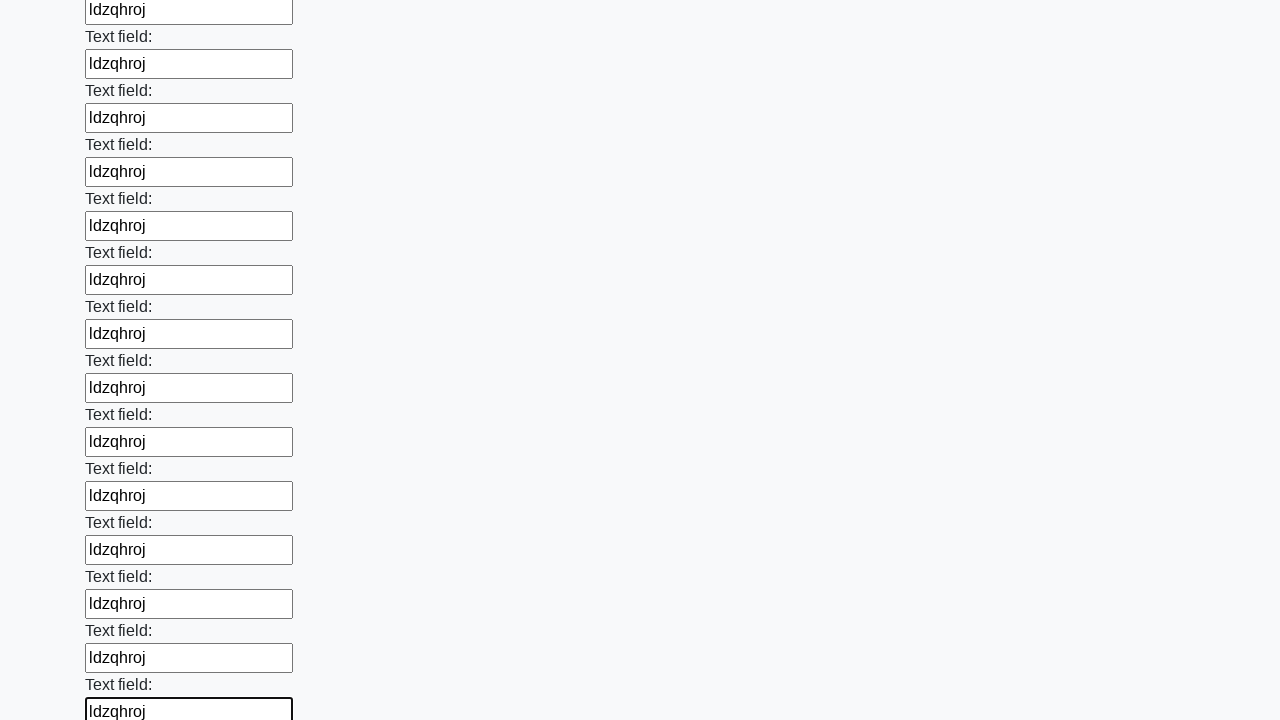

Filled input field with random word 'ldzqhroj' on input >> nth=72
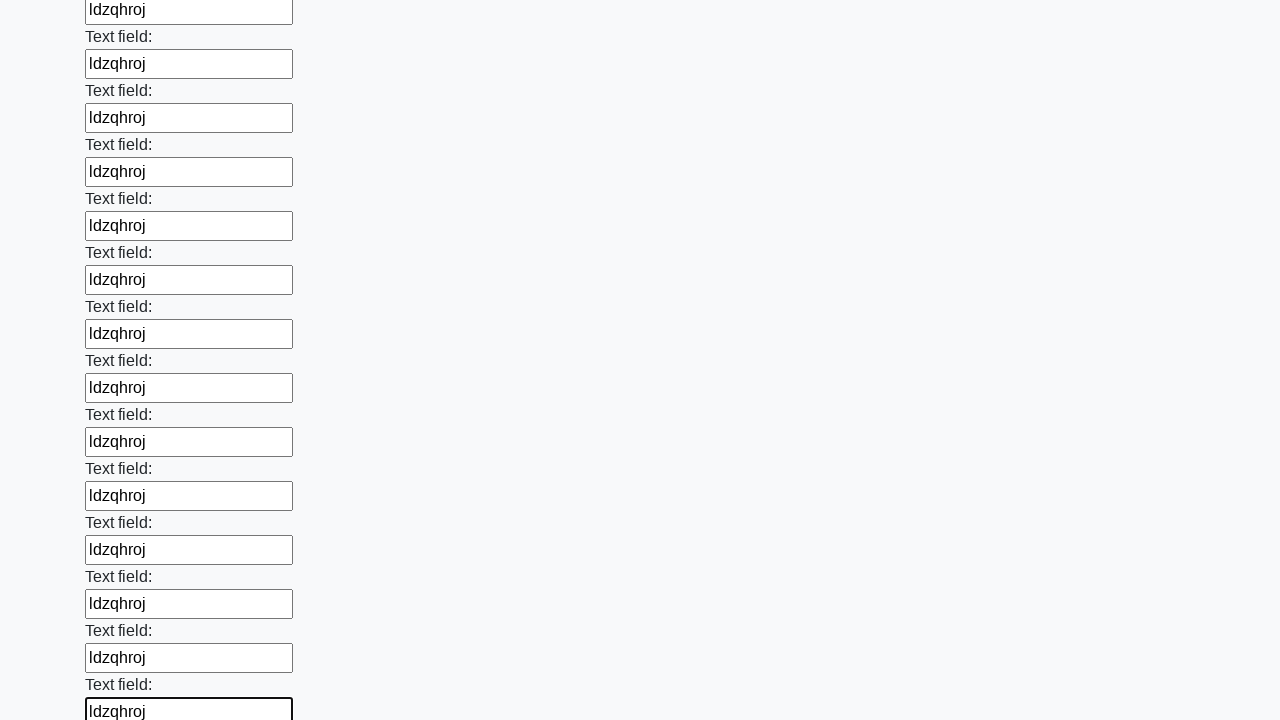

Filled input field with random word 'ldzqhroj' on input >> nth=73
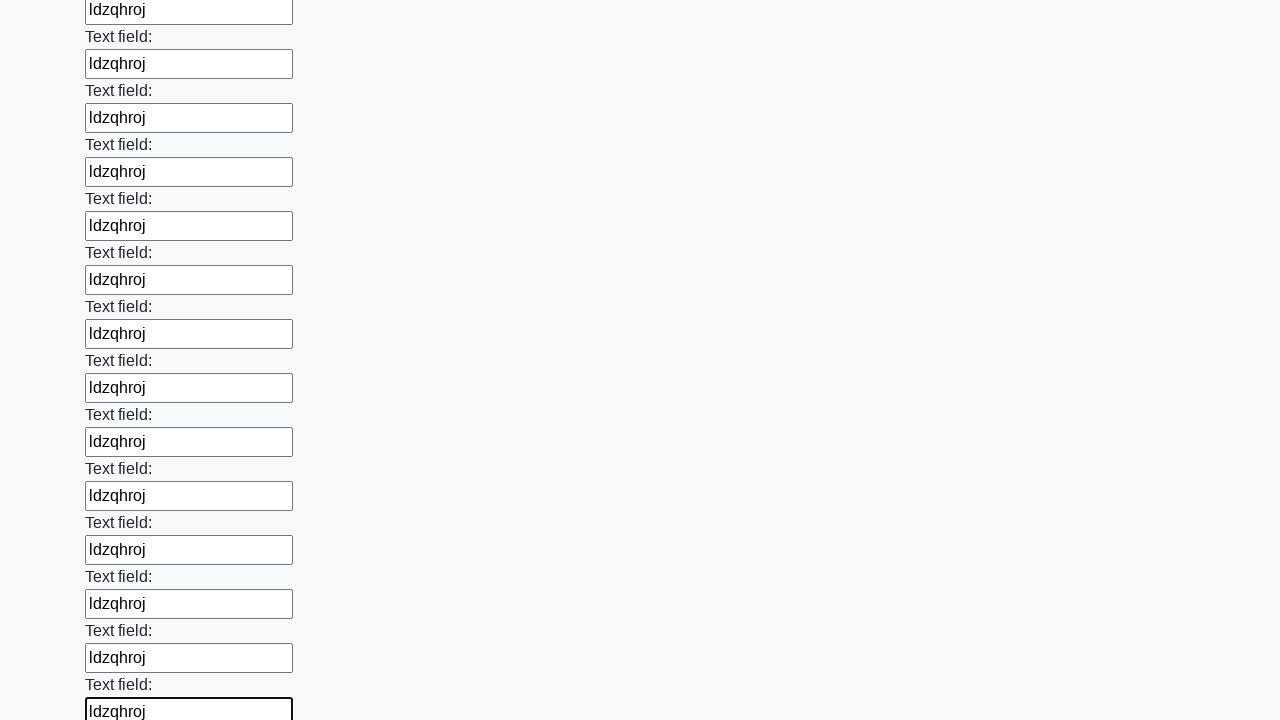

Filled input field with random word 'ldzqhroj' on input >> nth=74
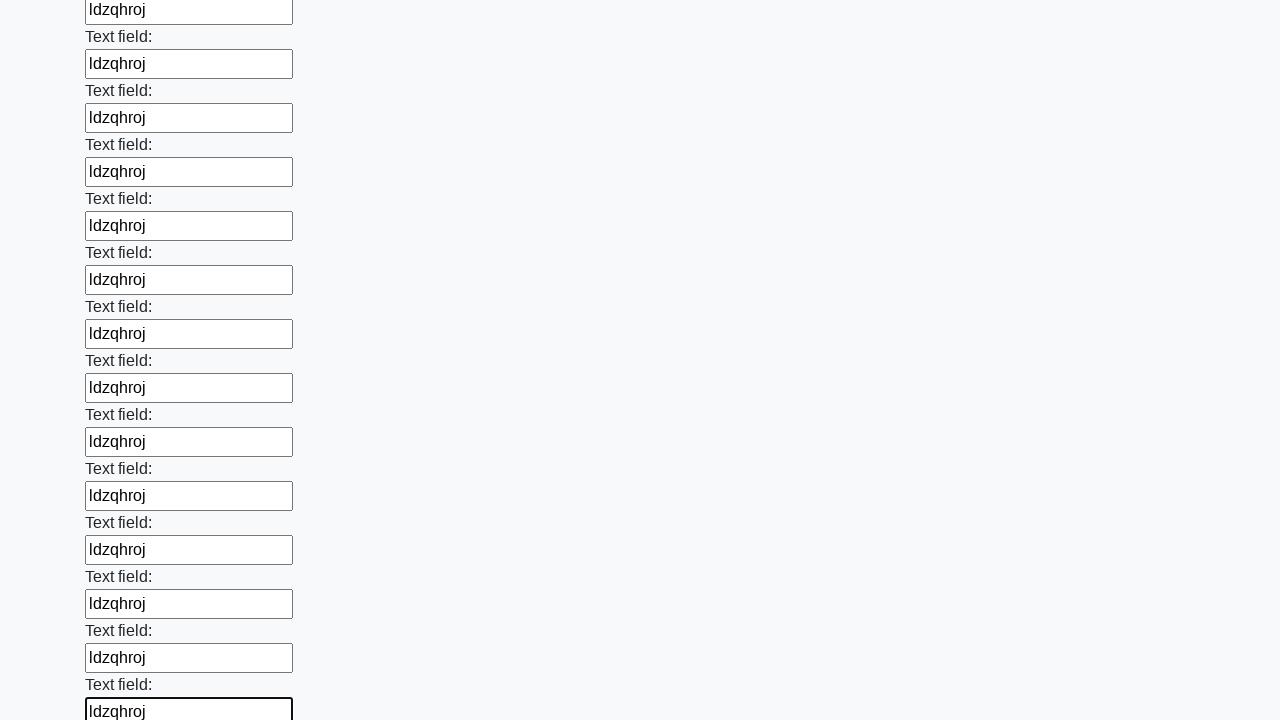

Filled input field with random word 'ldzqhroj' on input >> nth=75
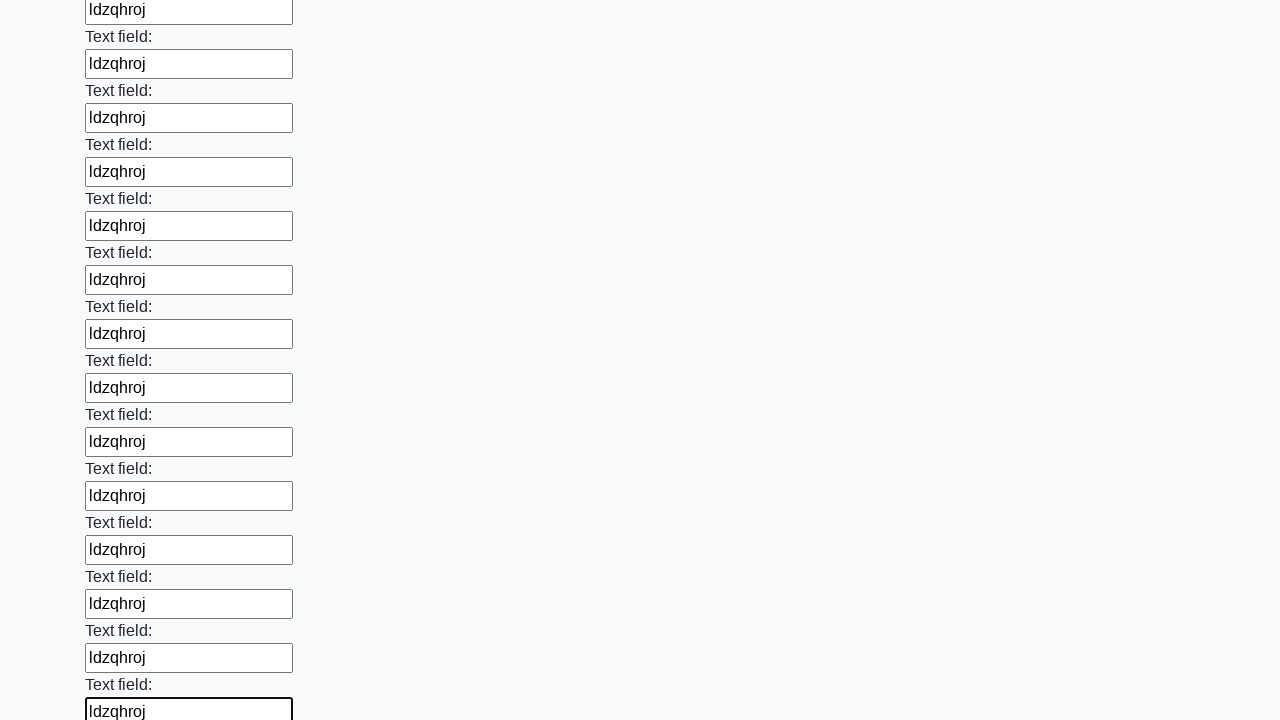

Filled input field with random word 'ldzqhroj' on input >> nth=76
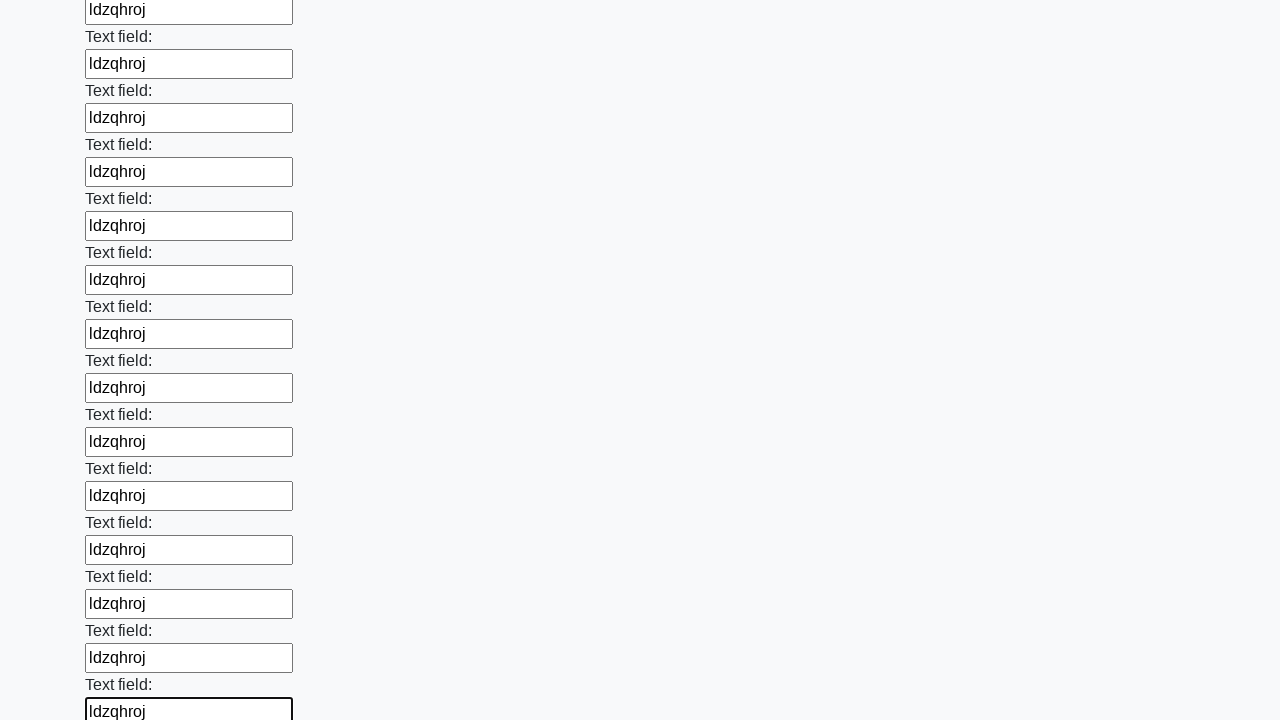

Filled input field with random word 'ldzqhroj' on input >> nth=77
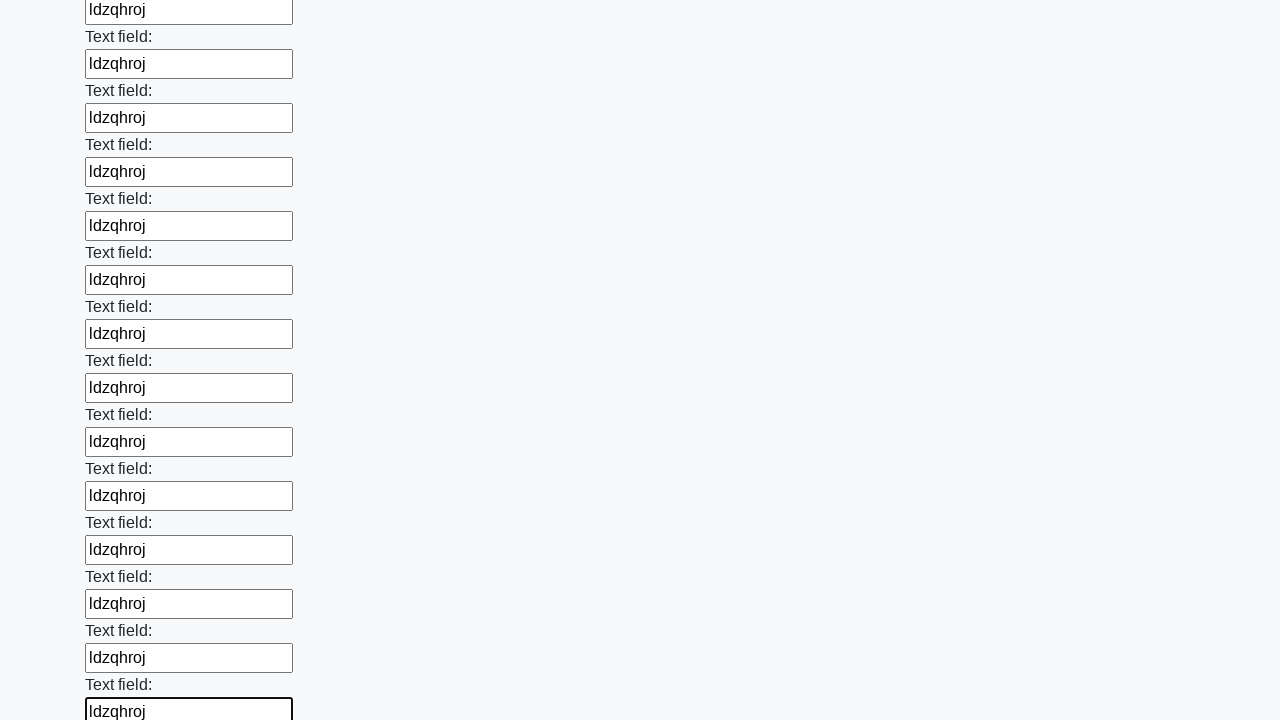

Filled input field with random word 'ldzqhroj' on input >> nth=78
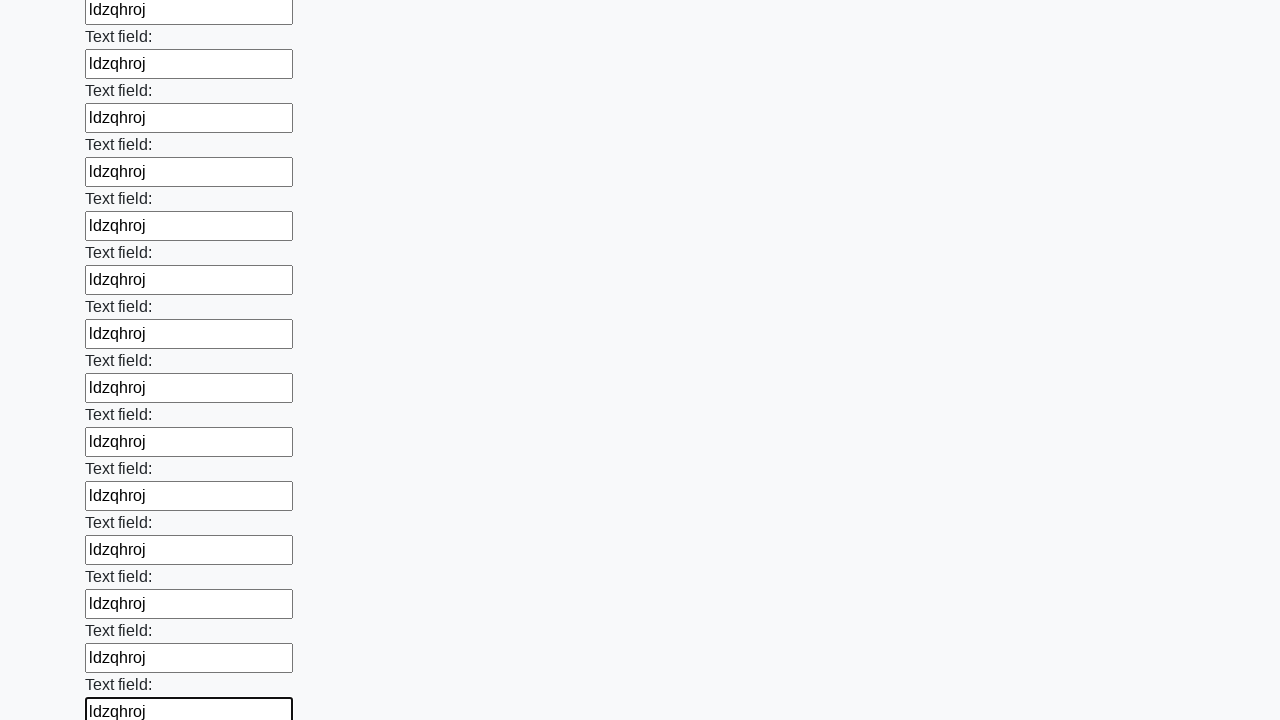

Filled input field with random word 'ldzqhroj' on input >> nth=79
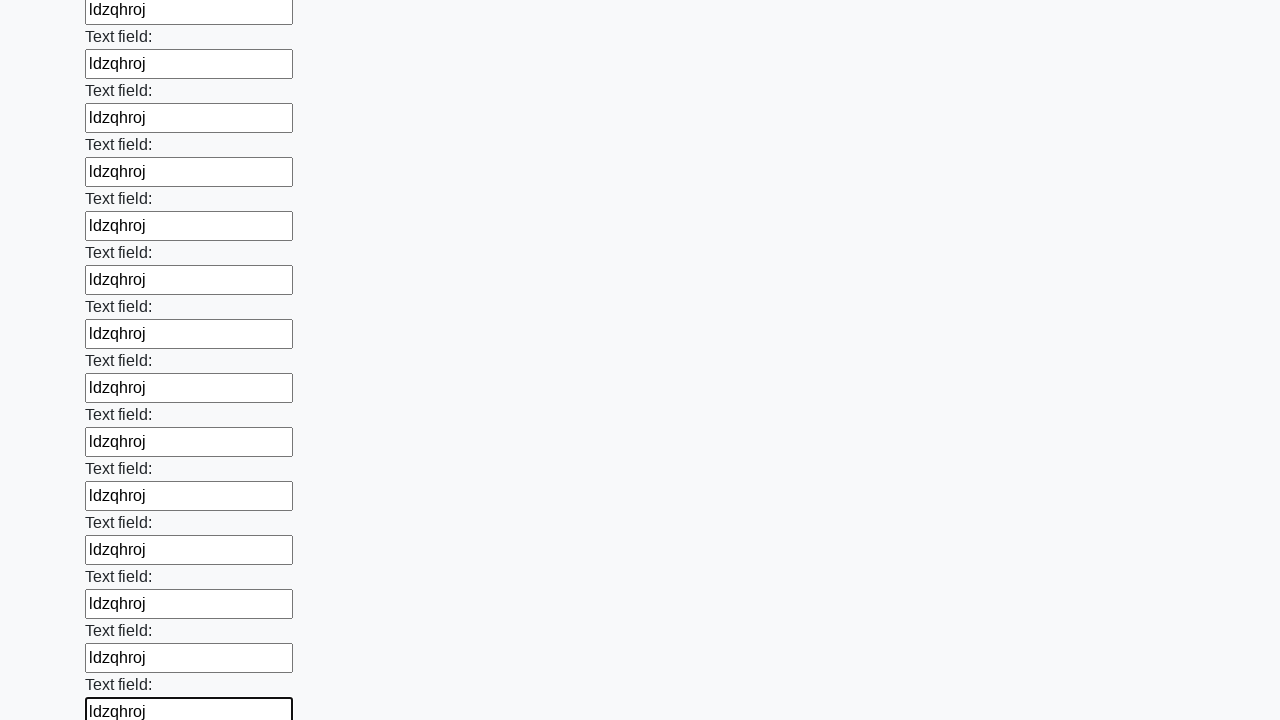

Filled input field with random word 'ldzqhroj' on input >> nth=80
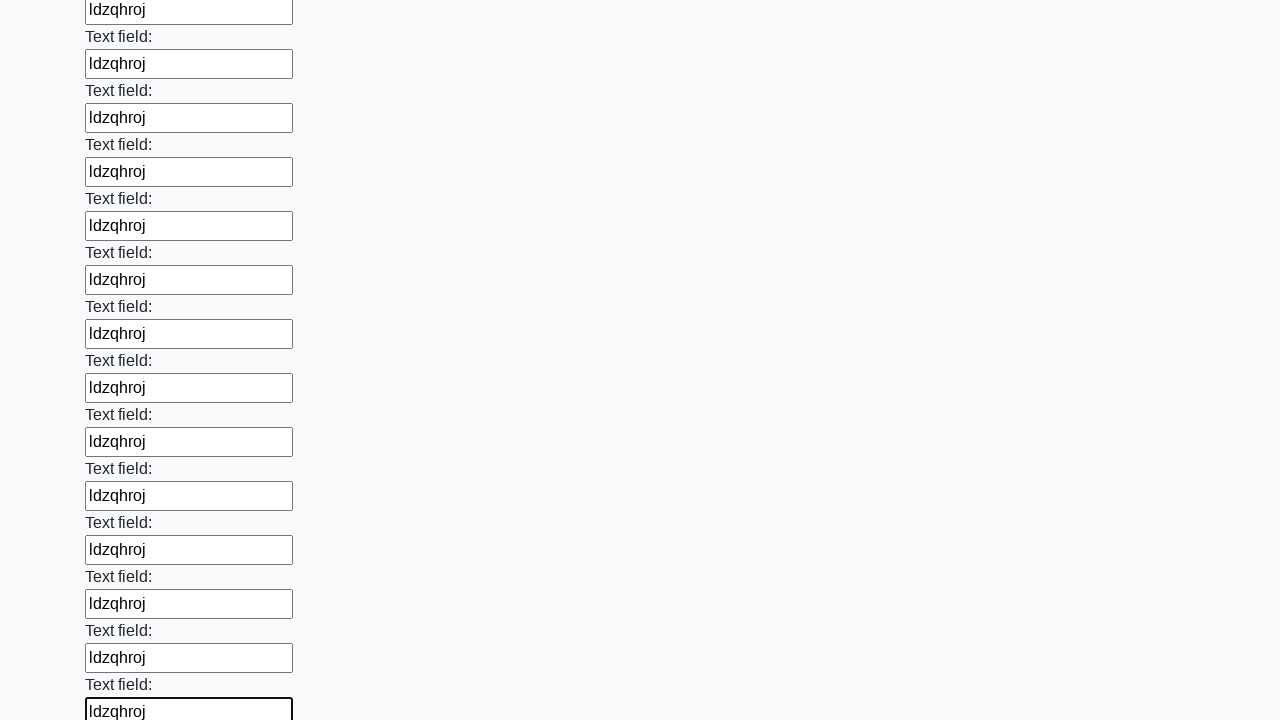

Filled input field with random word 'ldzqhroj' on input >> nth=81
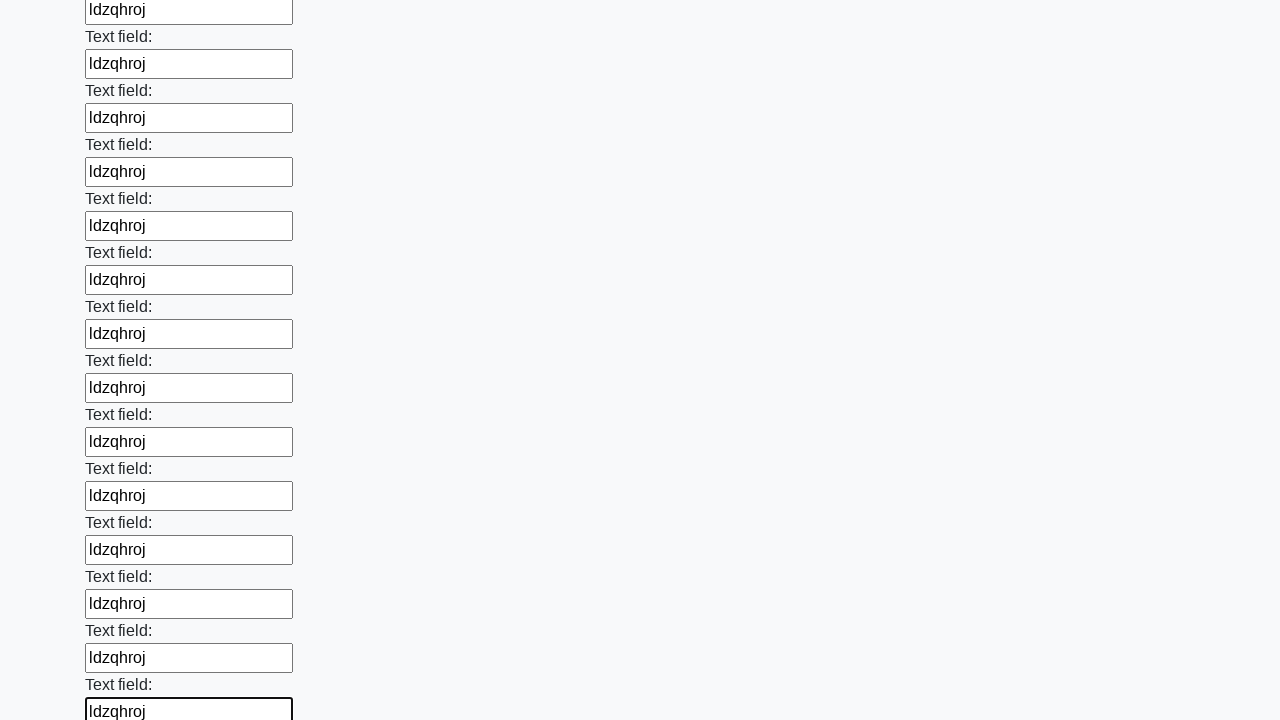

Filled input field with random word 'ldzqhroj' on input >> nth=82
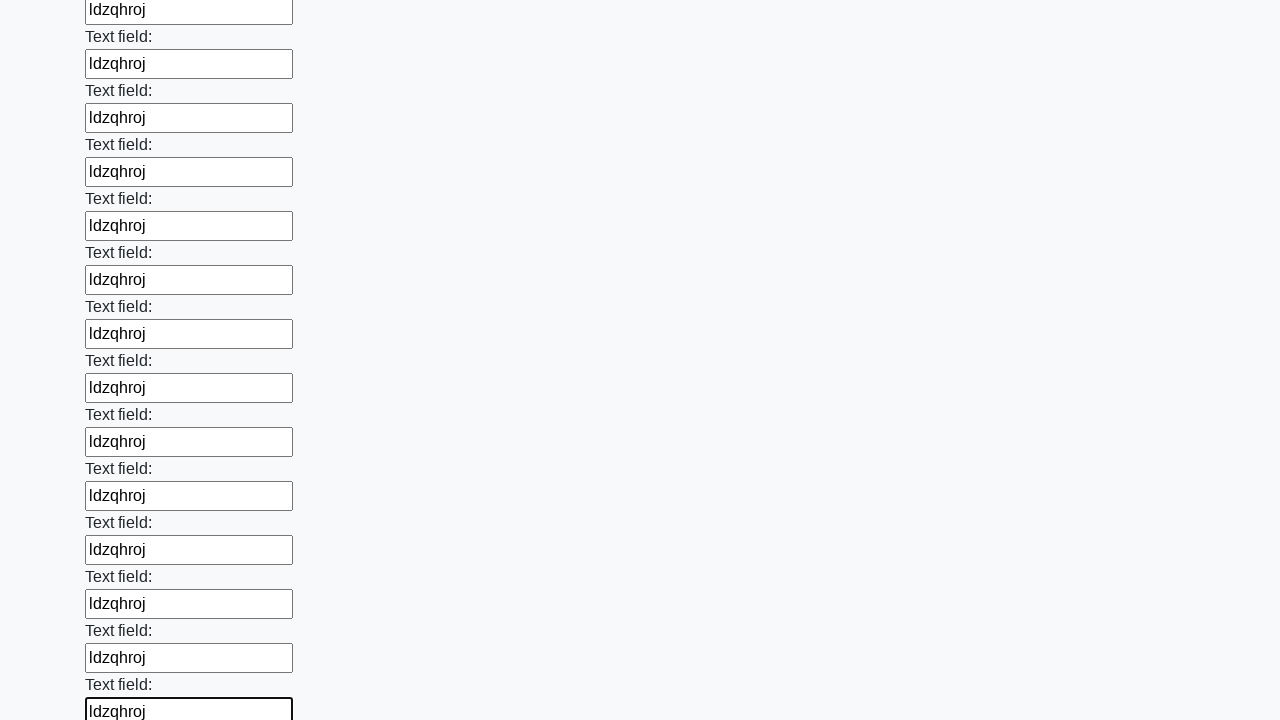

Filled input field with random word 'ldzqhroj' on input >> nth=83
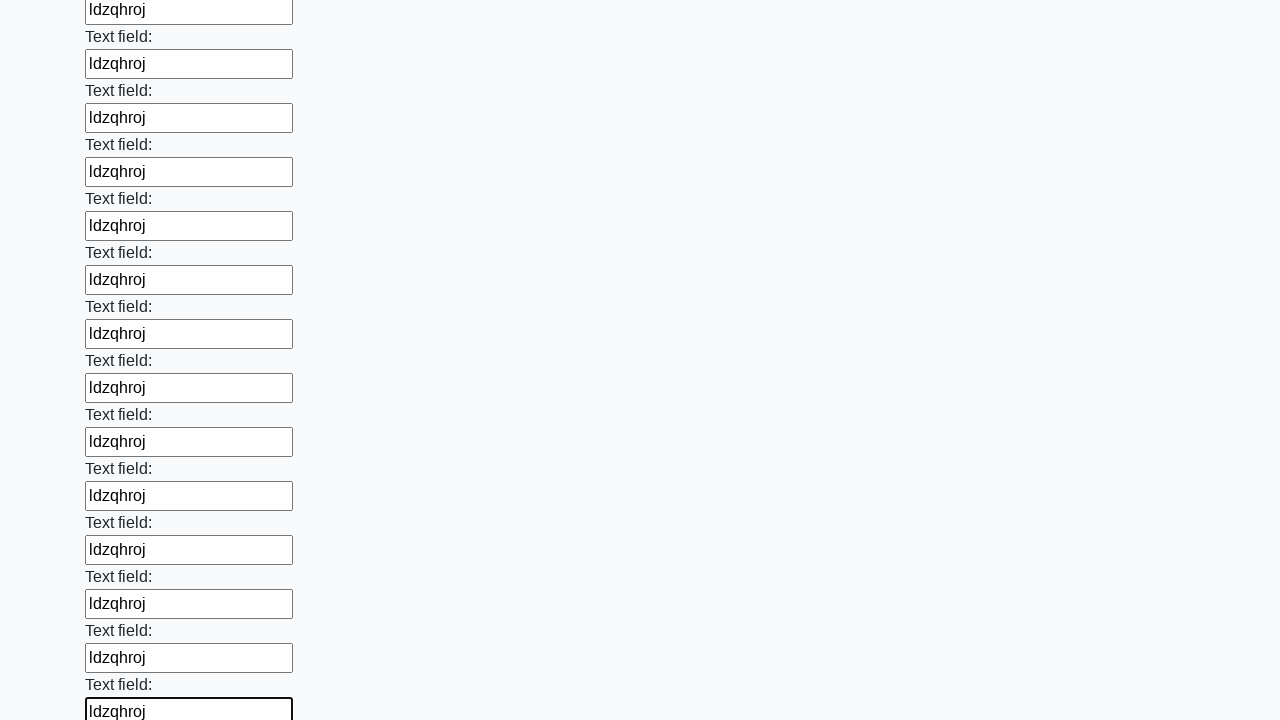

Filled input field with random word 'ldzqhroj' on input >> nth=84
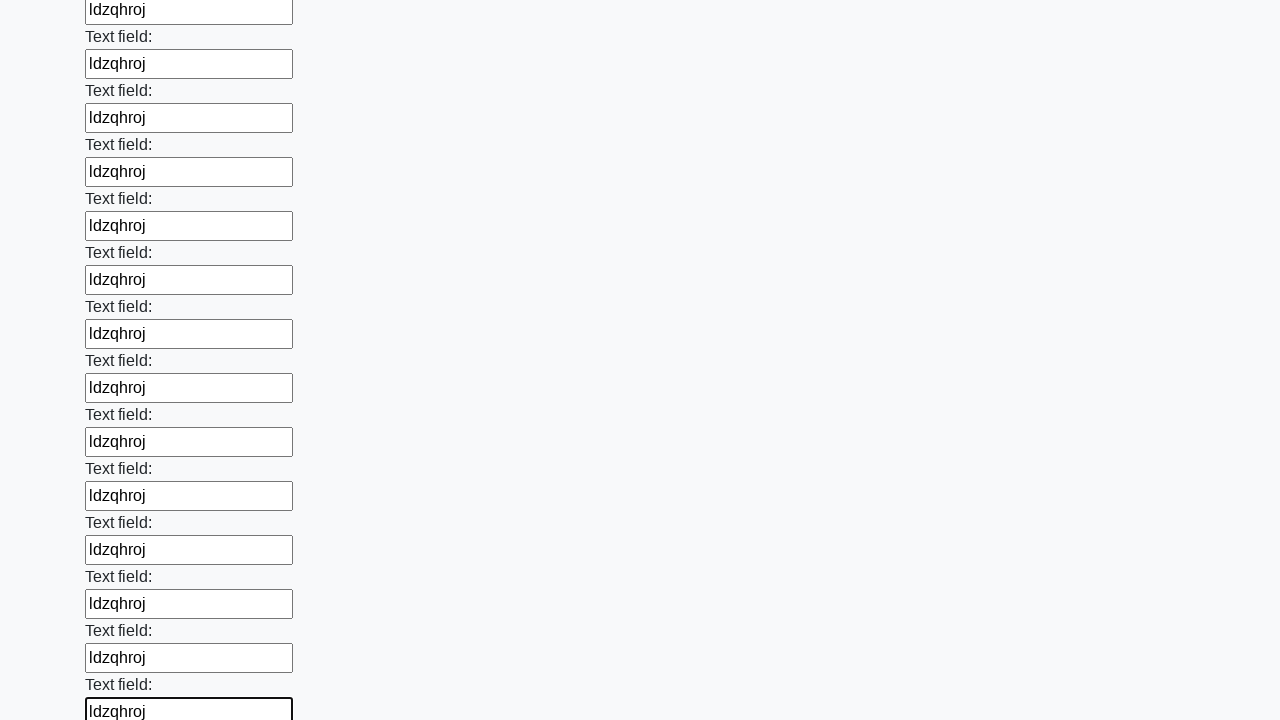

Filled input field with random word 'ldzqhroj' on input >> nth=85
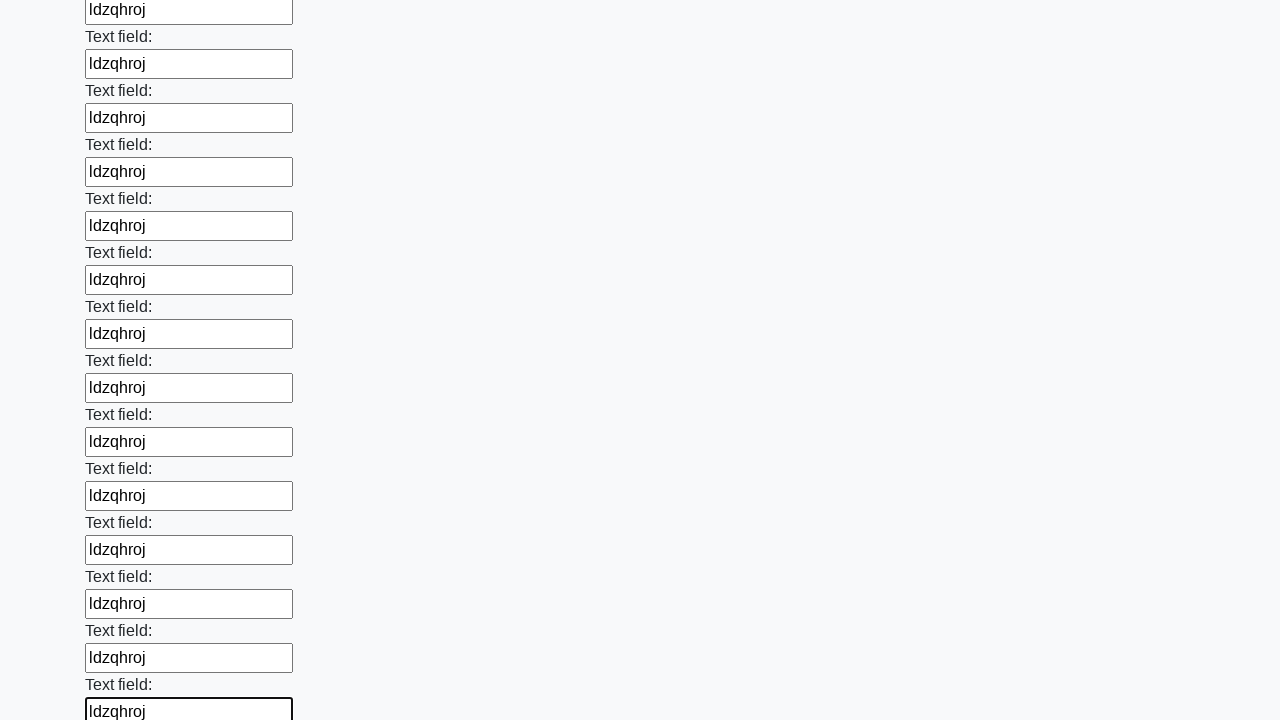

Filled input field with random word 'ldzqhroj' on input >> nth=86
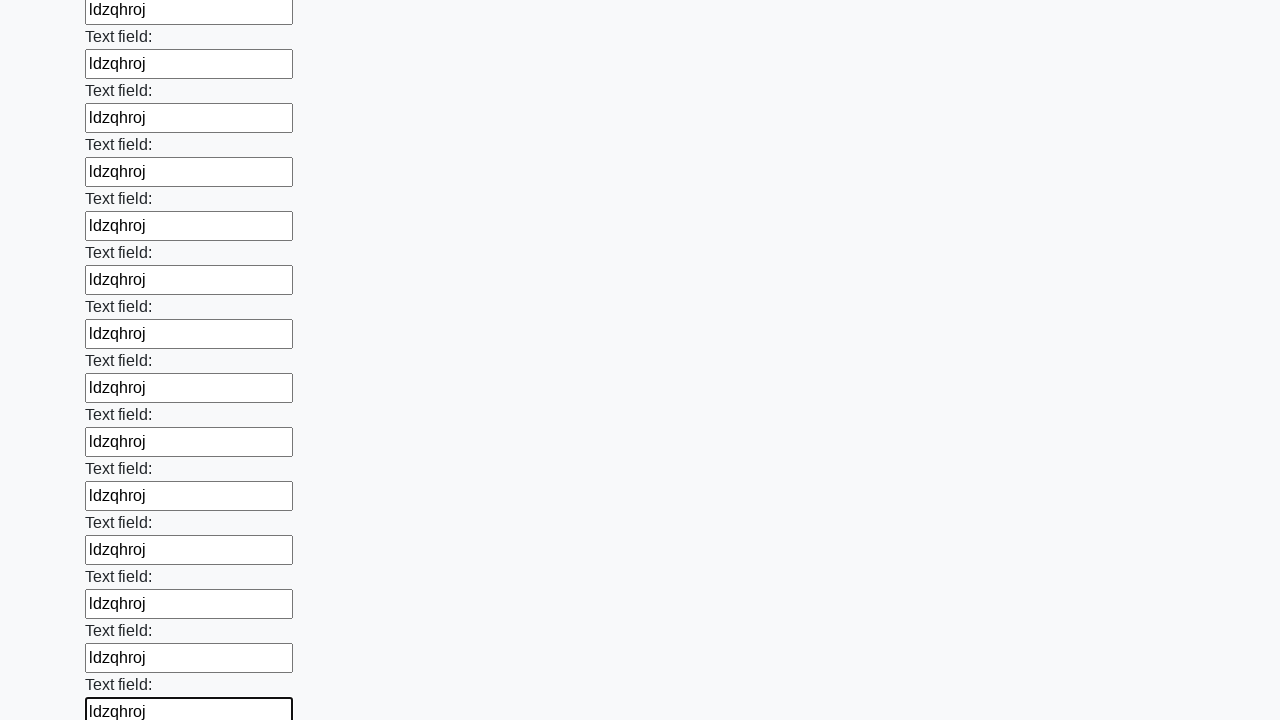

Filled input field with random word 'ldzqhroj' on input >> nth=87
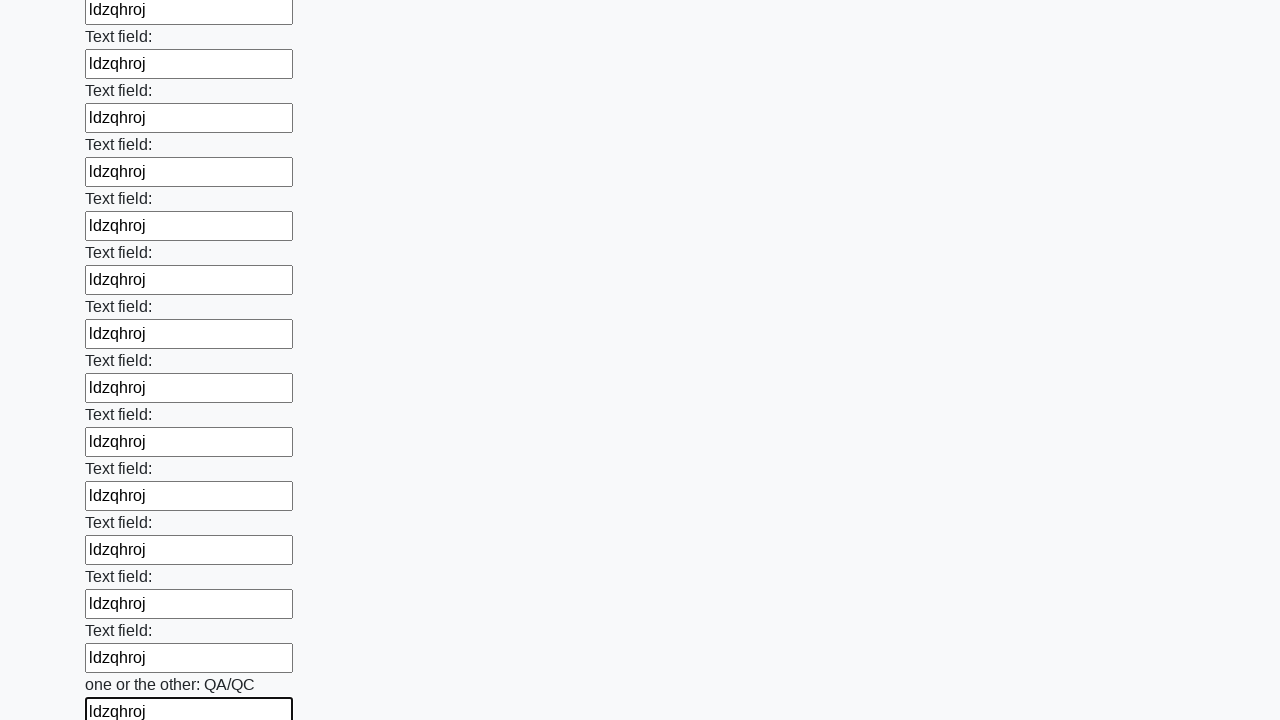

Filled input field with random word 'ldzqhroj' on input >> nth=88
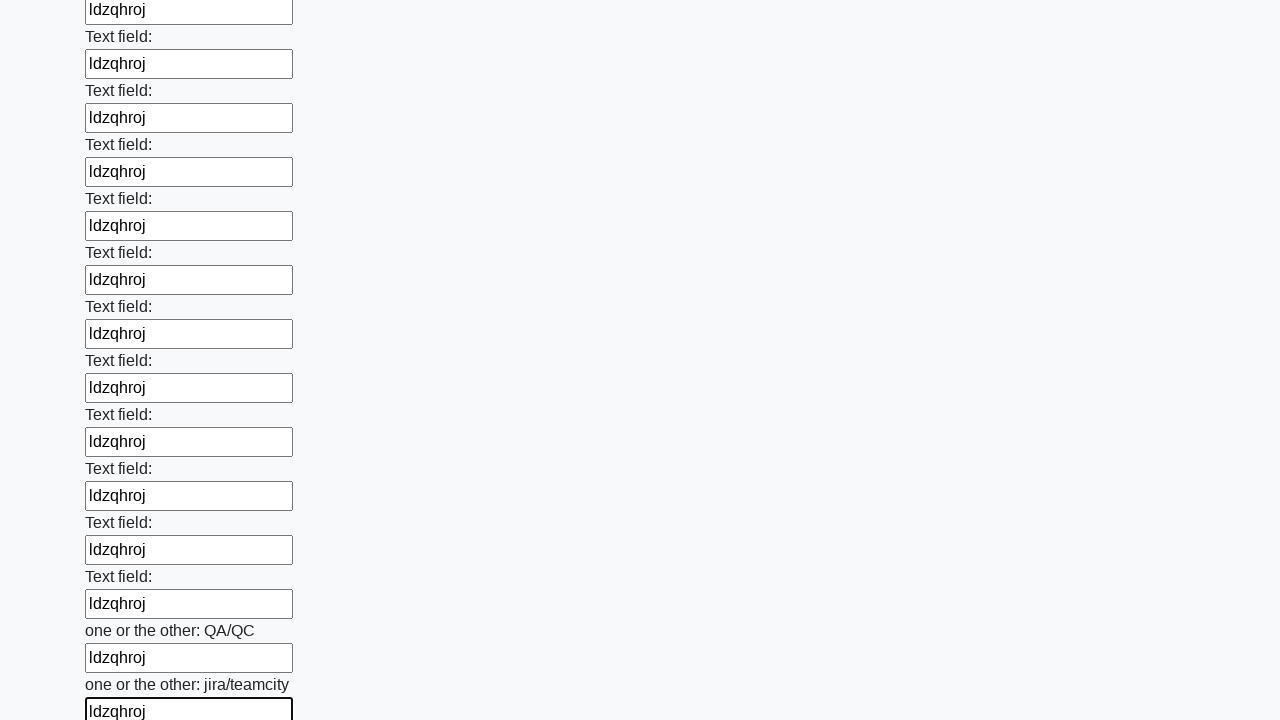

Filled input field with random word 'ldzqhroj' on input >> nth=89
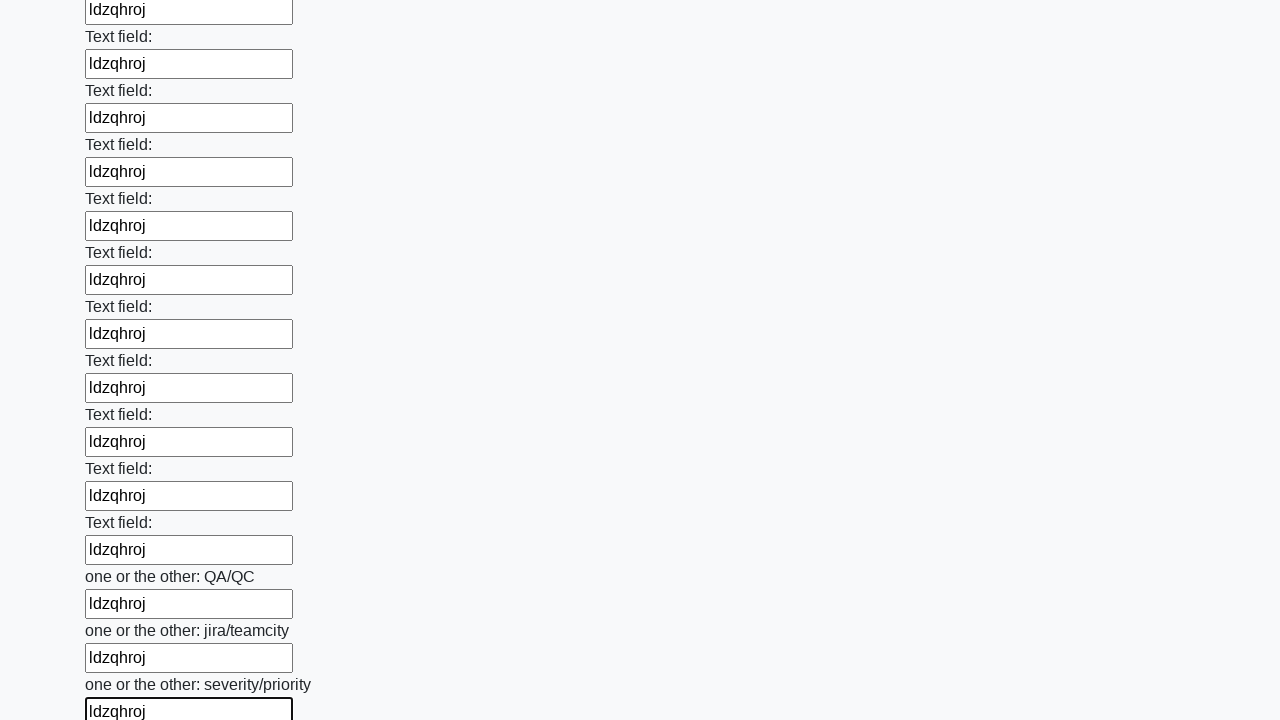

Filled input field with random word 'ldzqhroj' on input >> nth=90
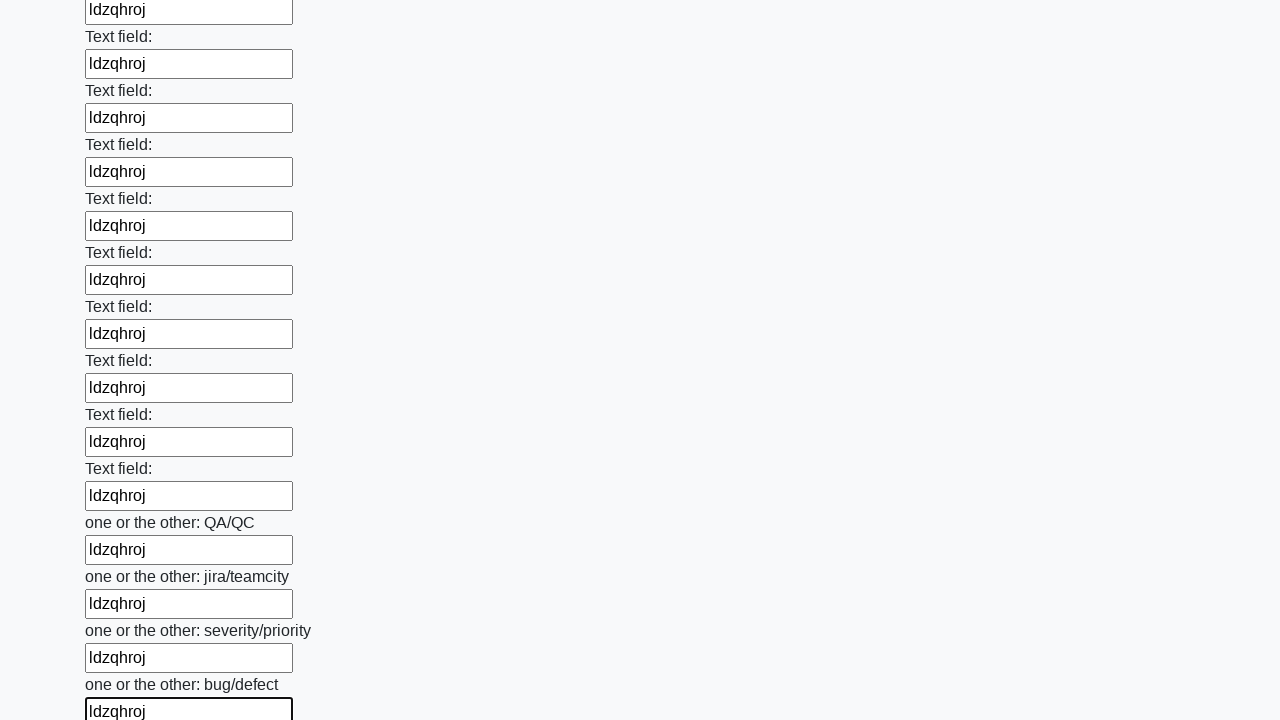

Filled input field with random word 'ldzqhroj' on input >> nth=91
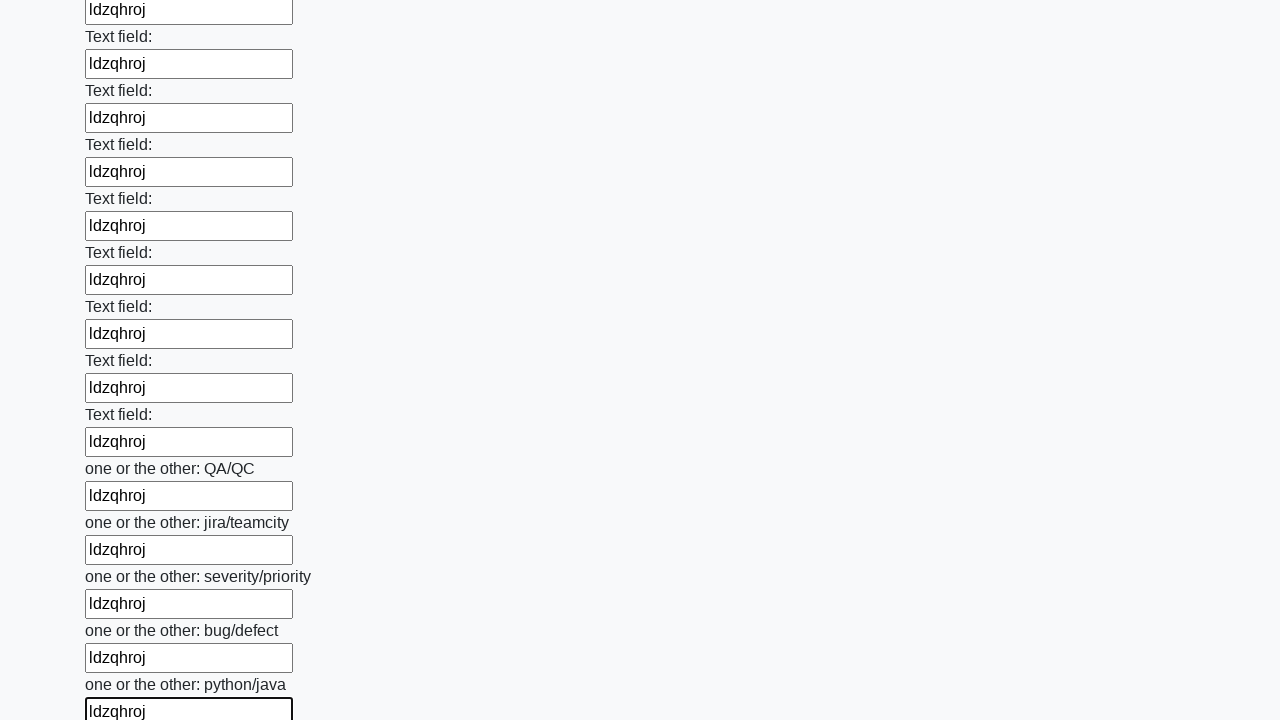

Filled input field with random word 'ldzqhroj' on input >> nth=92
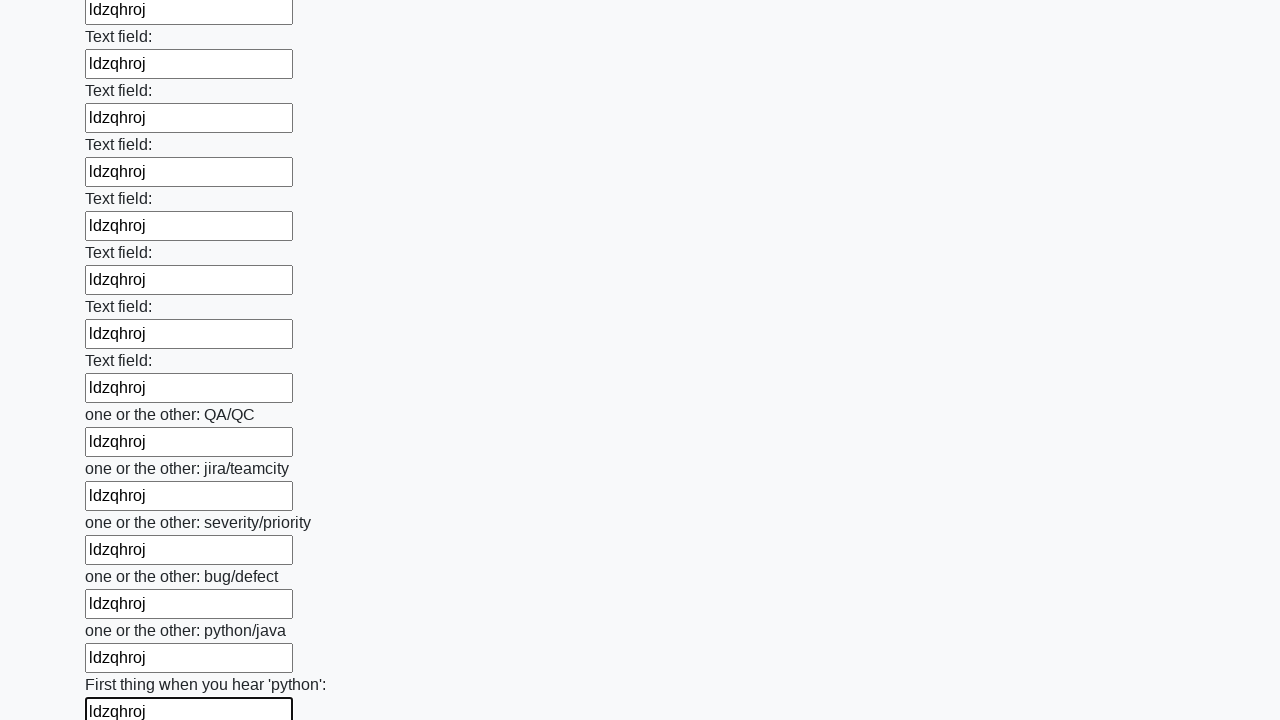

Filled input field with random word 'ldzqhroj' on input >> nth=93
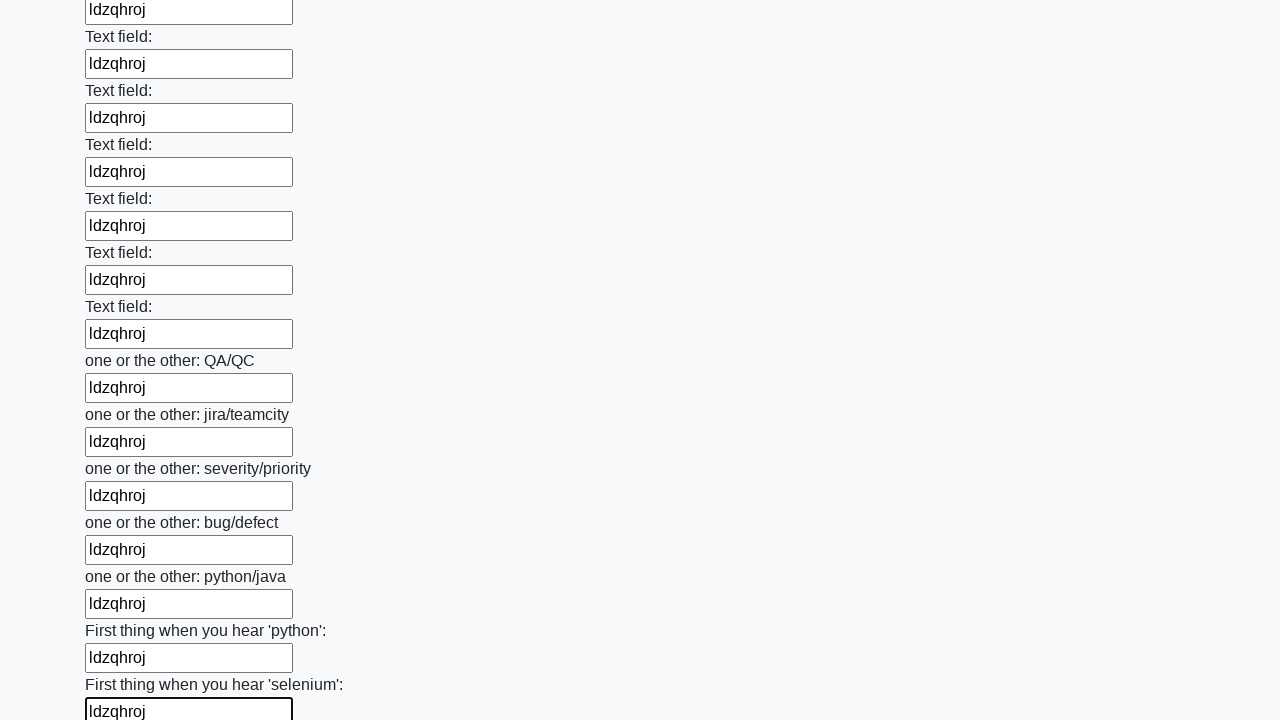

Filled input field with random word 'ldzqhroj' on input >> nth=94
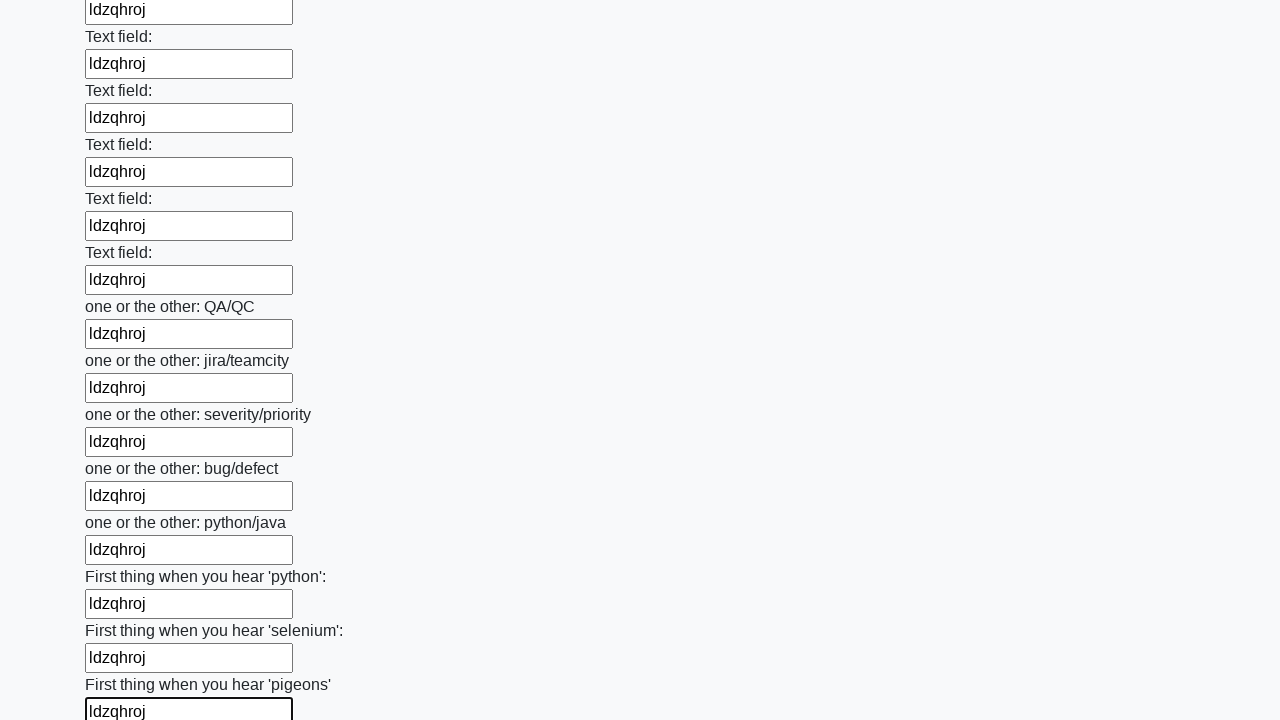

Filled input field with random word 'ldzqhroj' on input >> nth=95
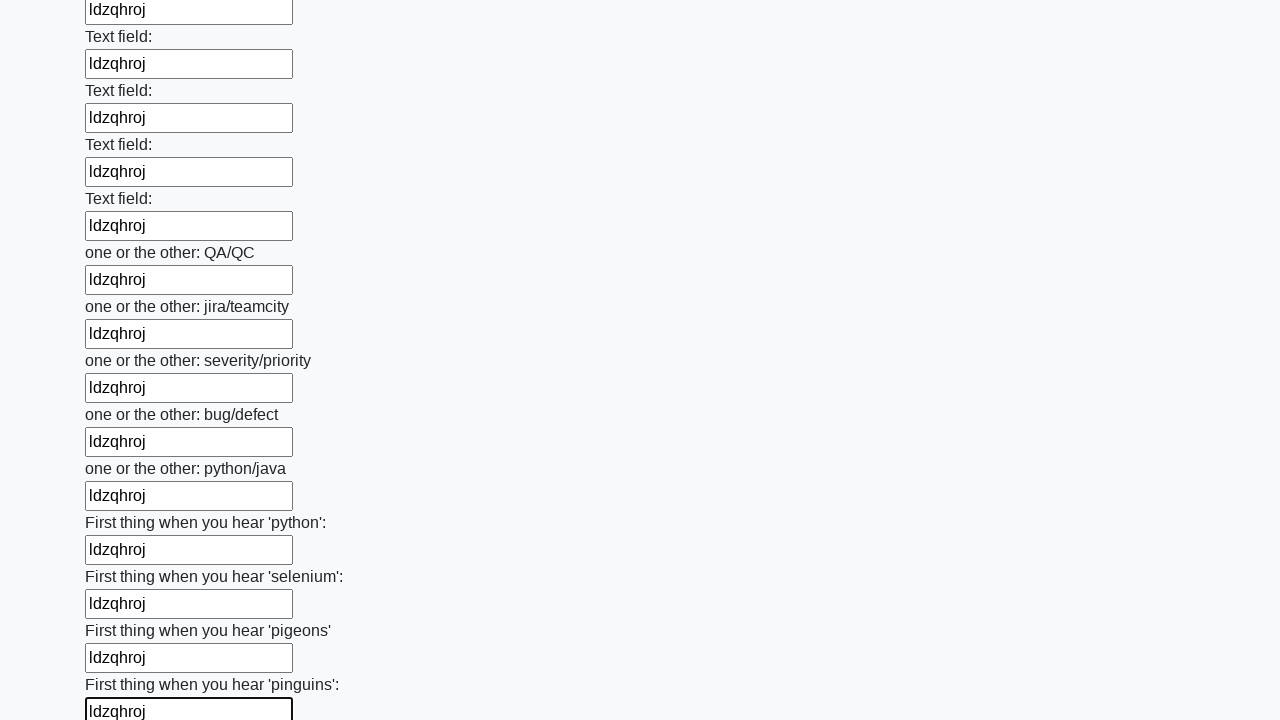

Filled input field with random word 'ldzqhroj' on input >> nth=96
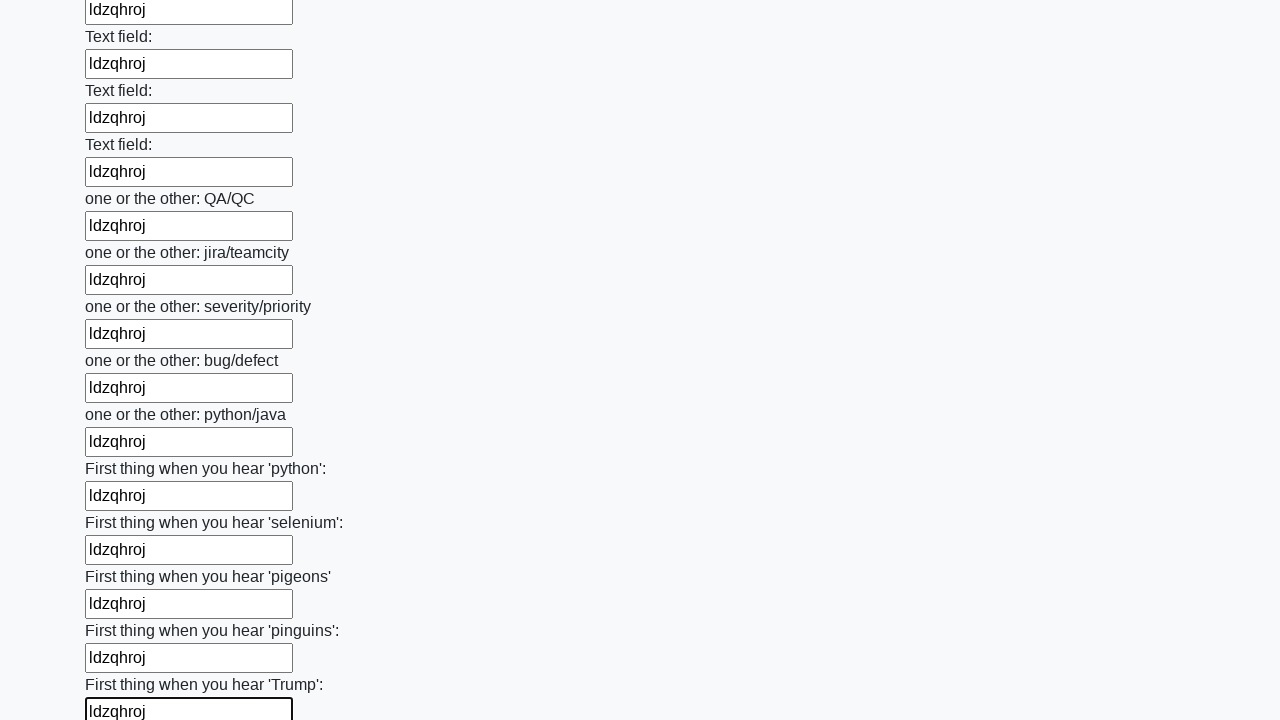

Filled input field with random word 'ldzqhroj' on input >> nth=97
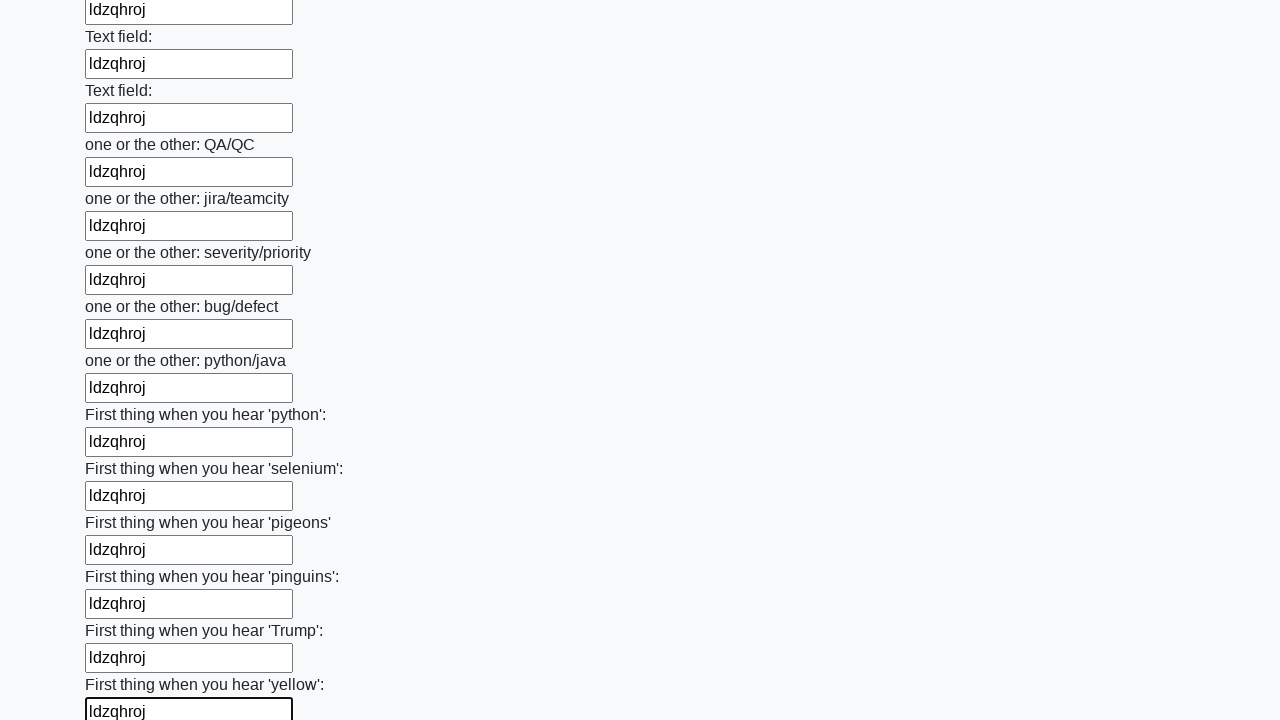

Filled input field with random word 'ldzqhroj' on input >> nth=98
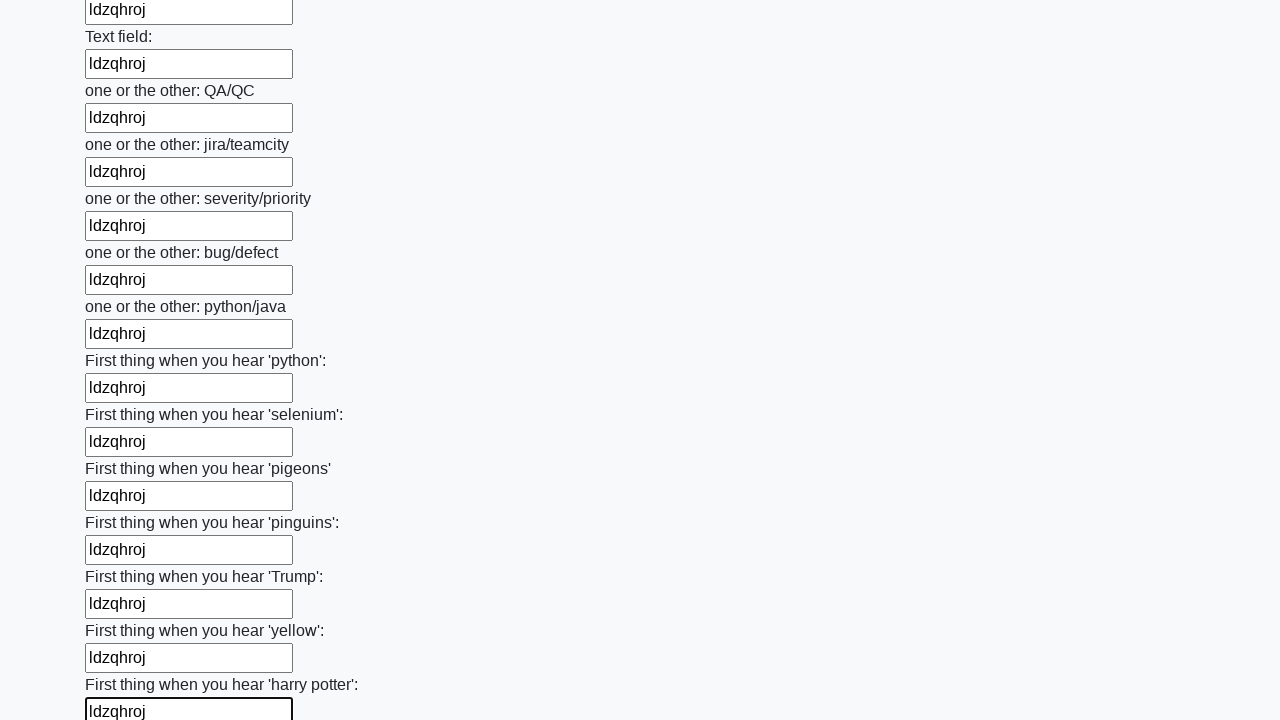

Filled input field with random word 'ldzqhroj' on input >> nth=99
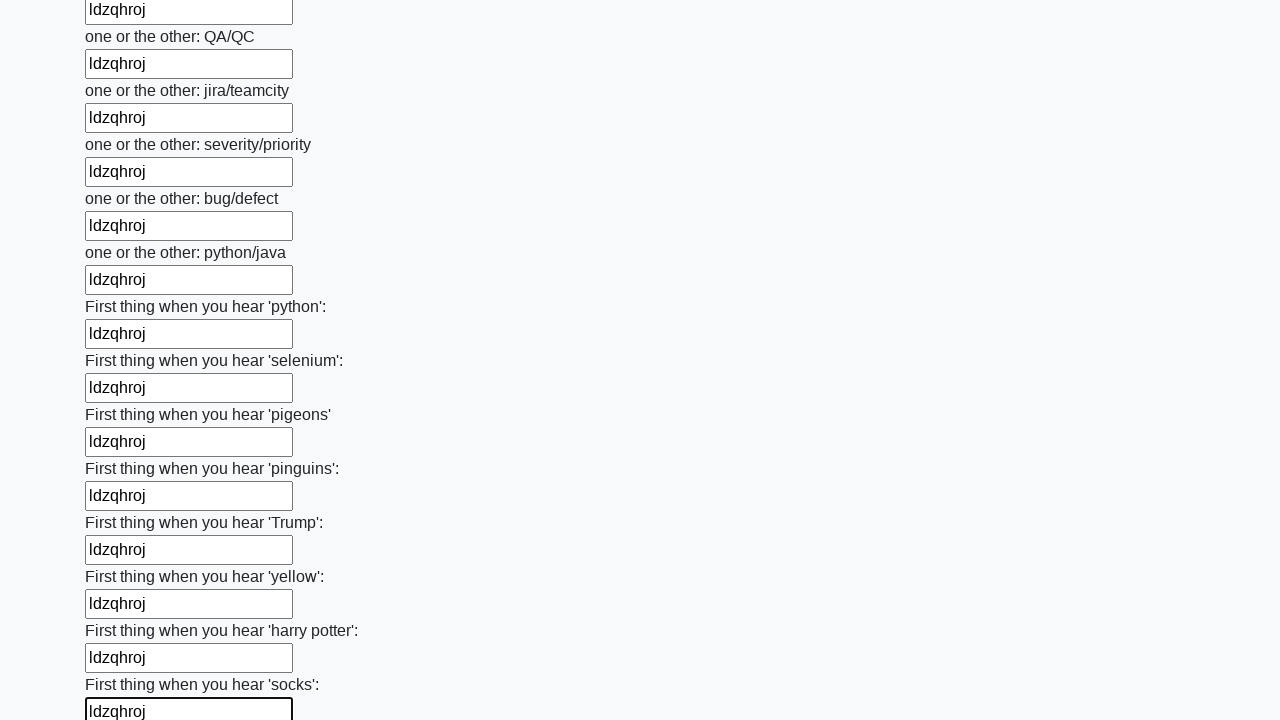

Clicked the submit button to submit the form at (123, 611) on button.btn
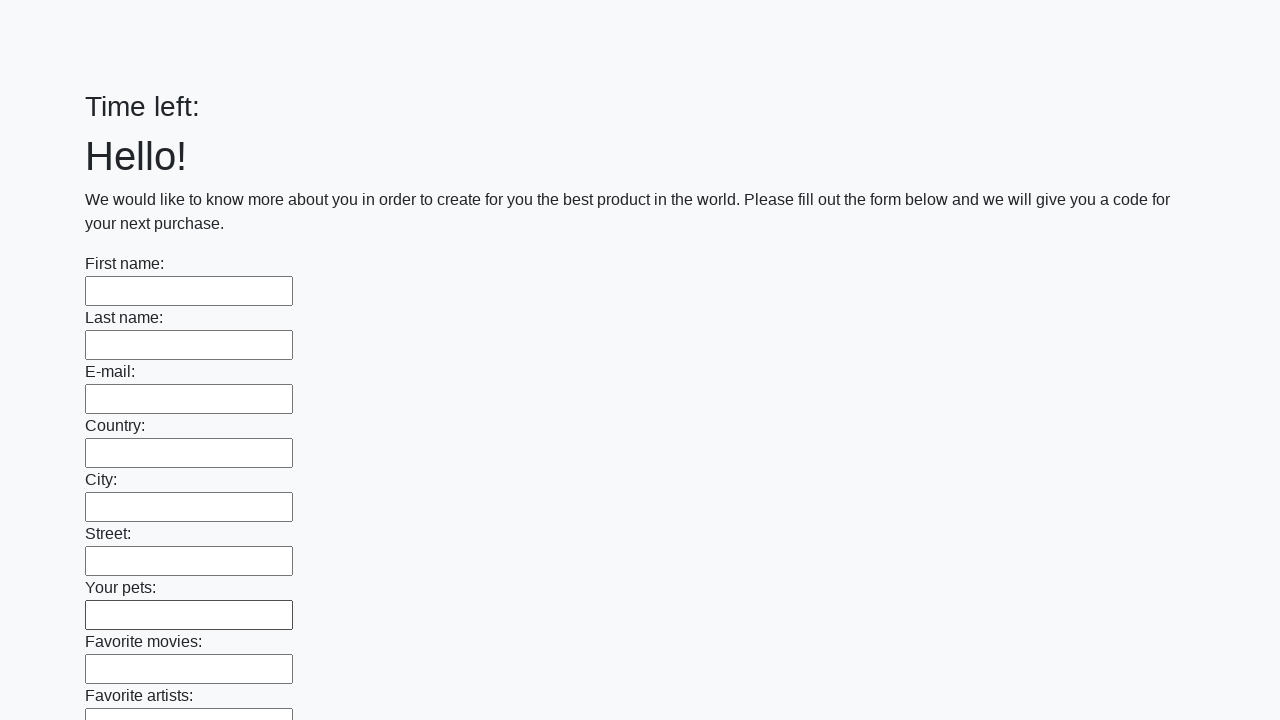

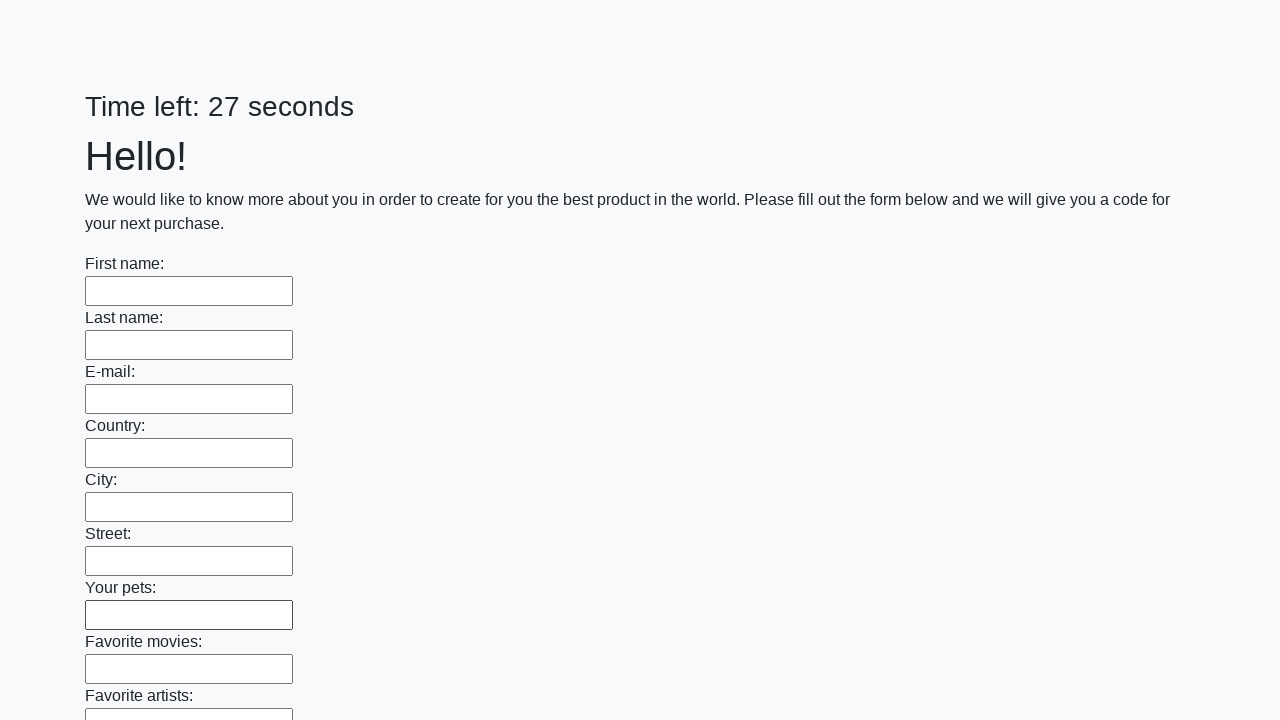